Tests filling out a large form by entering "Test" into all input fields and submitting the form

Starting URL: http://suninjuly.github.io/huge_form.html

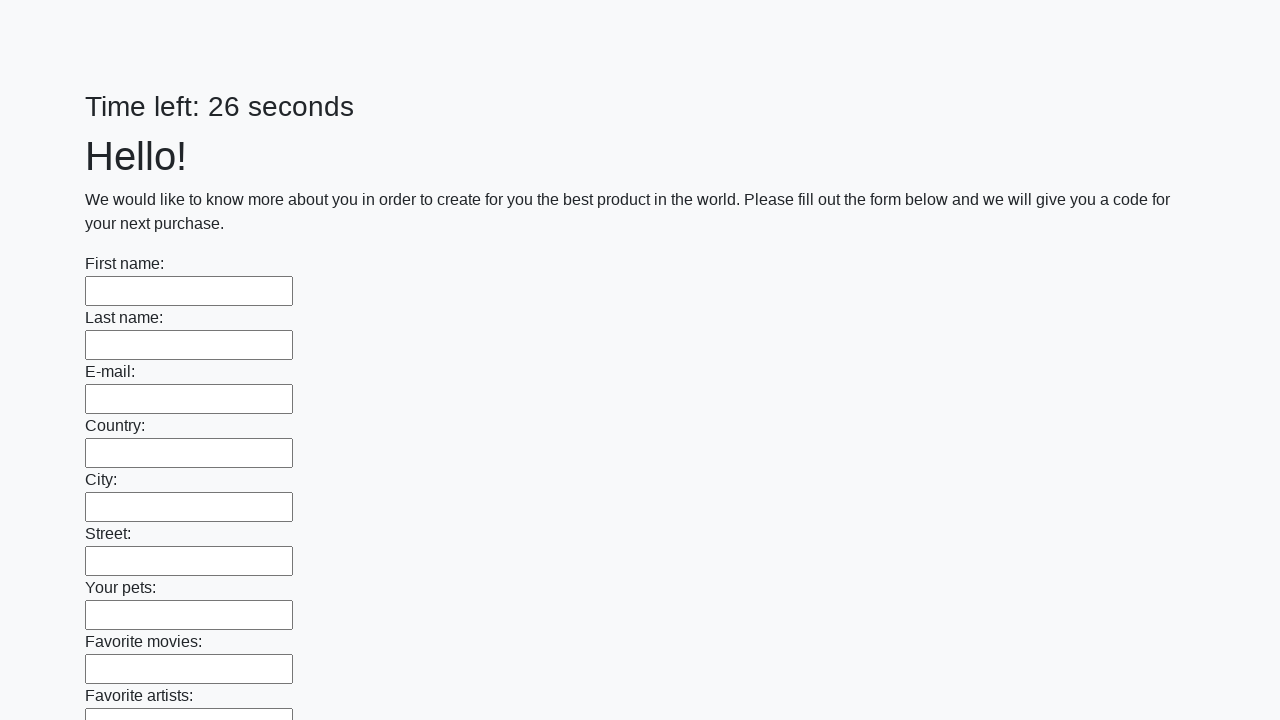

Located all input fields on the huge form
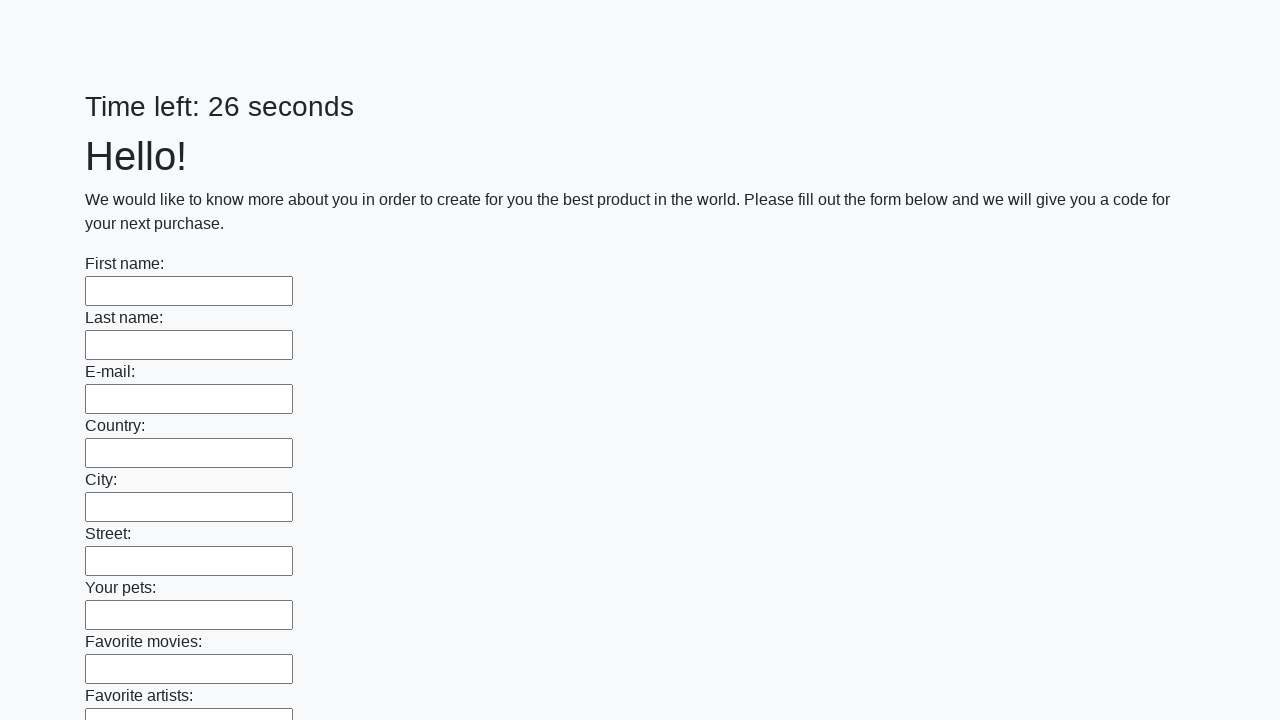

Filled input field with 'Test' on input >> nth=0
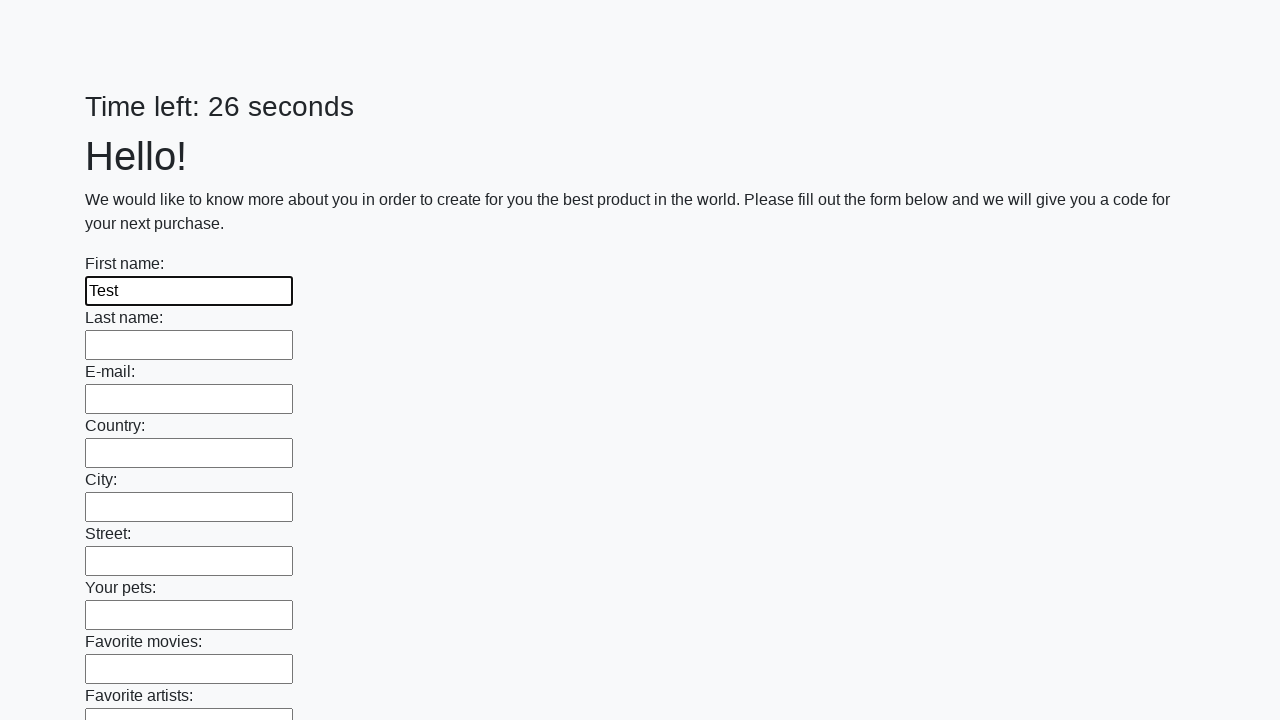

Filled input field with 'Test' on input >> nth=1
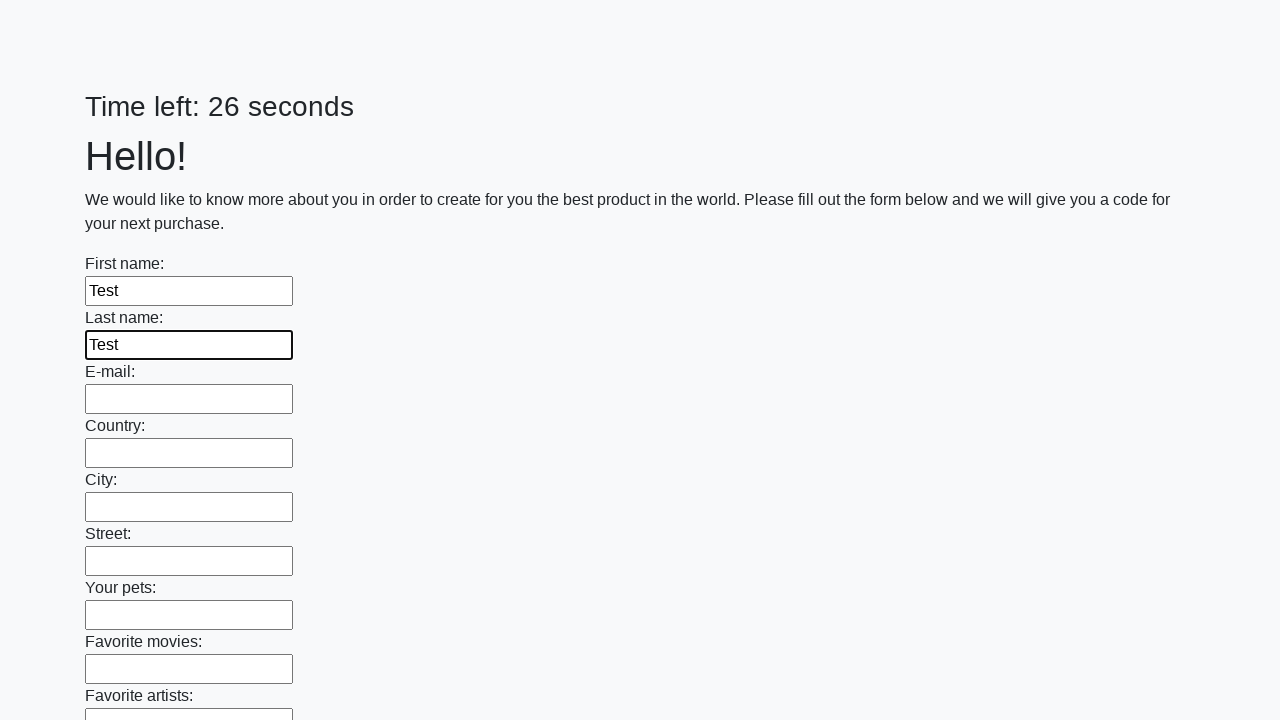

Filled input field with 'Test' on input >> nth=2
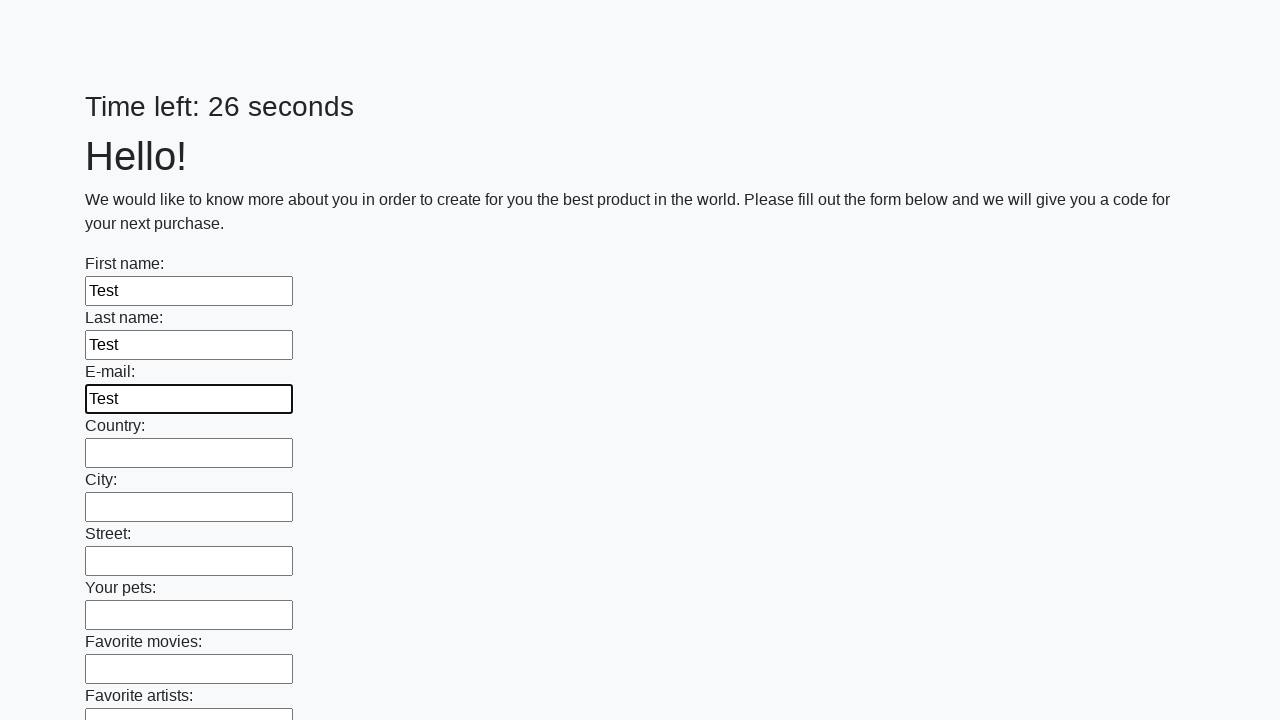

Filled input field with 'Test' on input >> nth=3
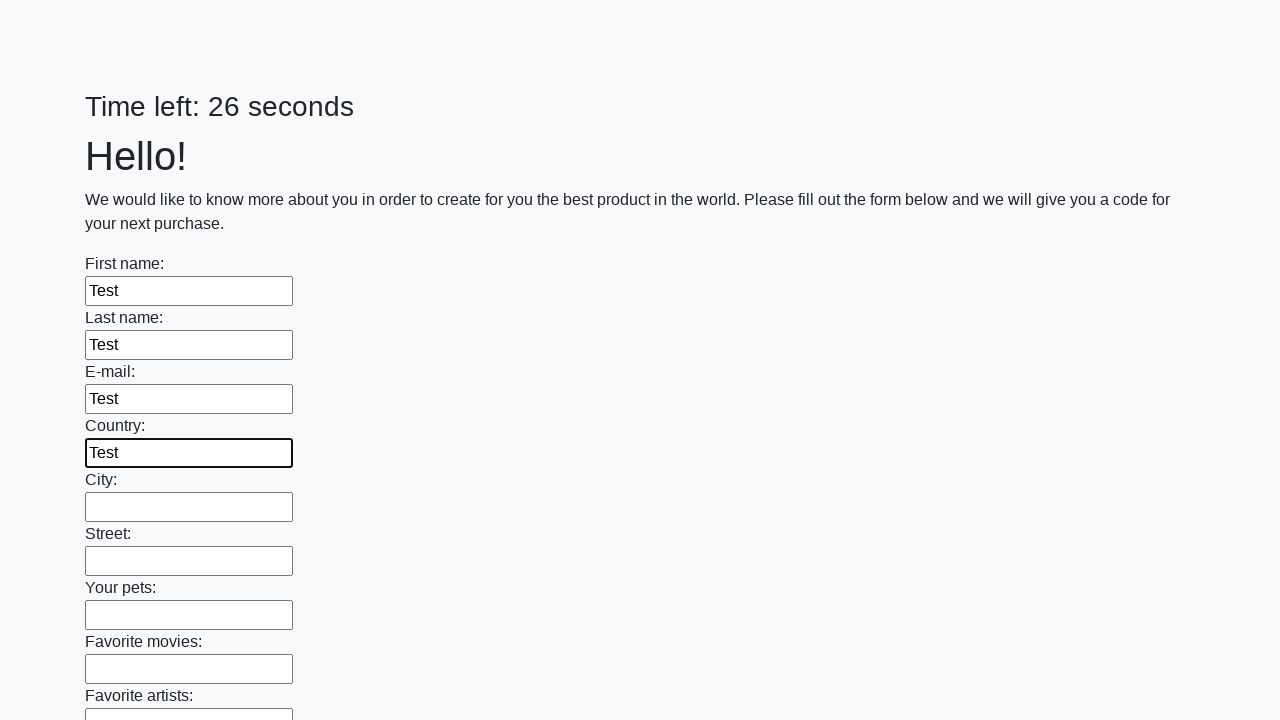

Filled input field with 'Test' on input >> nth=4
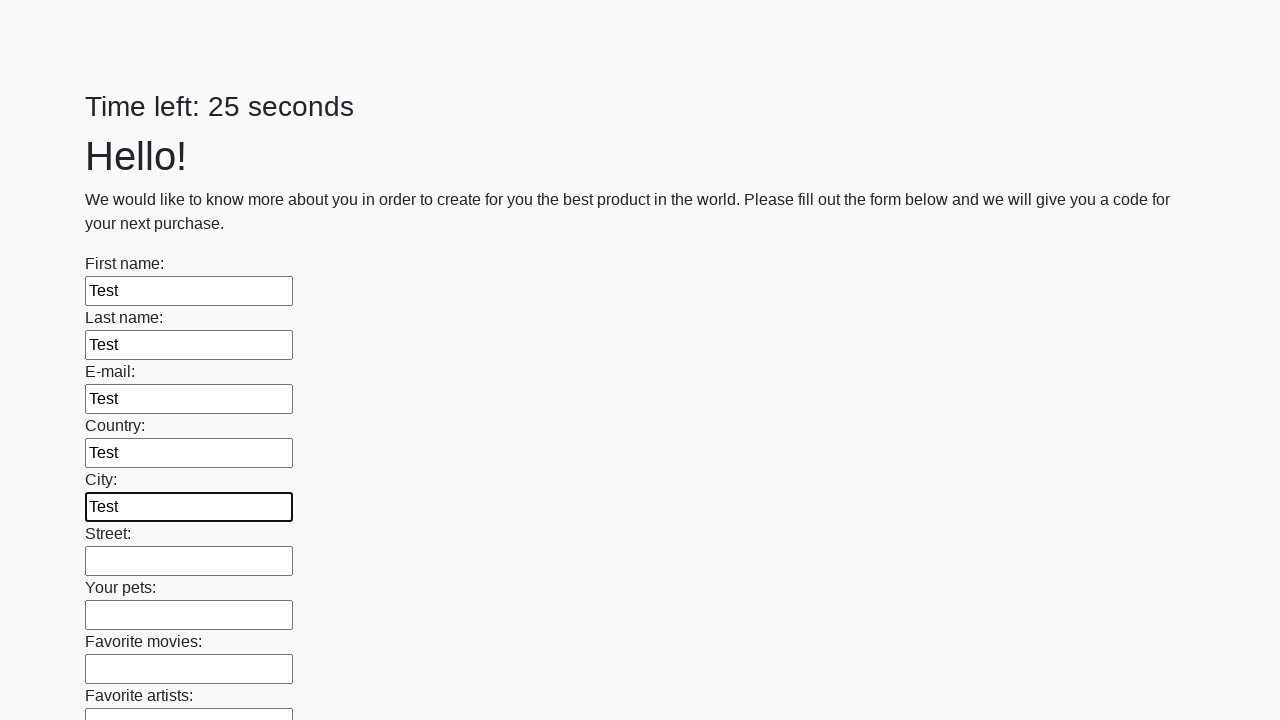

Filled input field with 'Test' on input >> nth=5
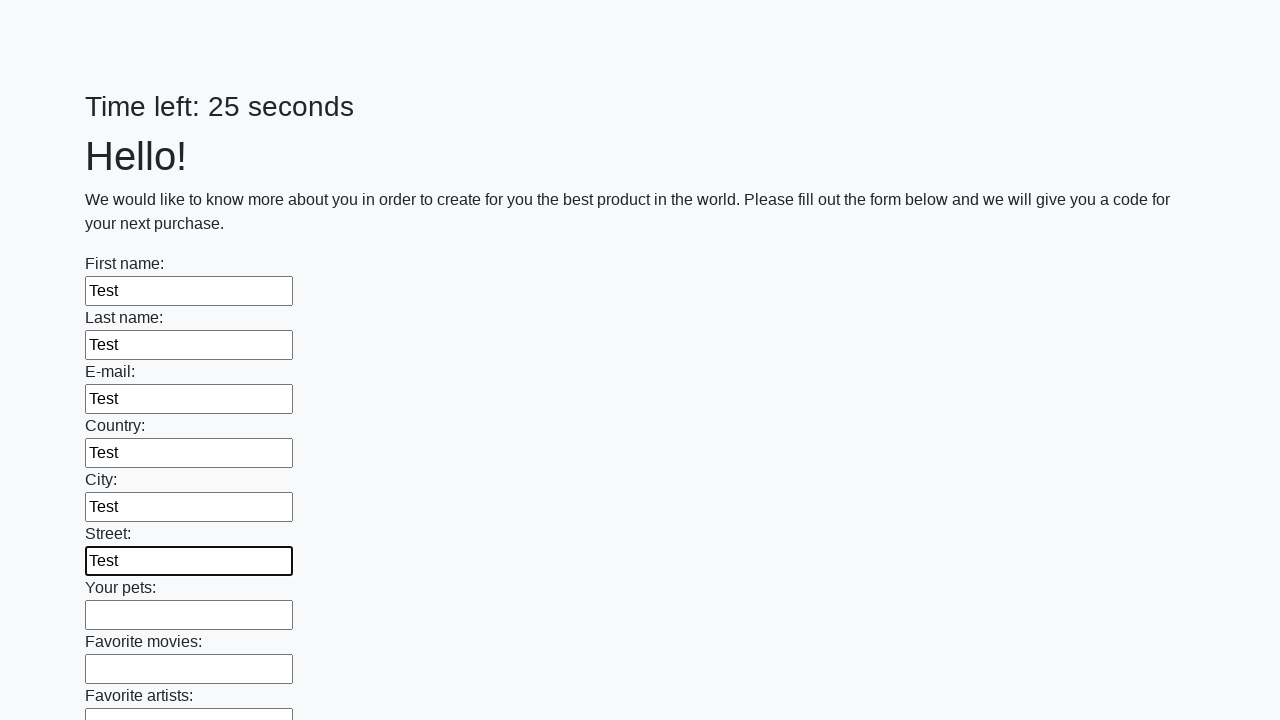

Filled input field with 'Test' on input >> nth=6
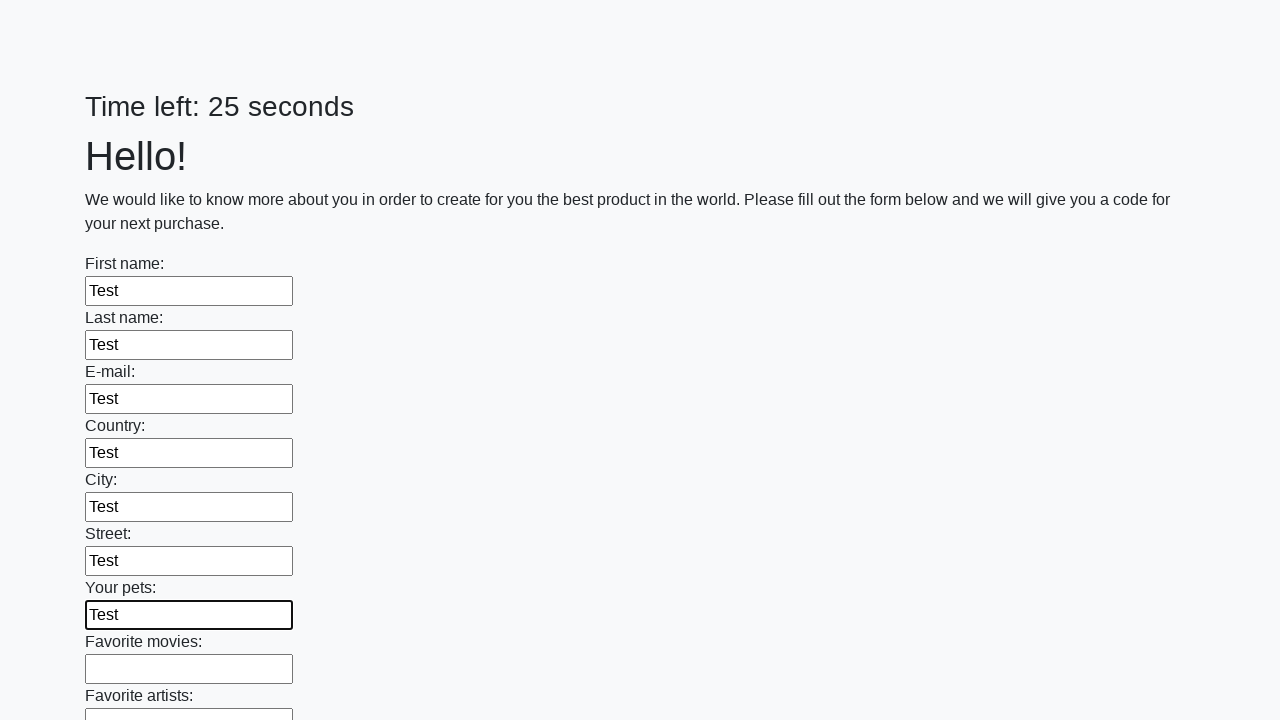

Filled input field with 'Test' on input >> nth=7
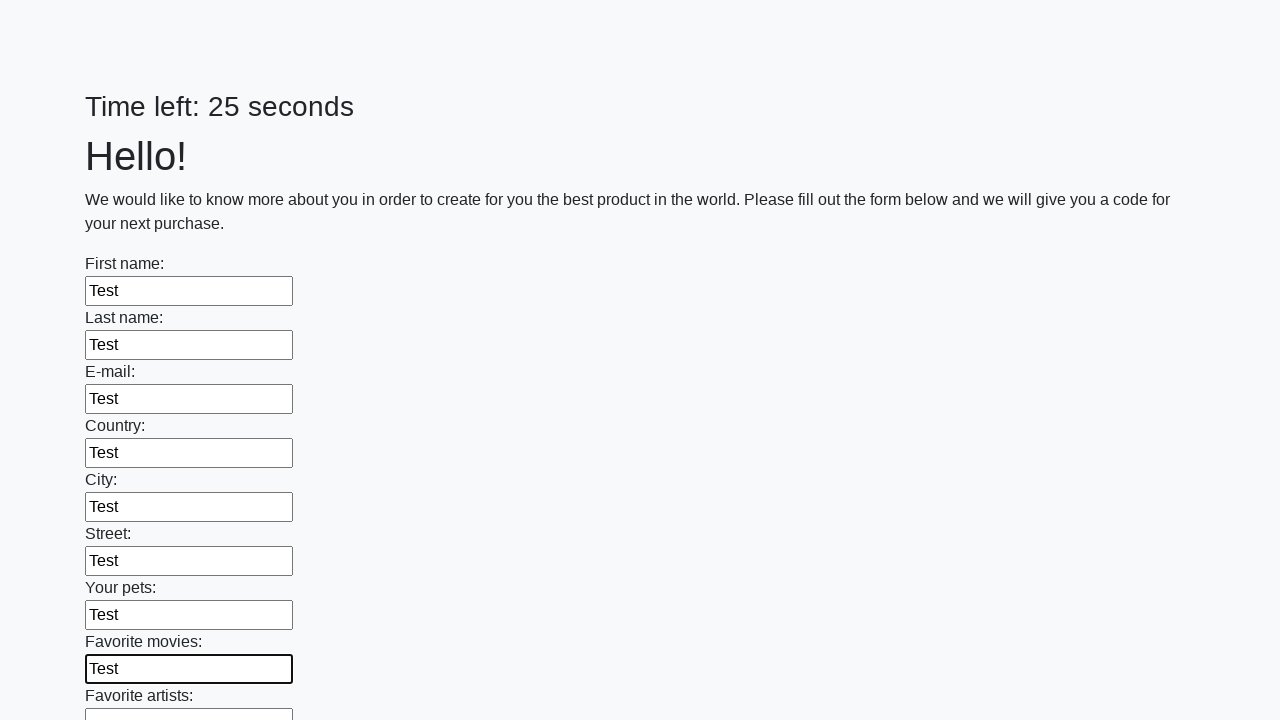

Filled input field with 'Test' on input >> nth=8
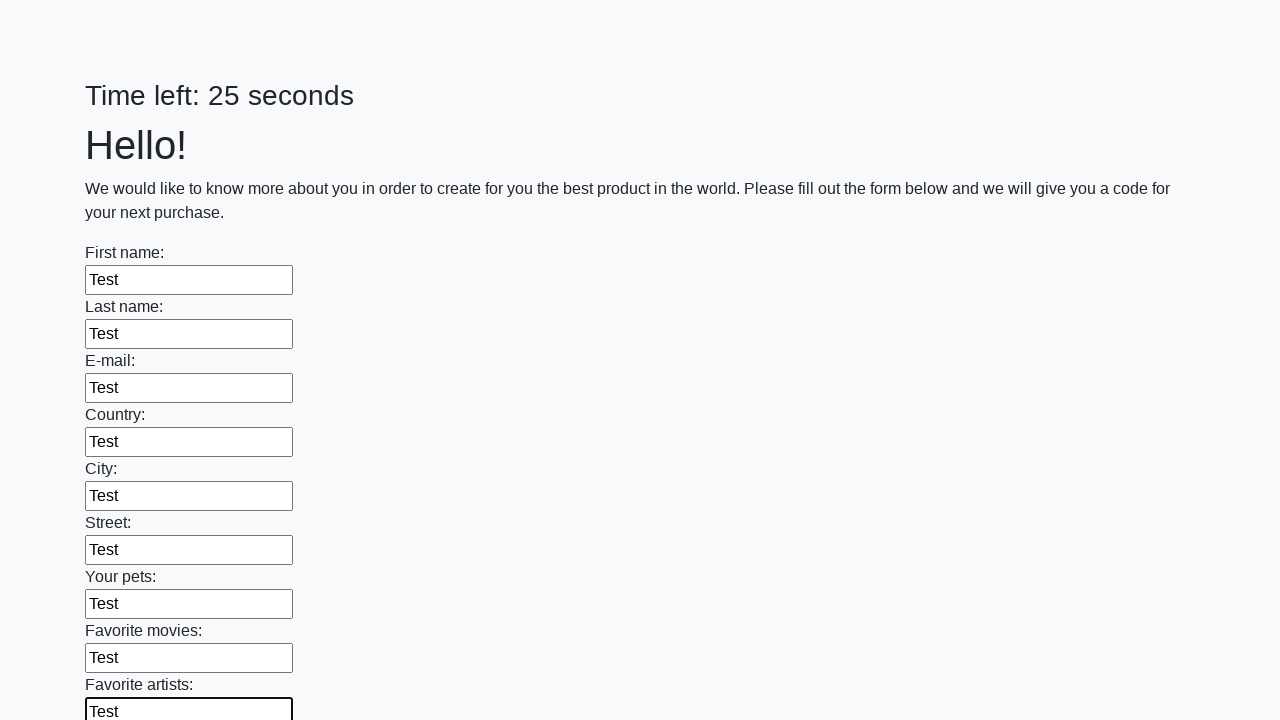

Filled input field with 'Test' on input >> nth=9
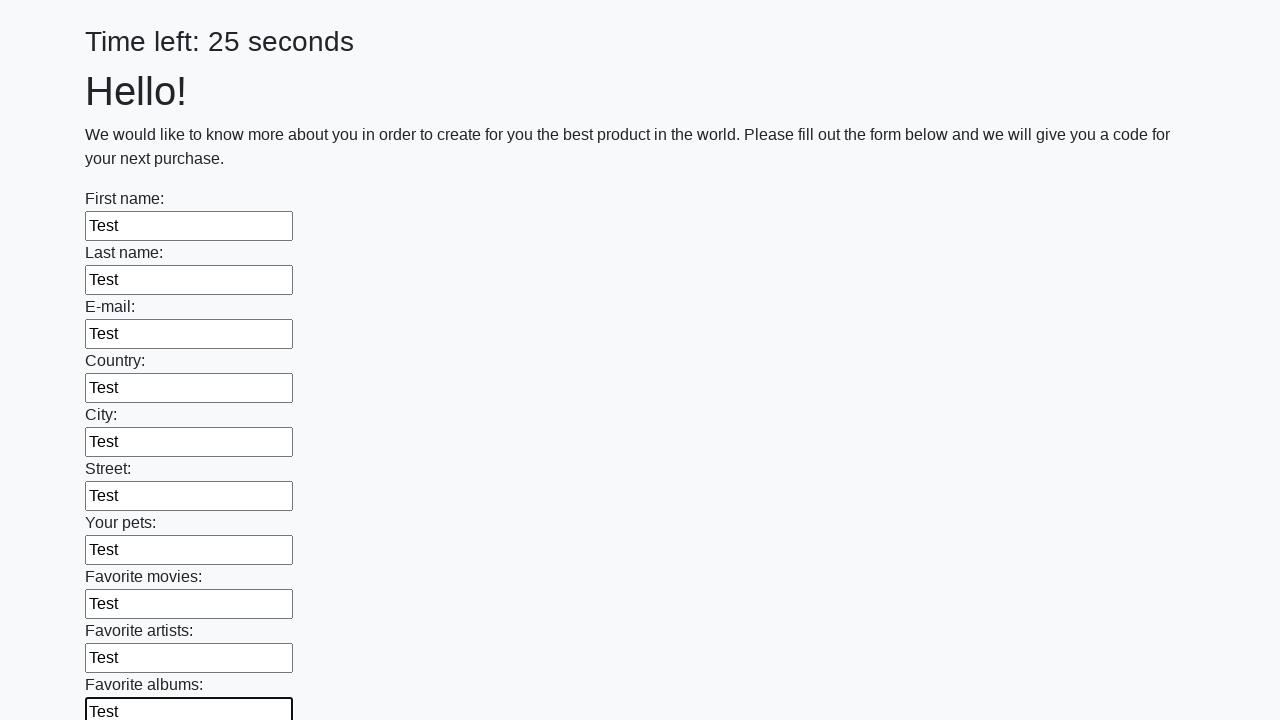

Filled input field with 'Test' on input >> nth=10
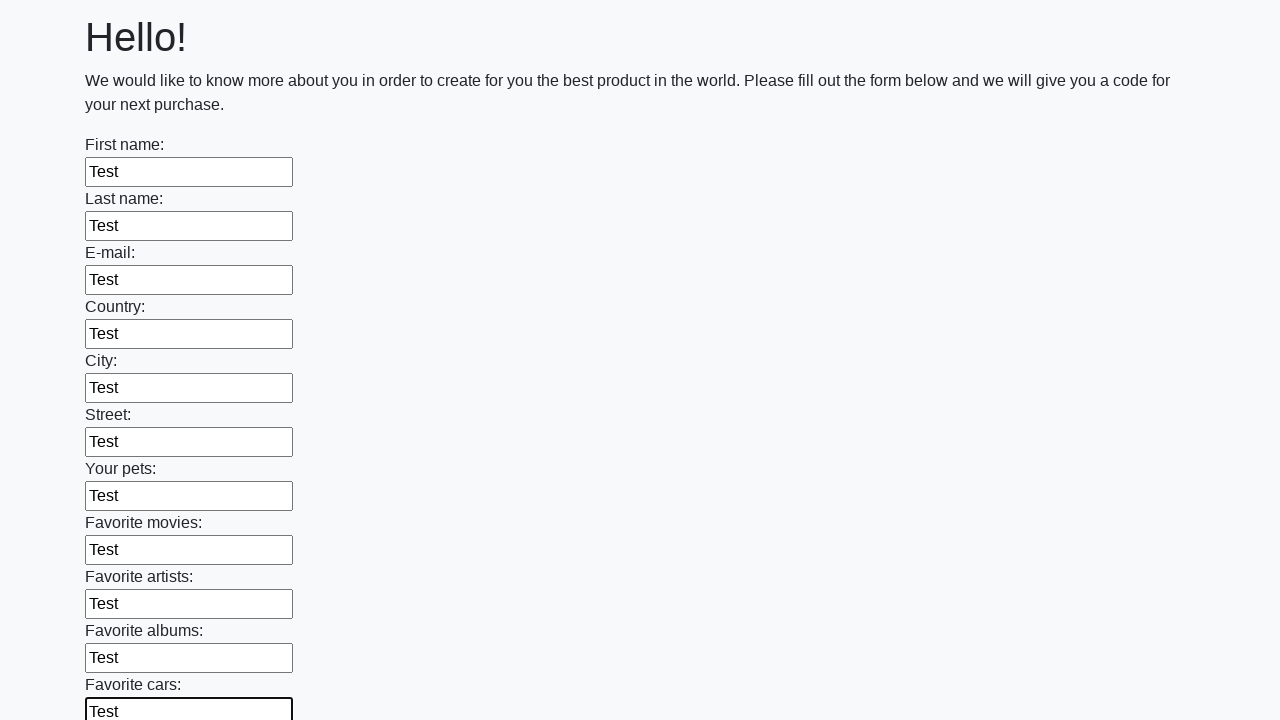

Filled input field with 'Test' on input >> nth=11
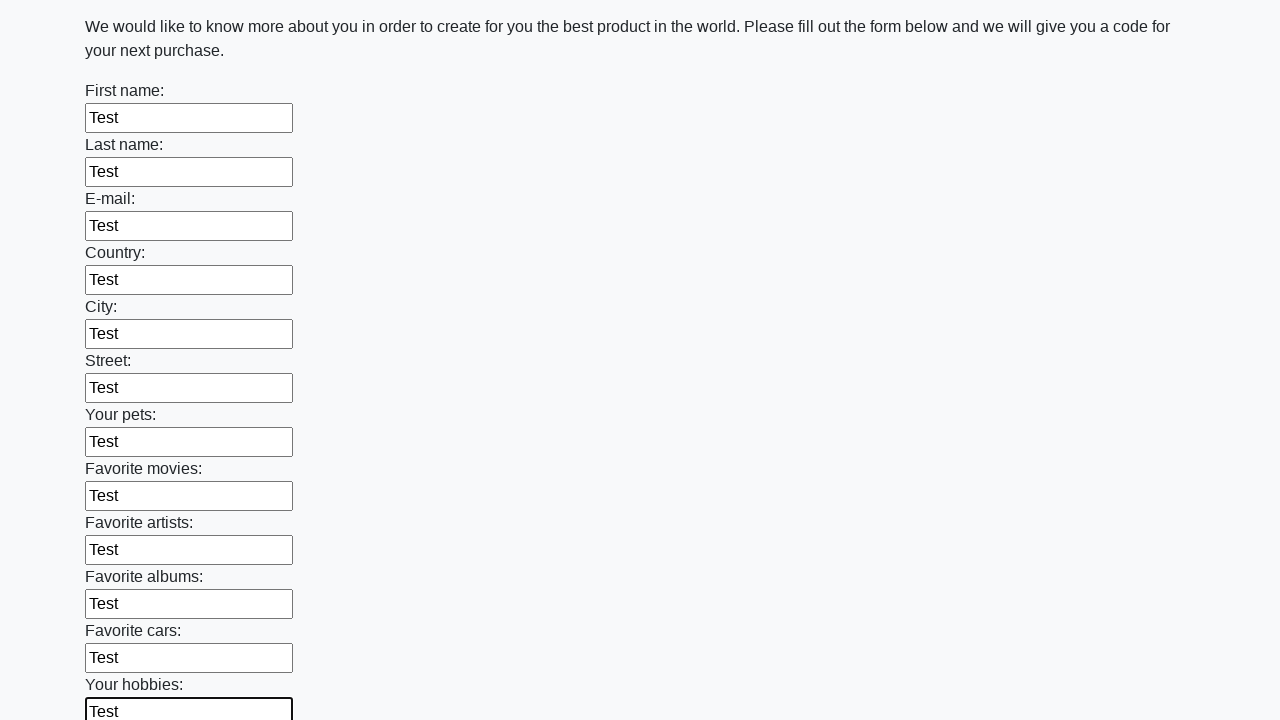

Filled input field with 'Test' on input >> nth=12
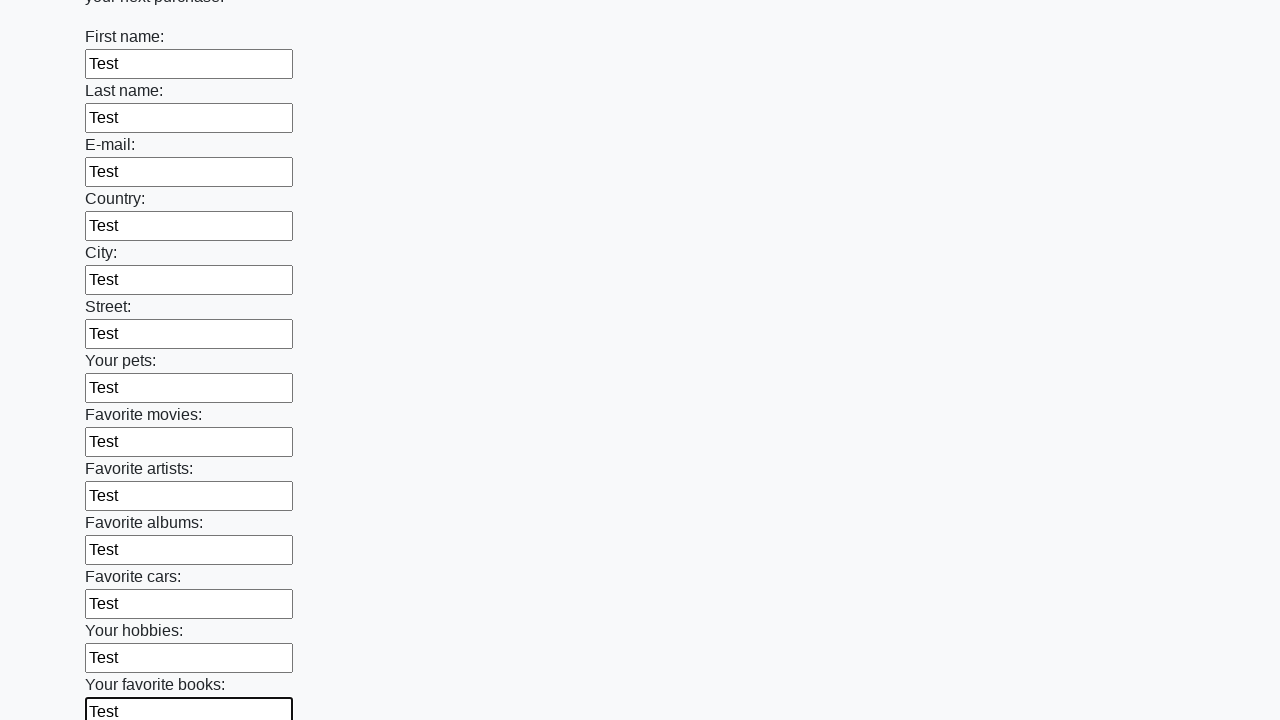

Filled input field with 'Test' on input >> nth=13
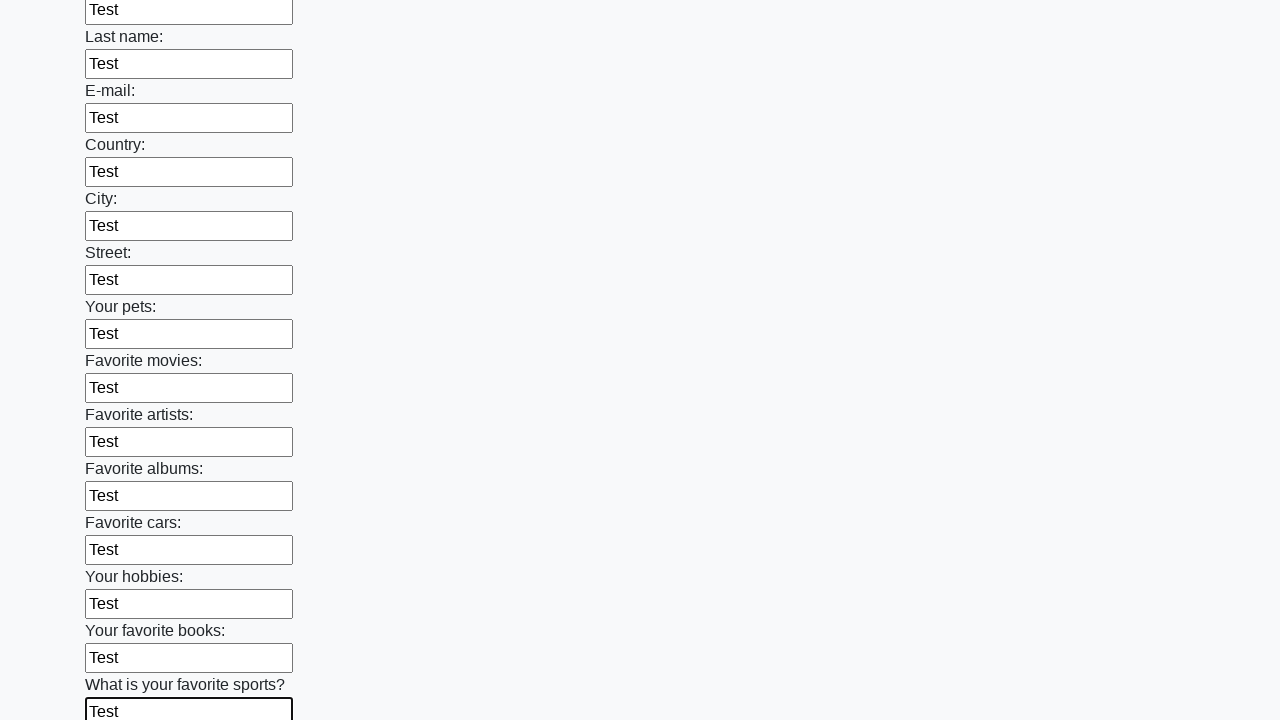

Filled input field with 'Test' on input >> nth=14
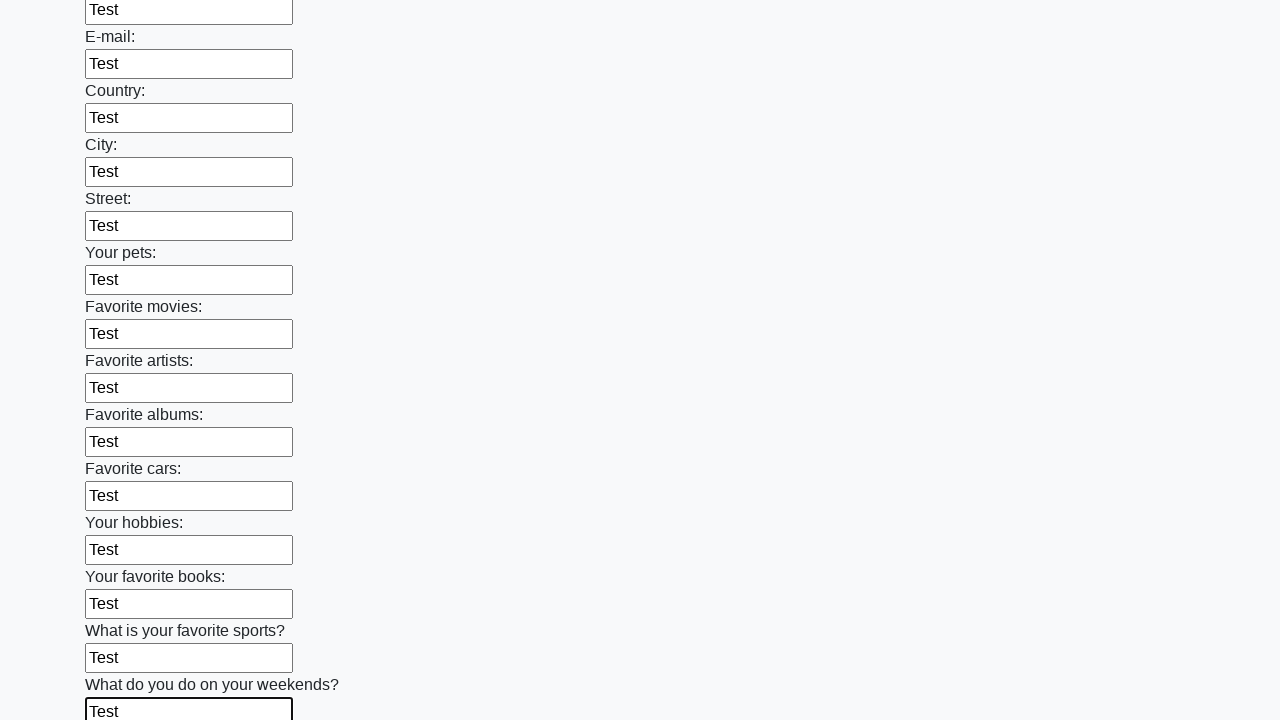

Filled input field with 'Test' on input >> nth=15
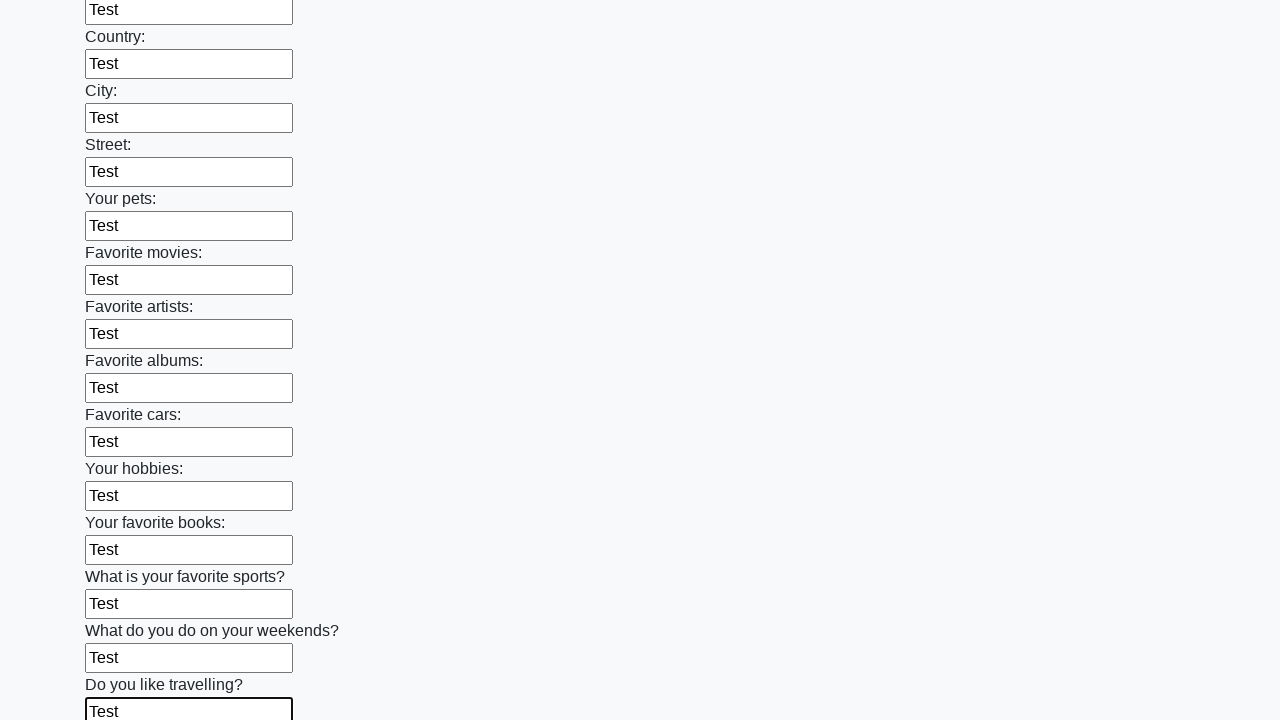

Filled input field with 'Test' on input >> nth=16
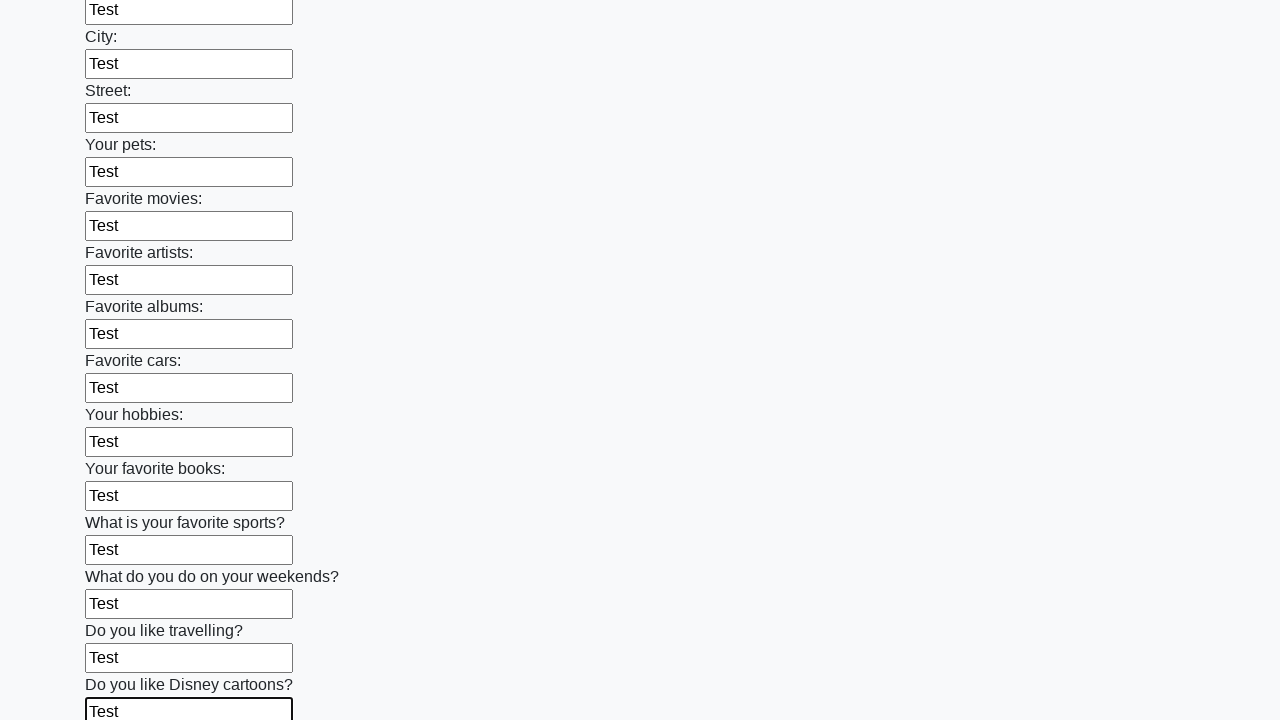

Filled input field with 'Test' on input >> nth=17
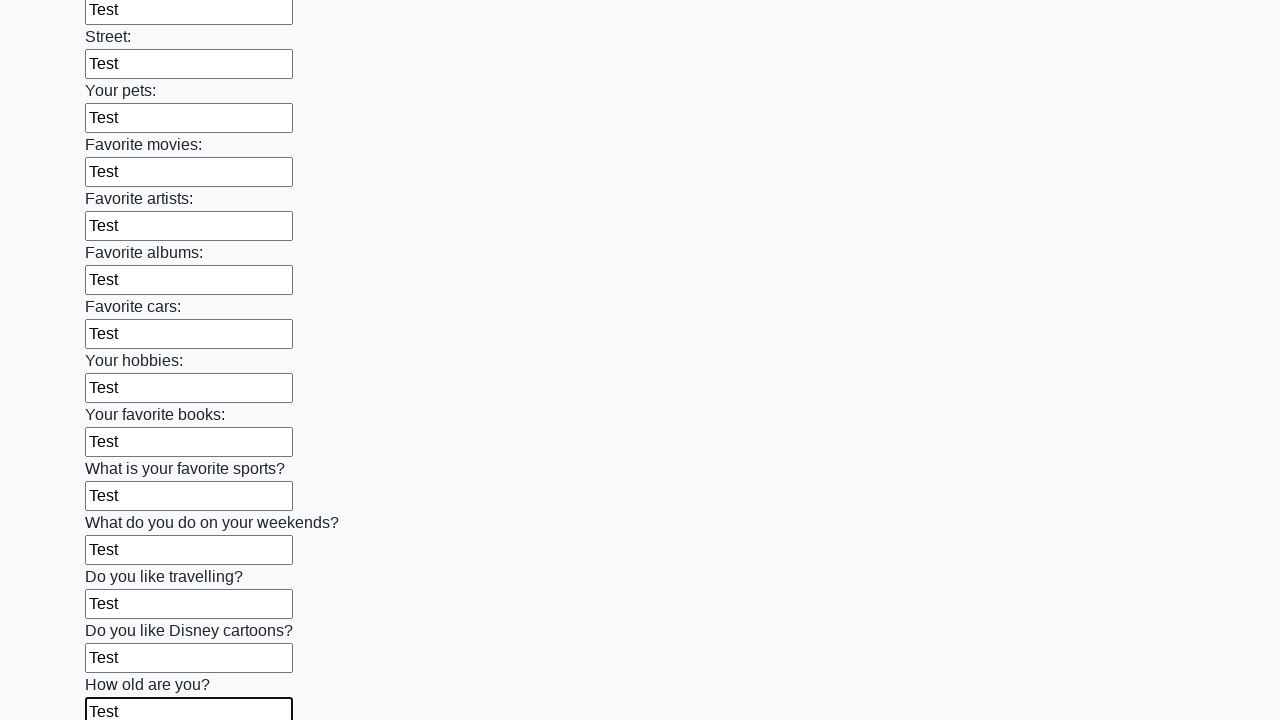

Filled input field with 'Test' on input >> nth=18
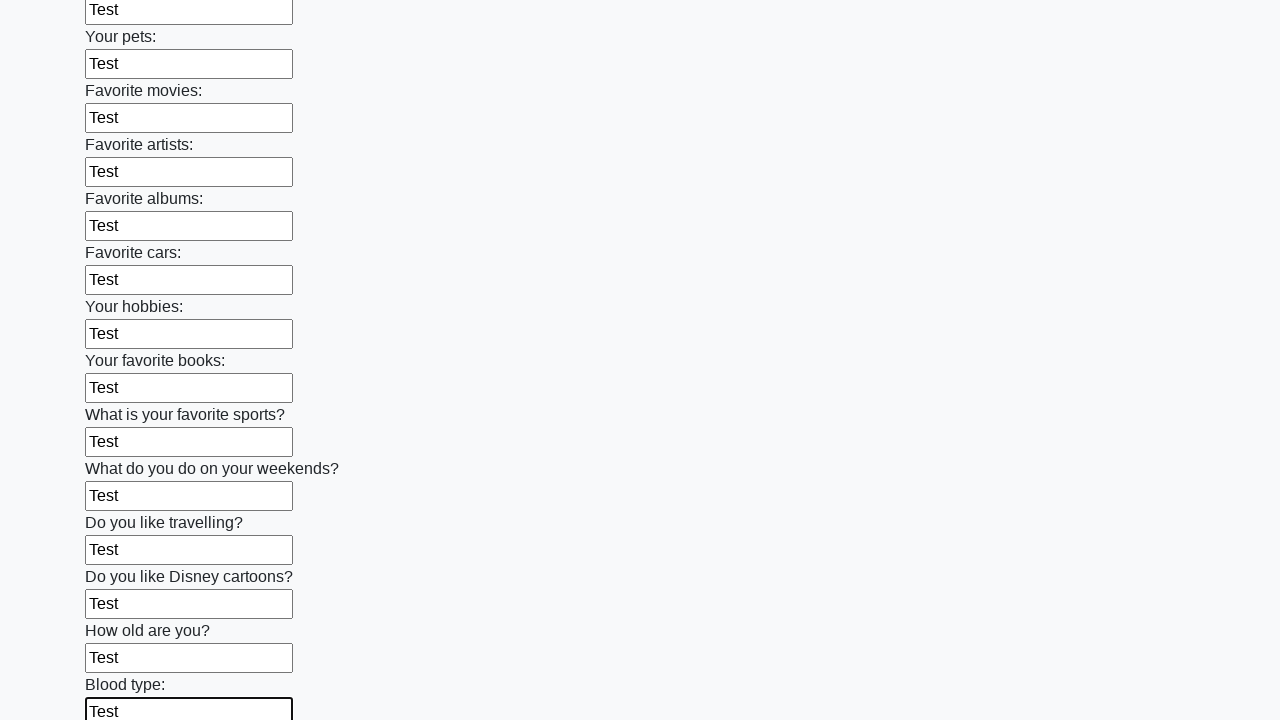

Filled input field with 'Test' on input >> nth=19
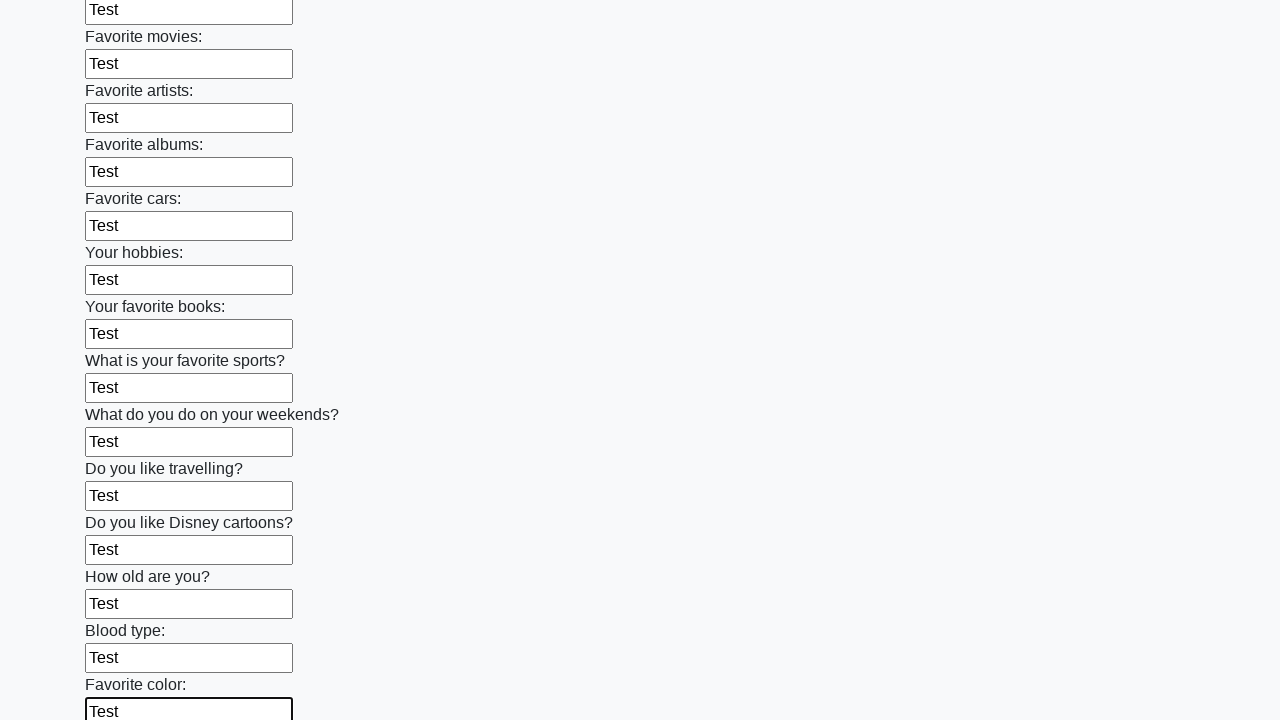

Filled input field with 'Test' on input >> nth=20
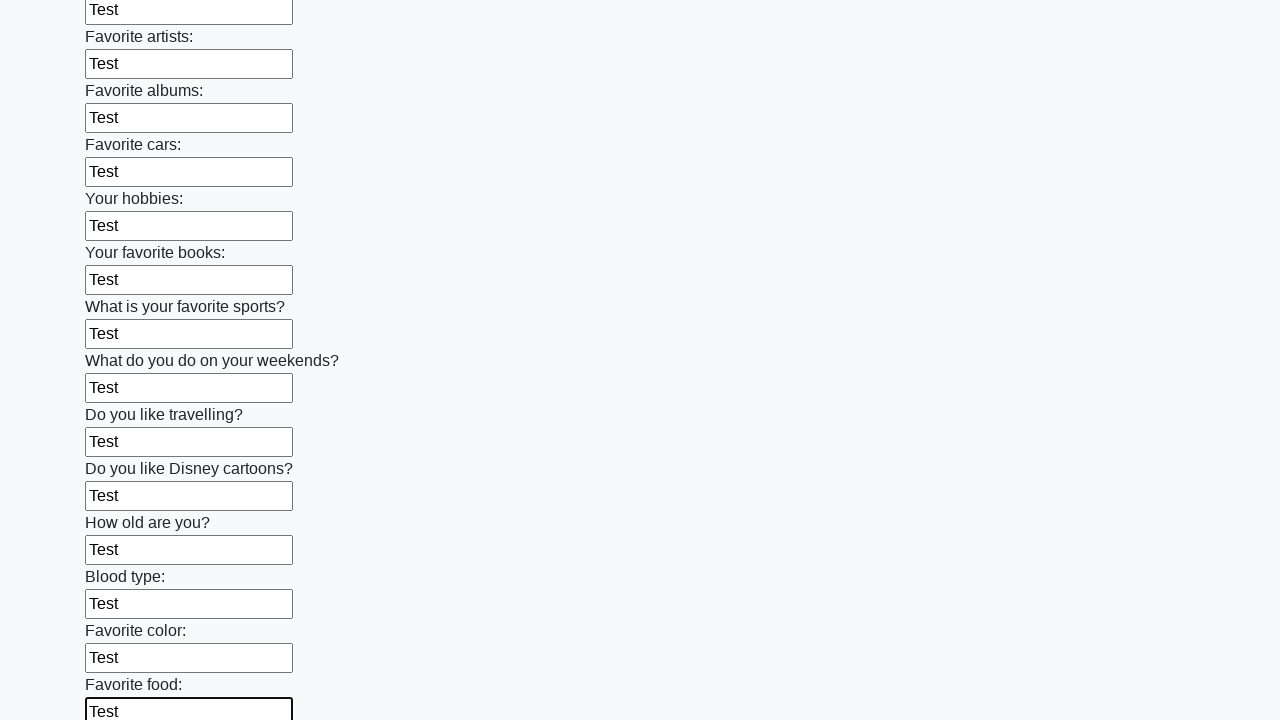

Filled input field with 'Test' on input >> nth=21
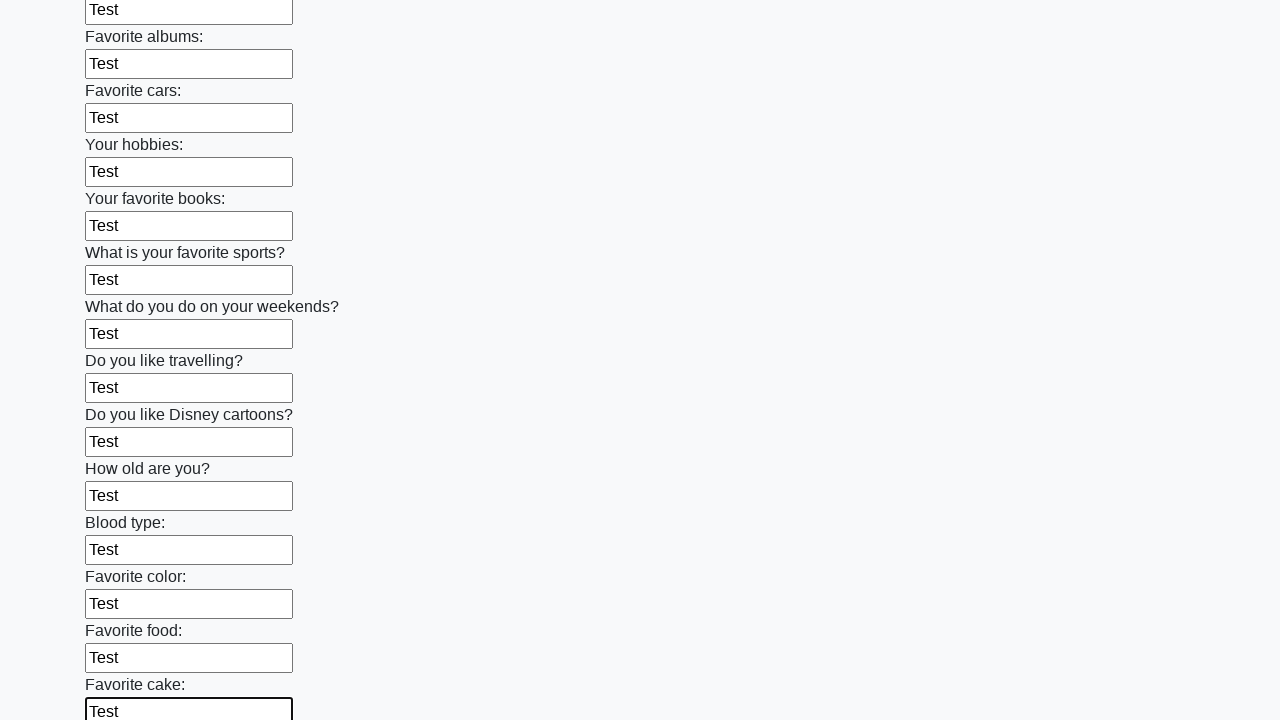

Filled input field with 'Test' on input >> nth=22
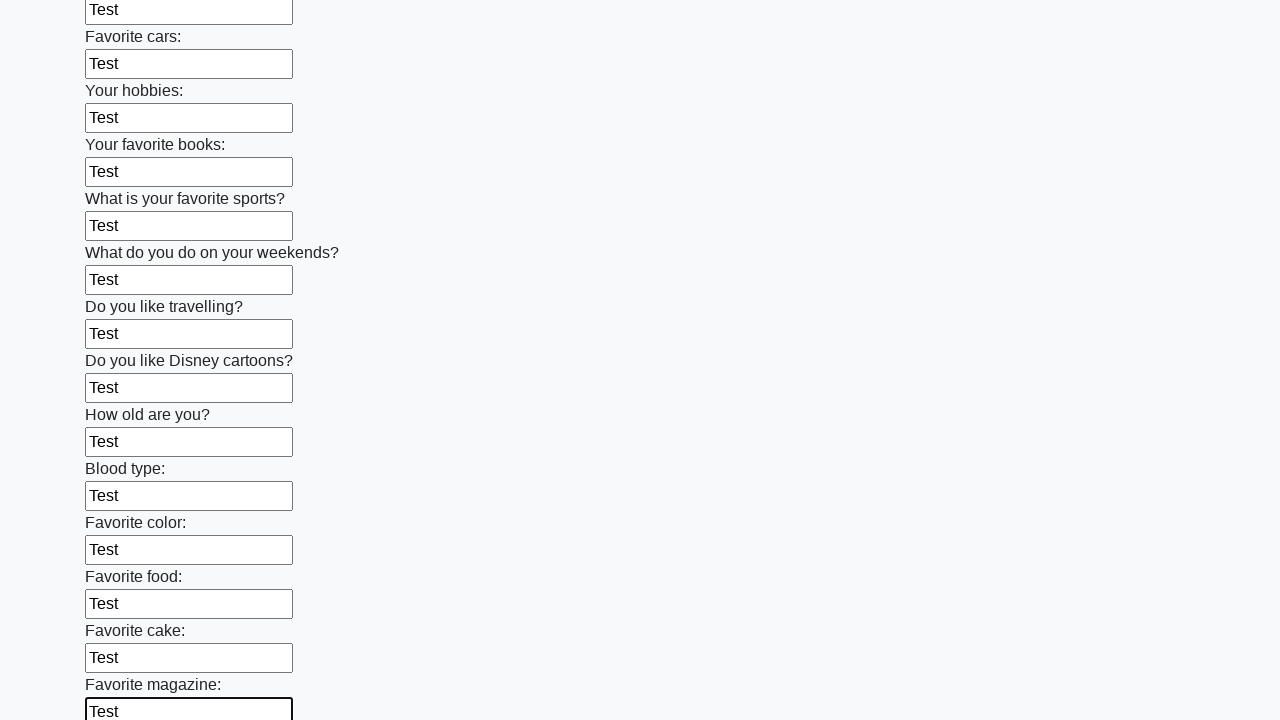

Filled input field with 'Test' on input >> nth=23
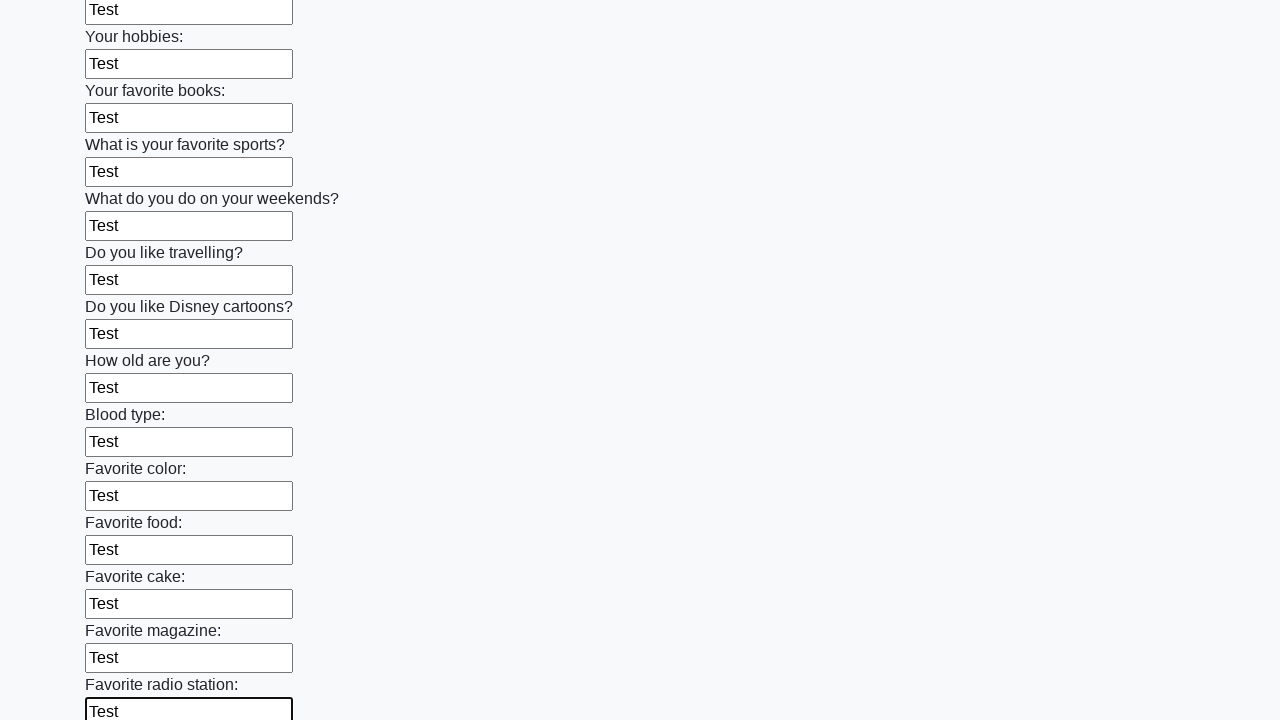

Filled input field with 'Test' on input >> nth=24
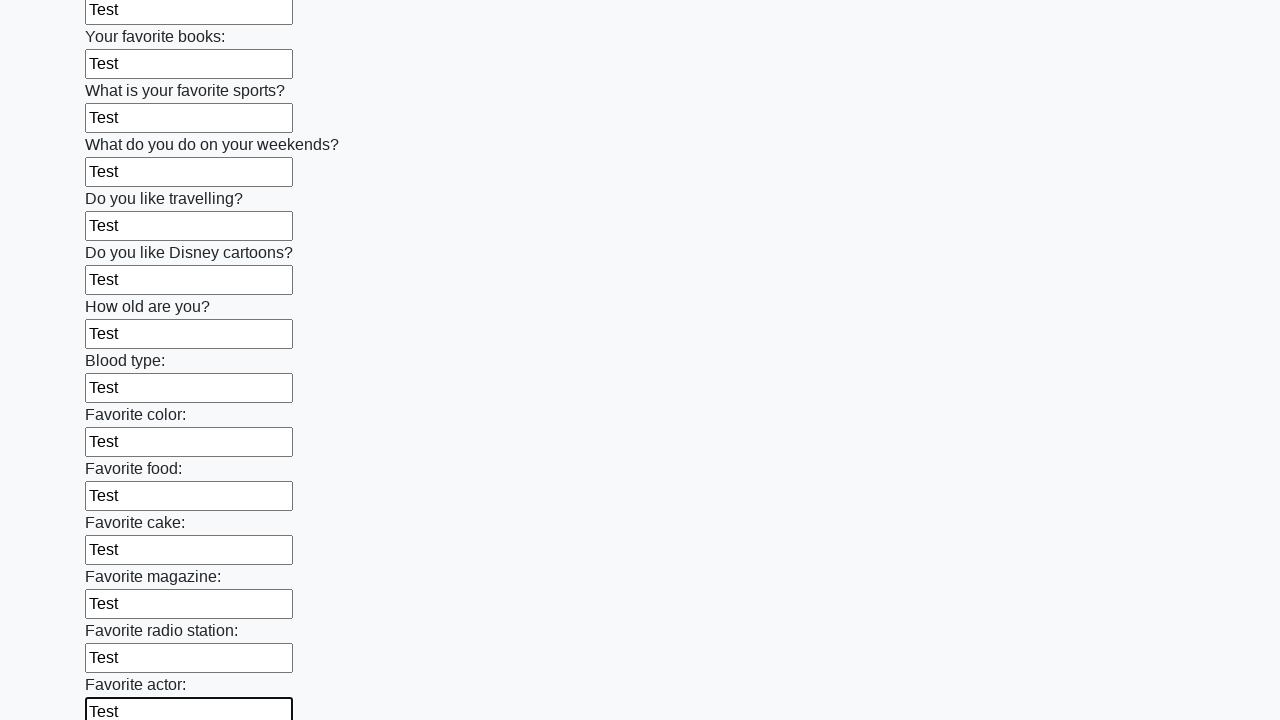

Filled input field with 'Test' on input >> nth=25
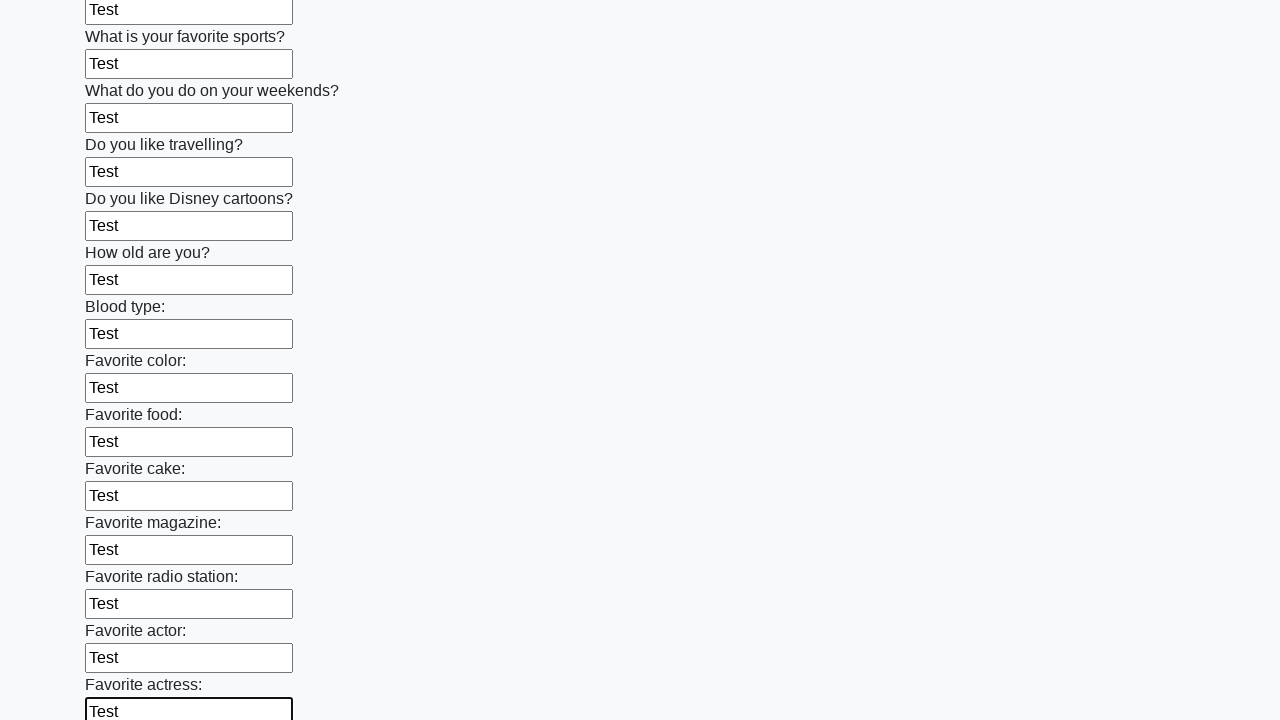

Filled input field with 'Test' on input >> nth=26
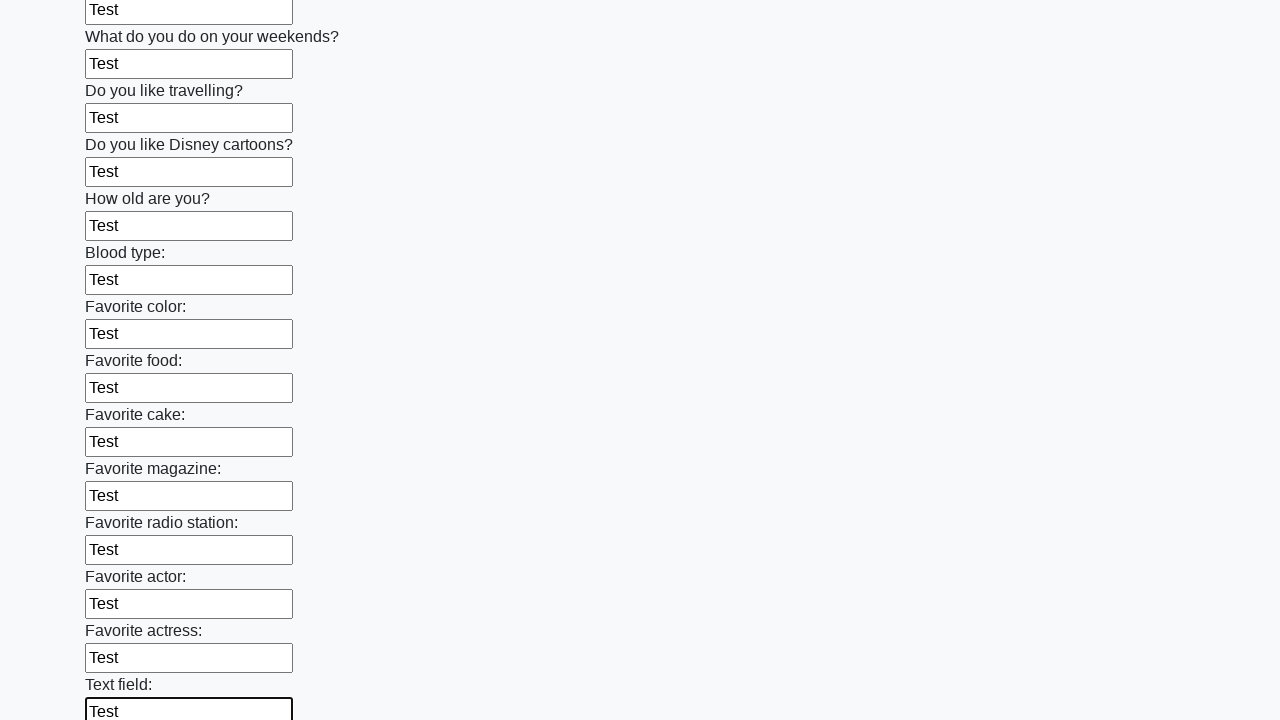

Filled input field with 'Test' on input >> nth=27
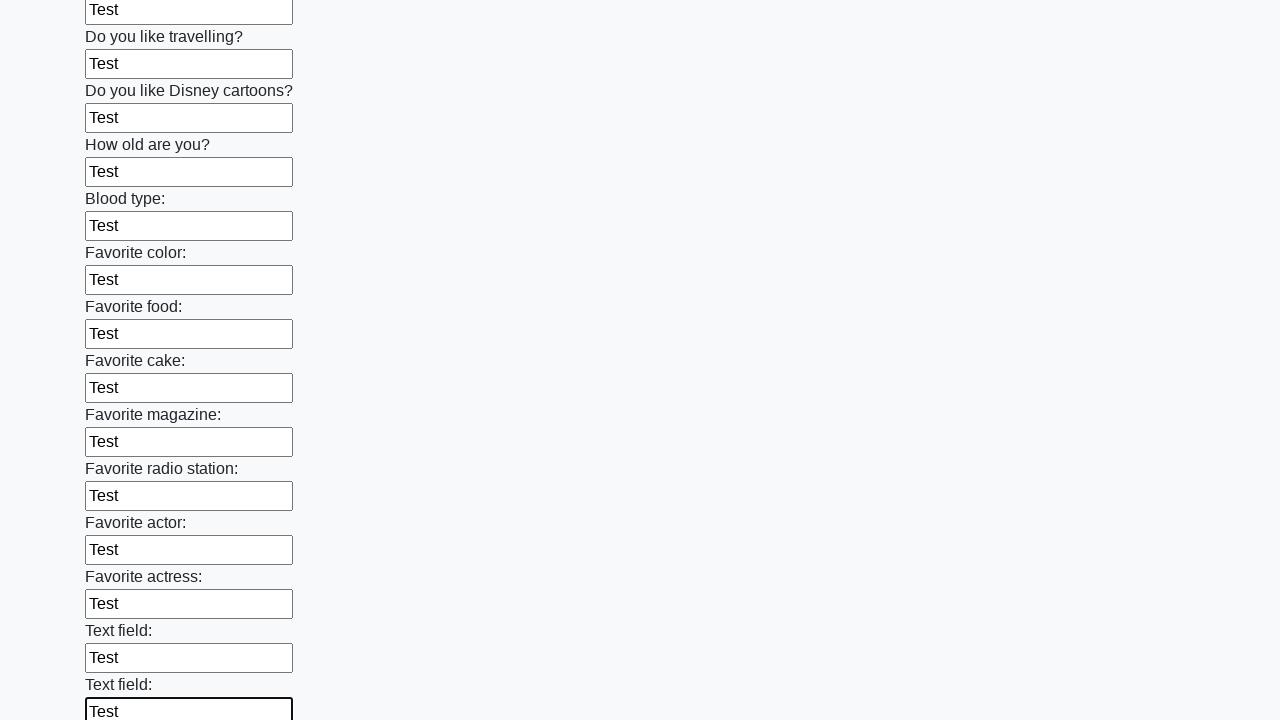

Filled input field with 'Test' on input >> nth=28
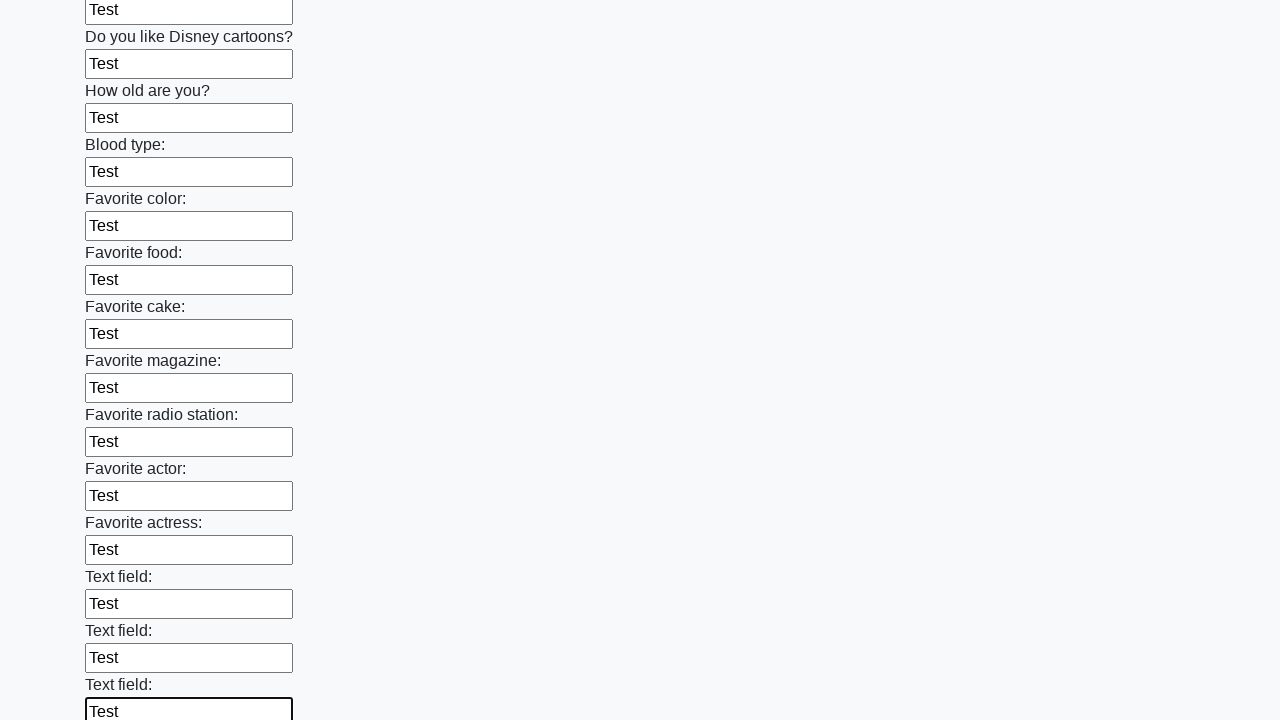

Filled input field with 'Test' on input >> nth=29
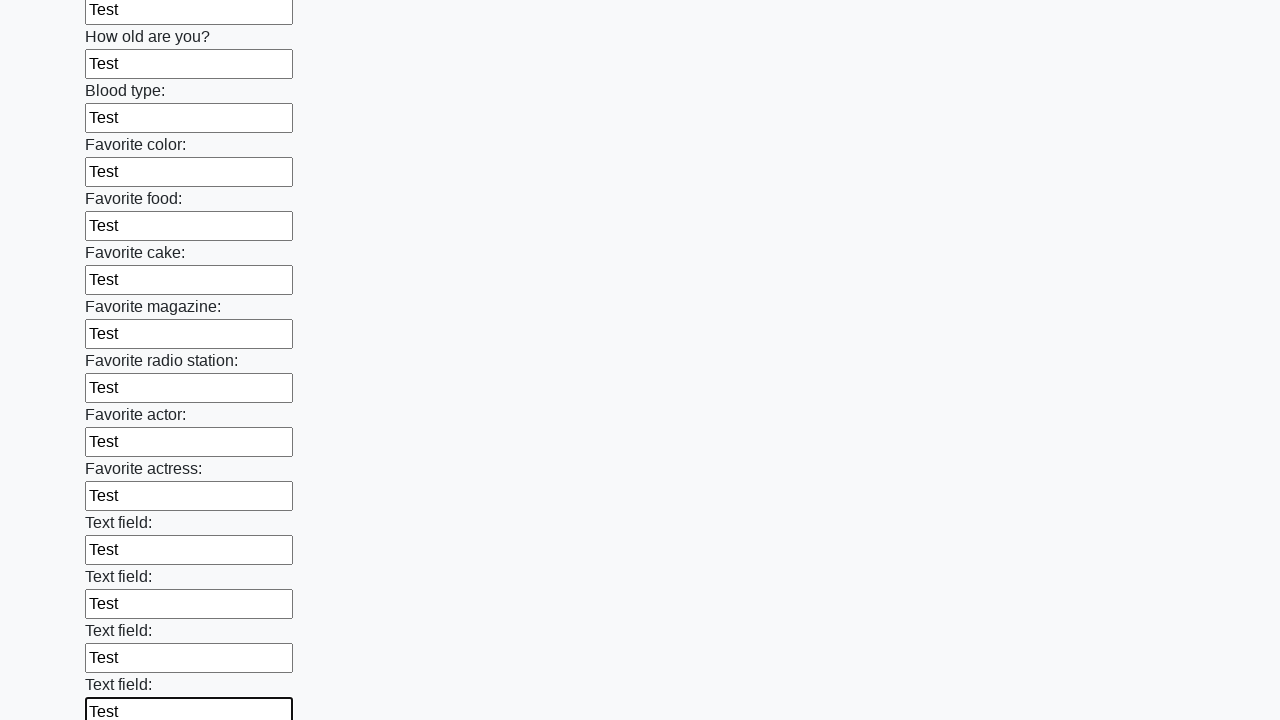

Filled input field with 'Test' on input >> nth=30
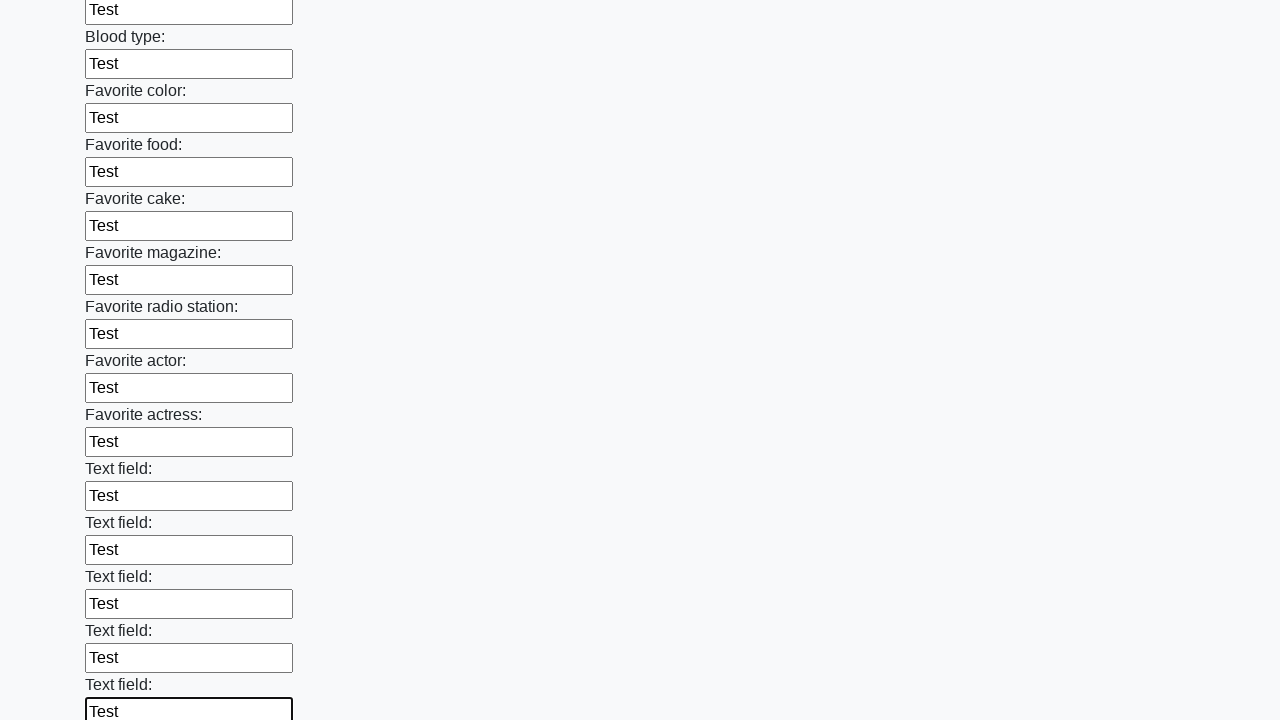

Filled input field with 'Test' on input >> nth=31
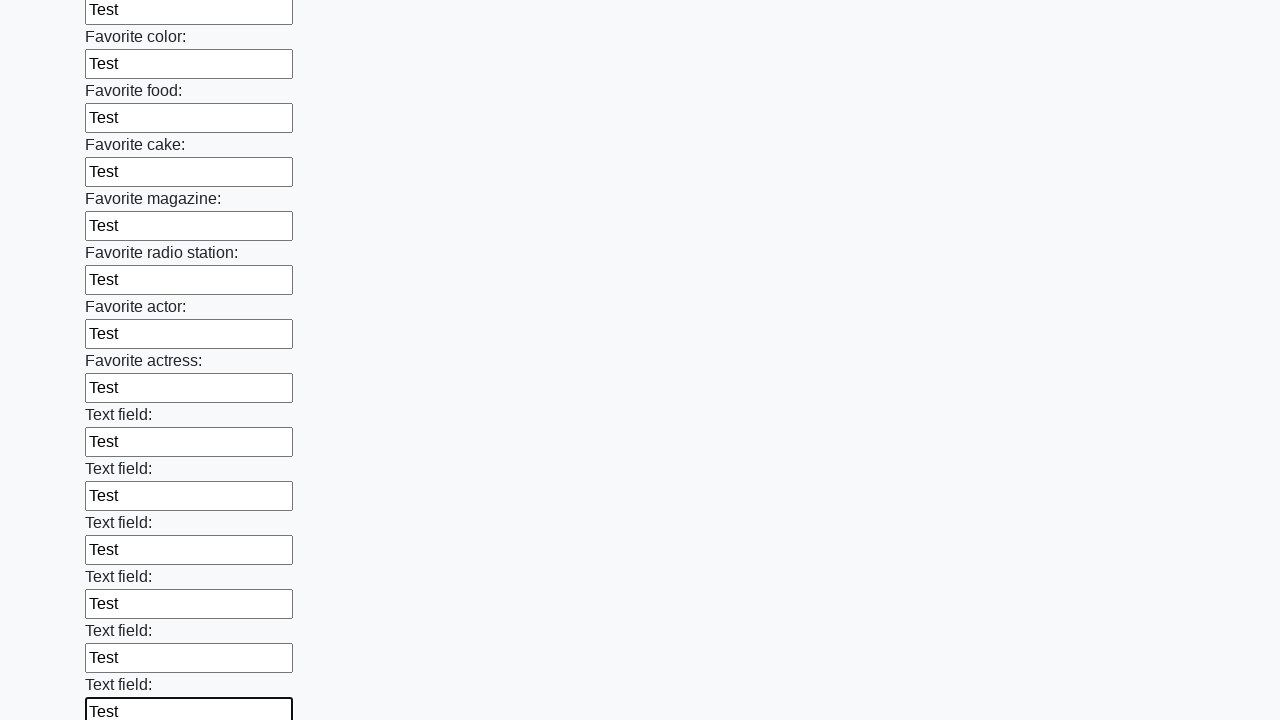

Filled input field with 'Test' on input >> nth=32
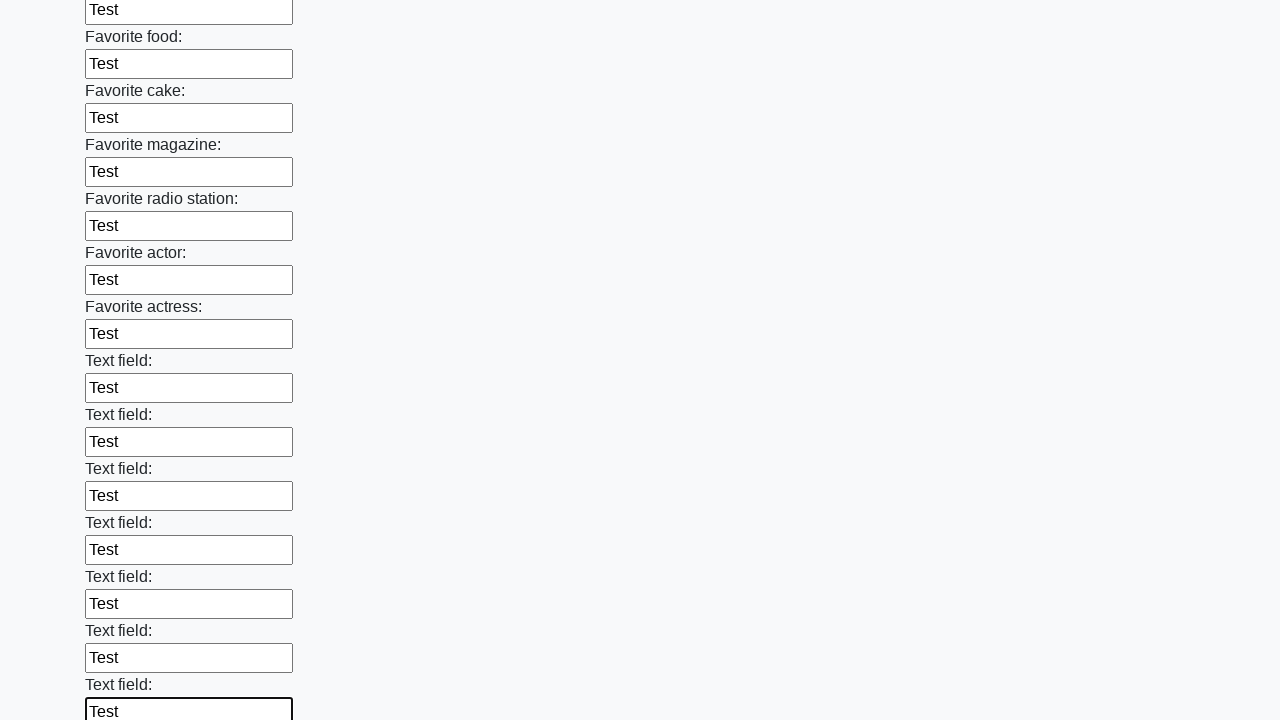

Filled input field with 'Test' on input >> nth=33
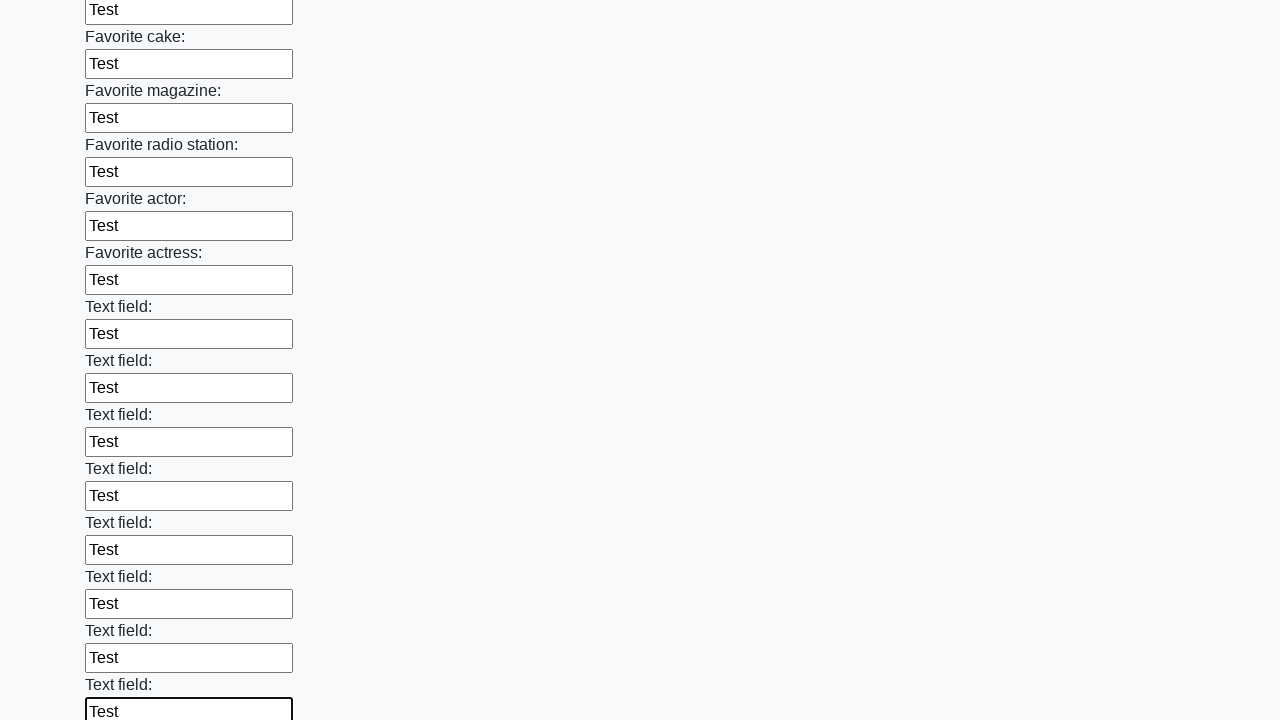

Filled input field with 'Test' on input >> nth=34
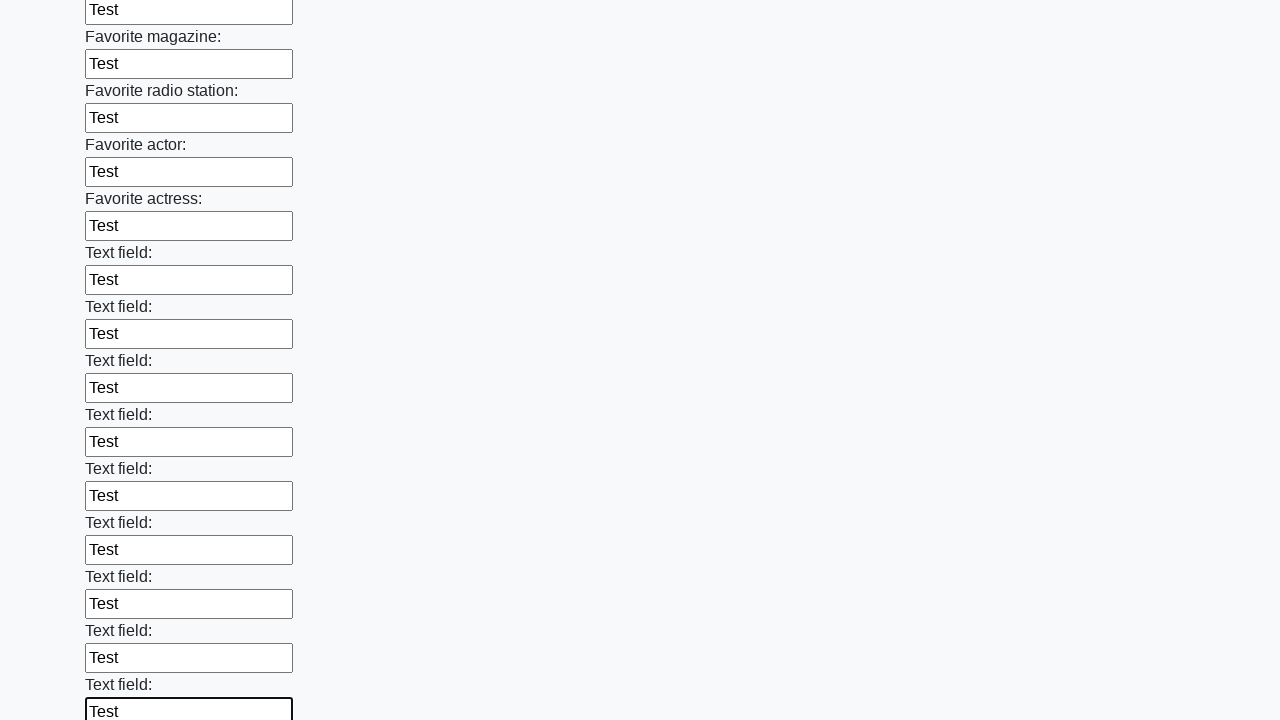

Filled input field with 'Test' on input >> nth=35
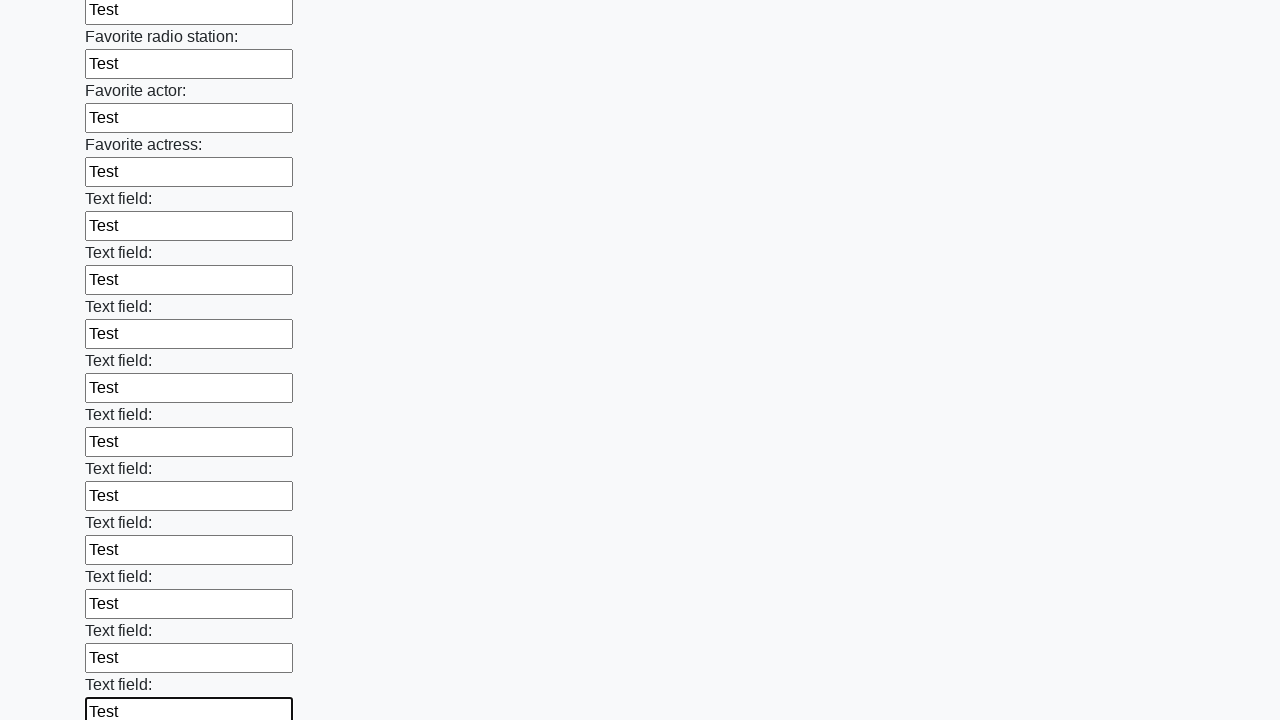

Filled input field with 'Test' on input >> nth=36
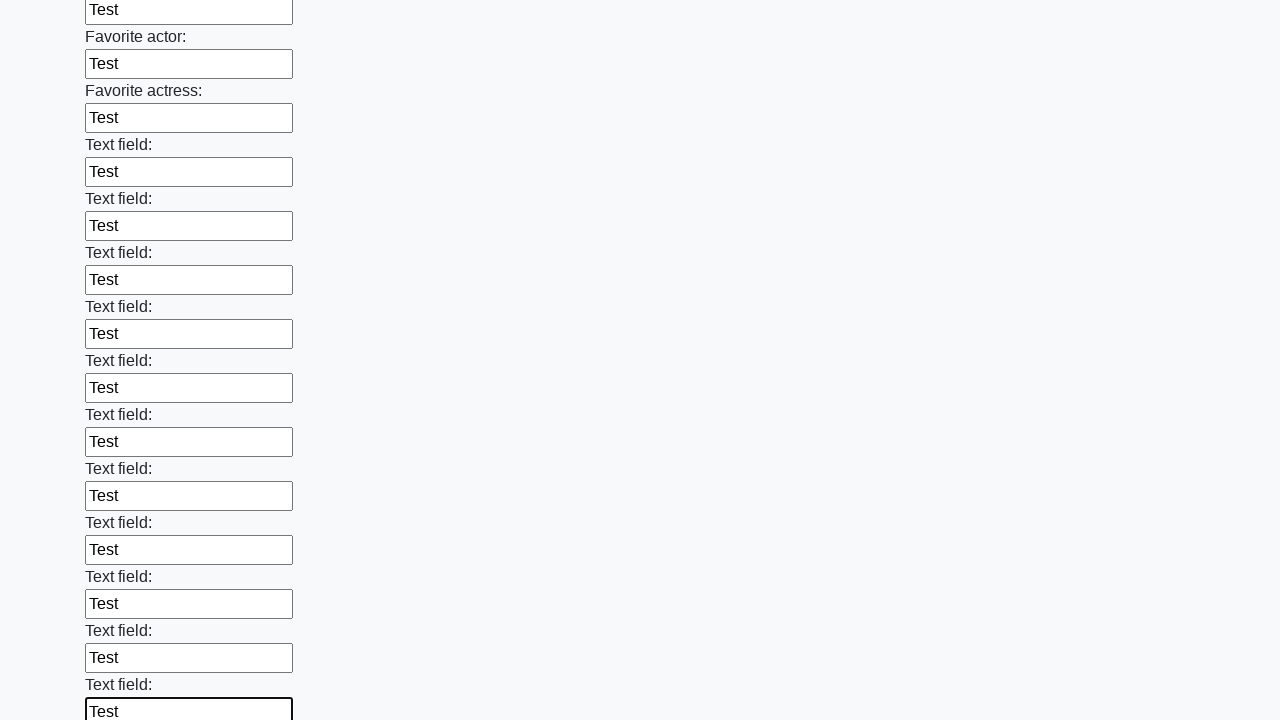

Filled input field with 'Test' on input >> nth=37
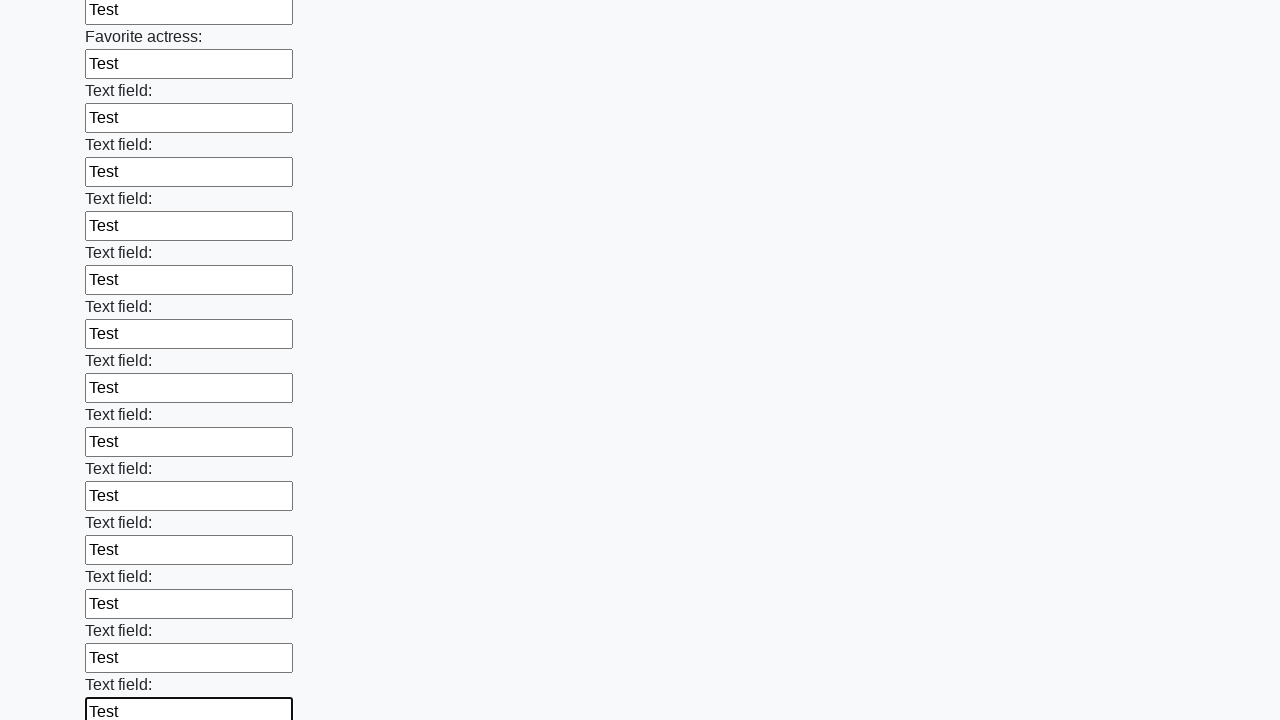

Filled input field with 'Test' on input >> nth=38
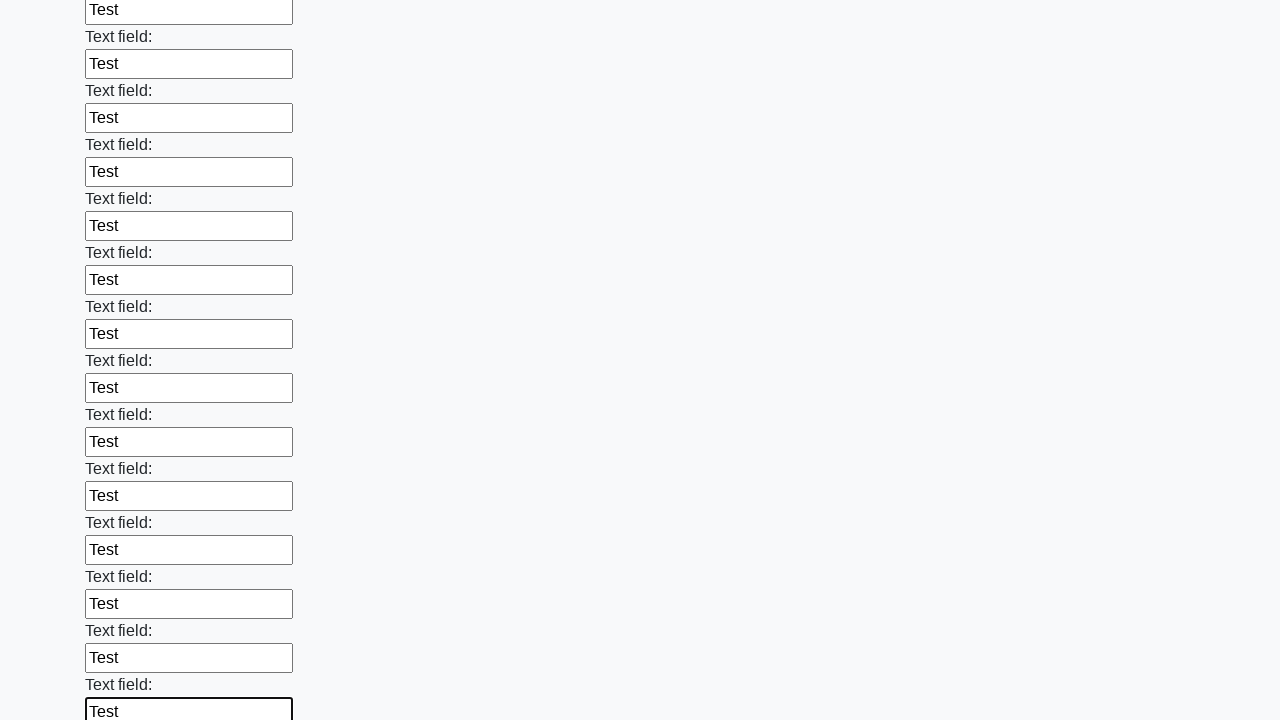

Filled input field with 'Test' on input >> nth=39
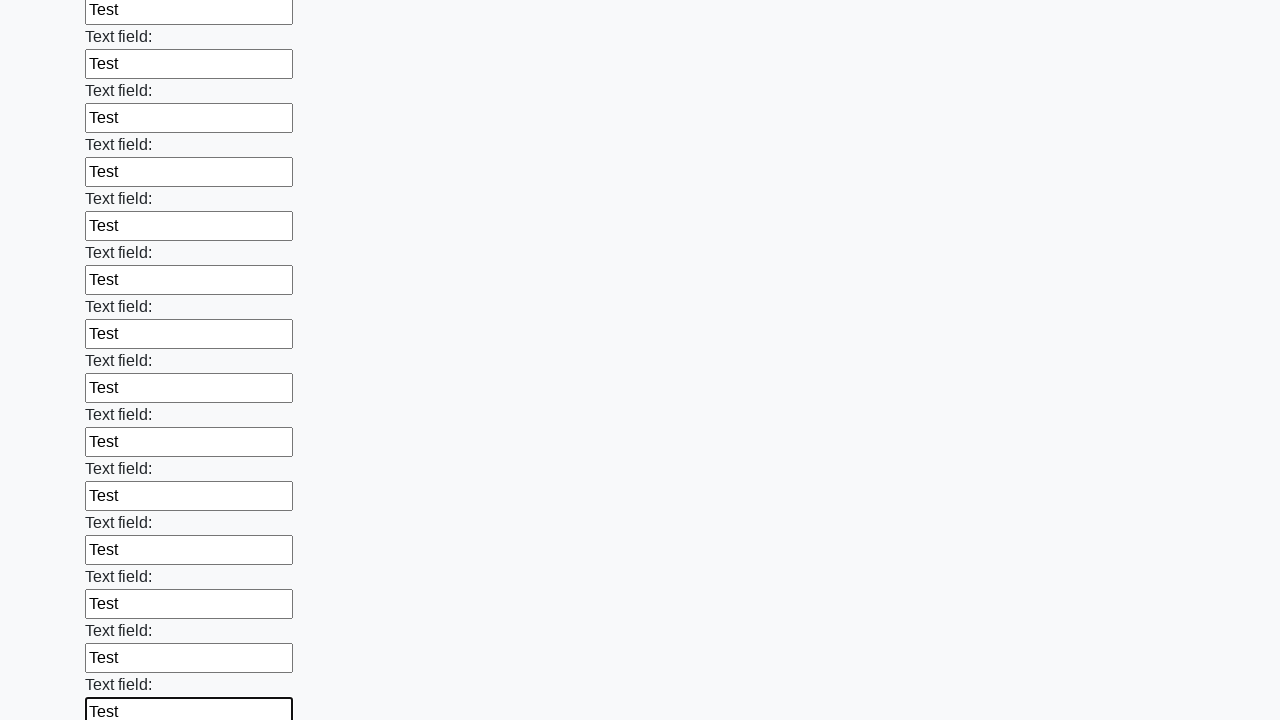

Filled input field with 'Test' on input >> nth=40
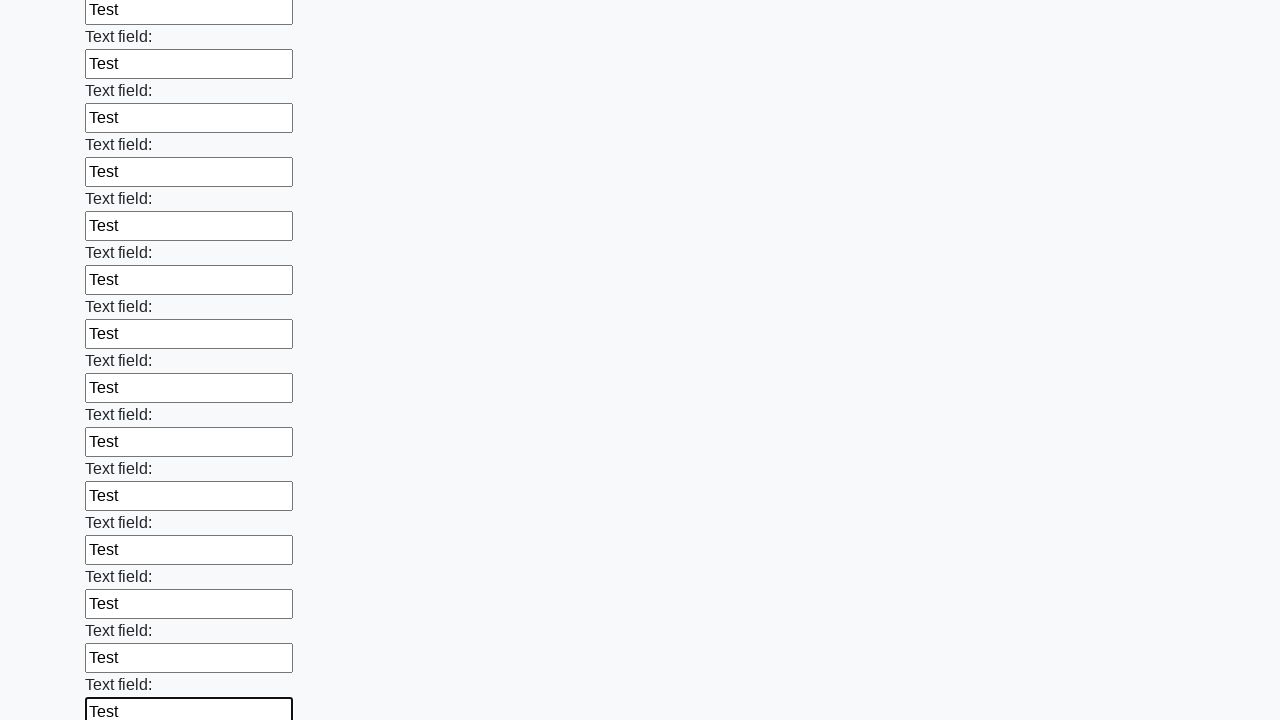

Filled input field with 'Test' on input >> nth=41
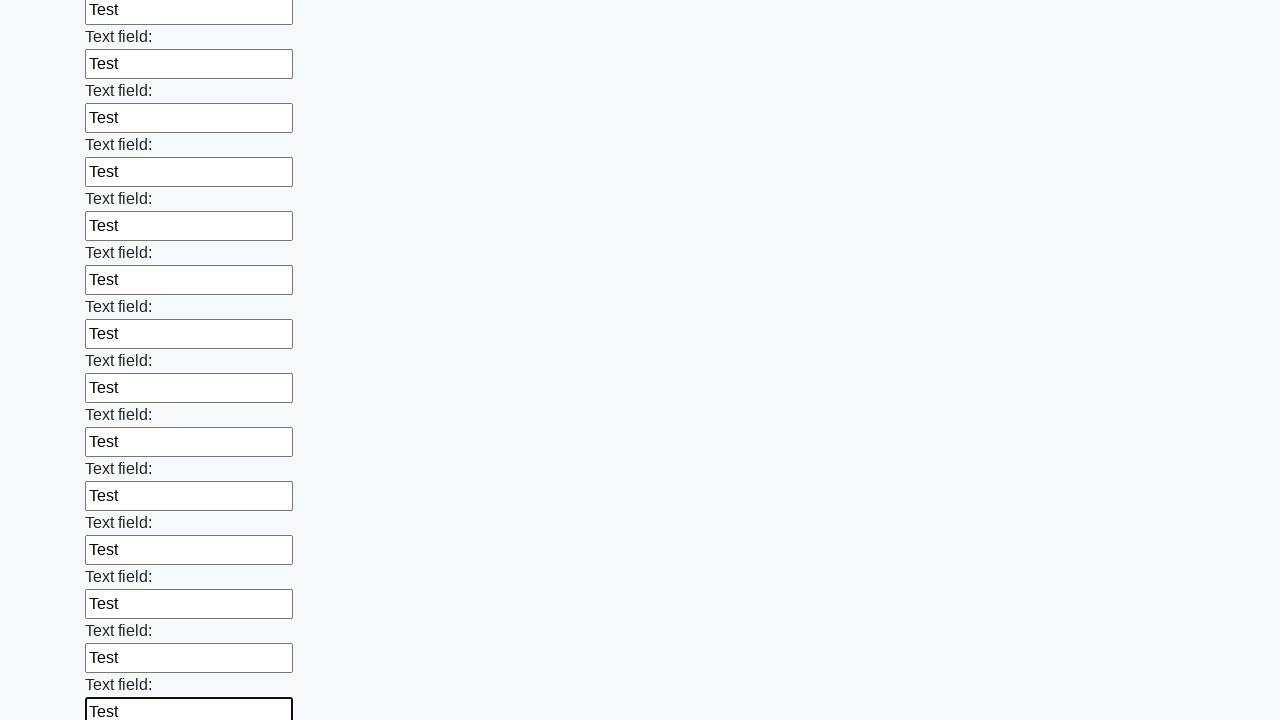

Filled input field with 'Test' on input >> nth=42
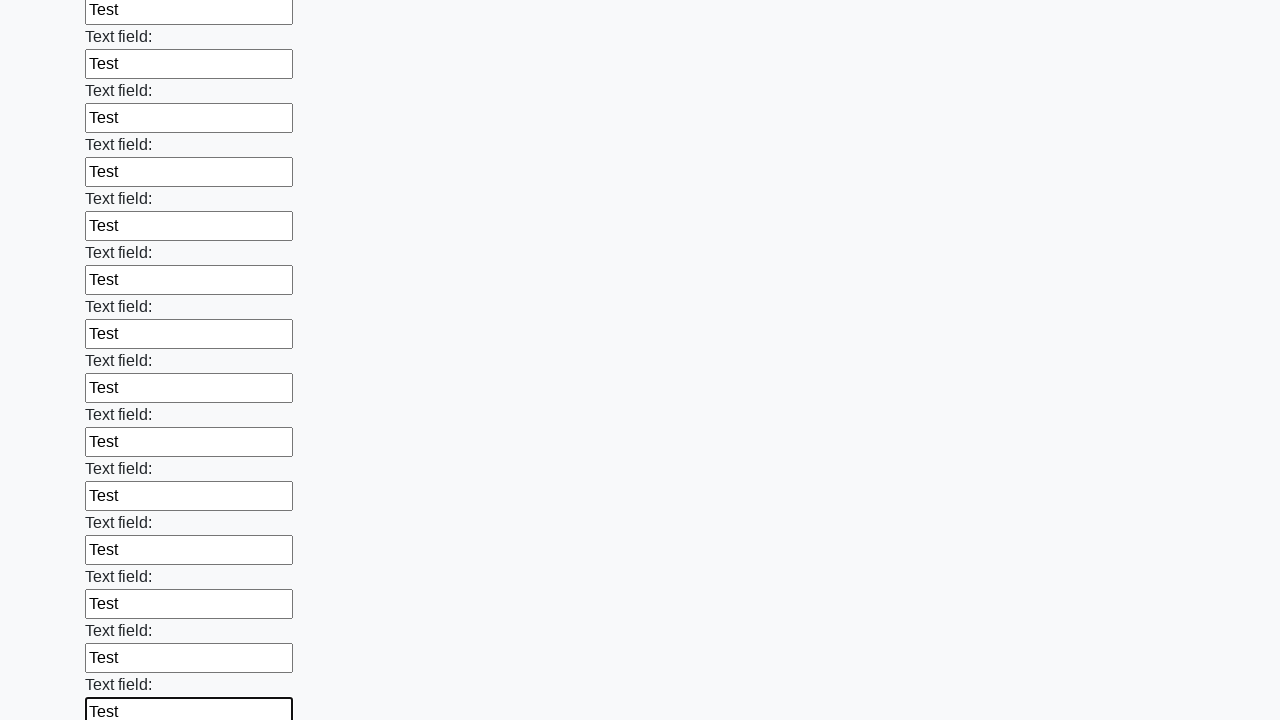

Filled input field with 'Test' on input >> nth=43
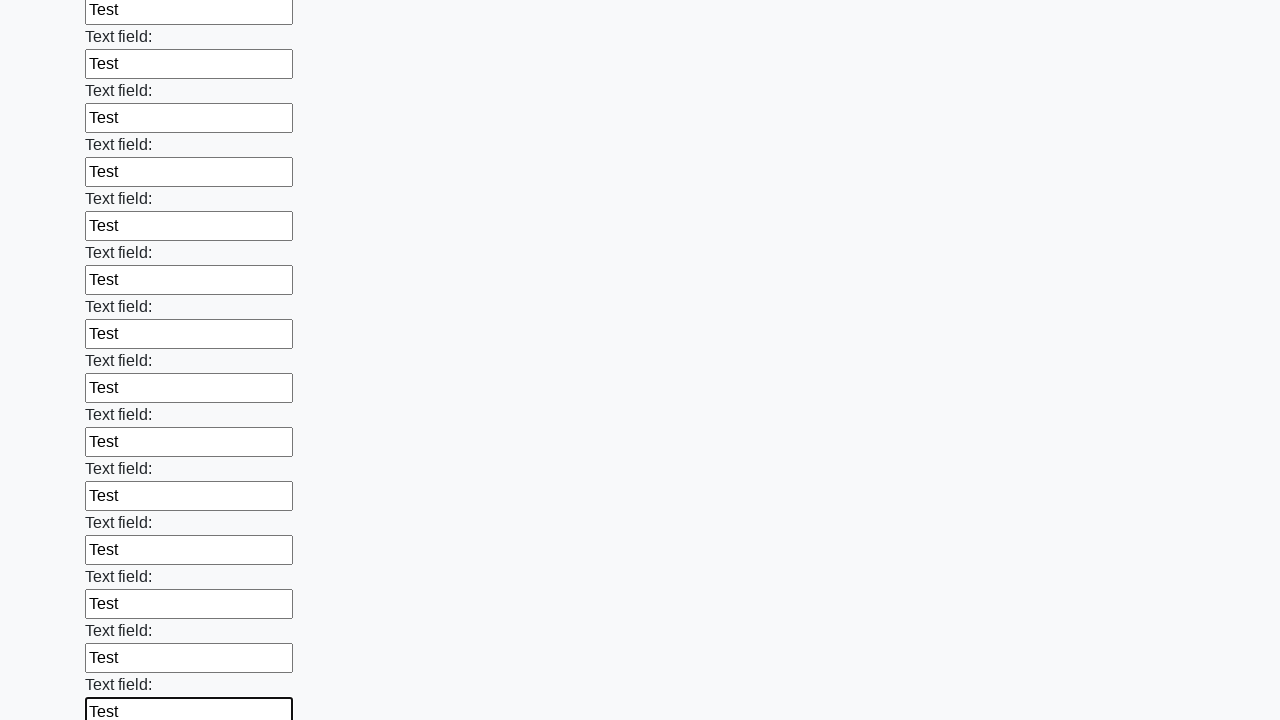

Filled input field with 'Test' on input >> nth=44
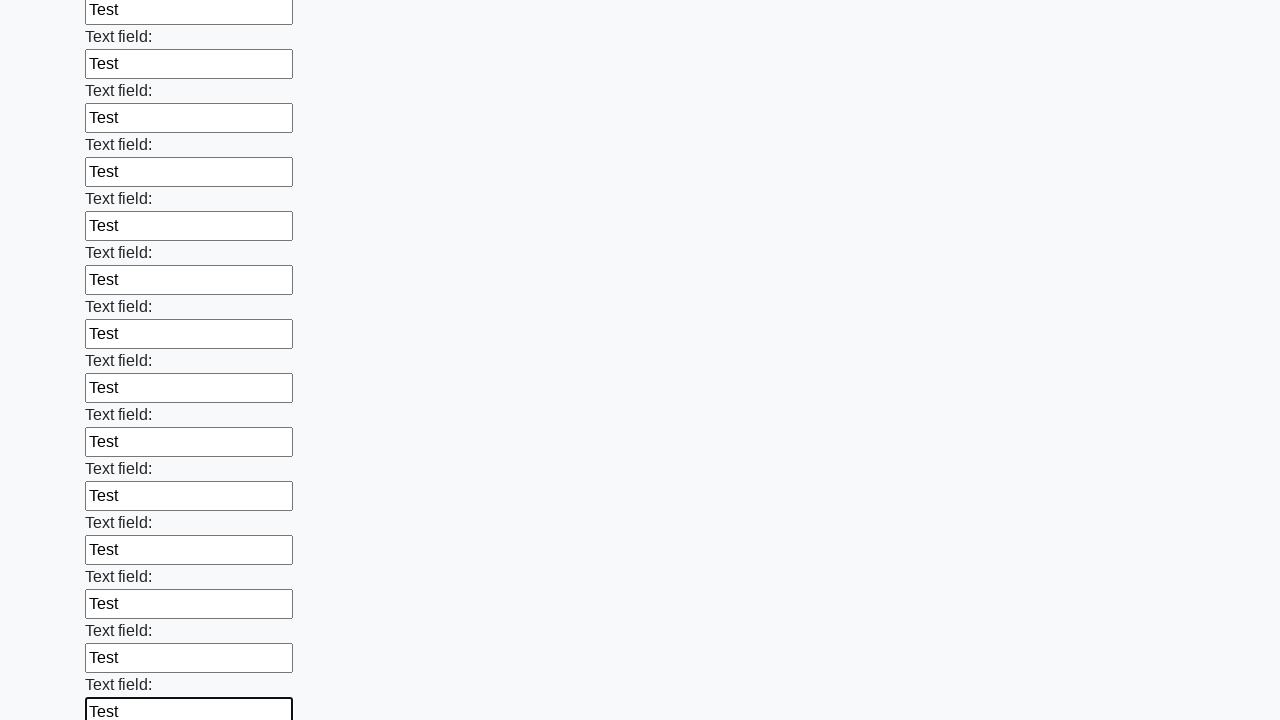

Filled input field with 'Test' on input >> nth=45
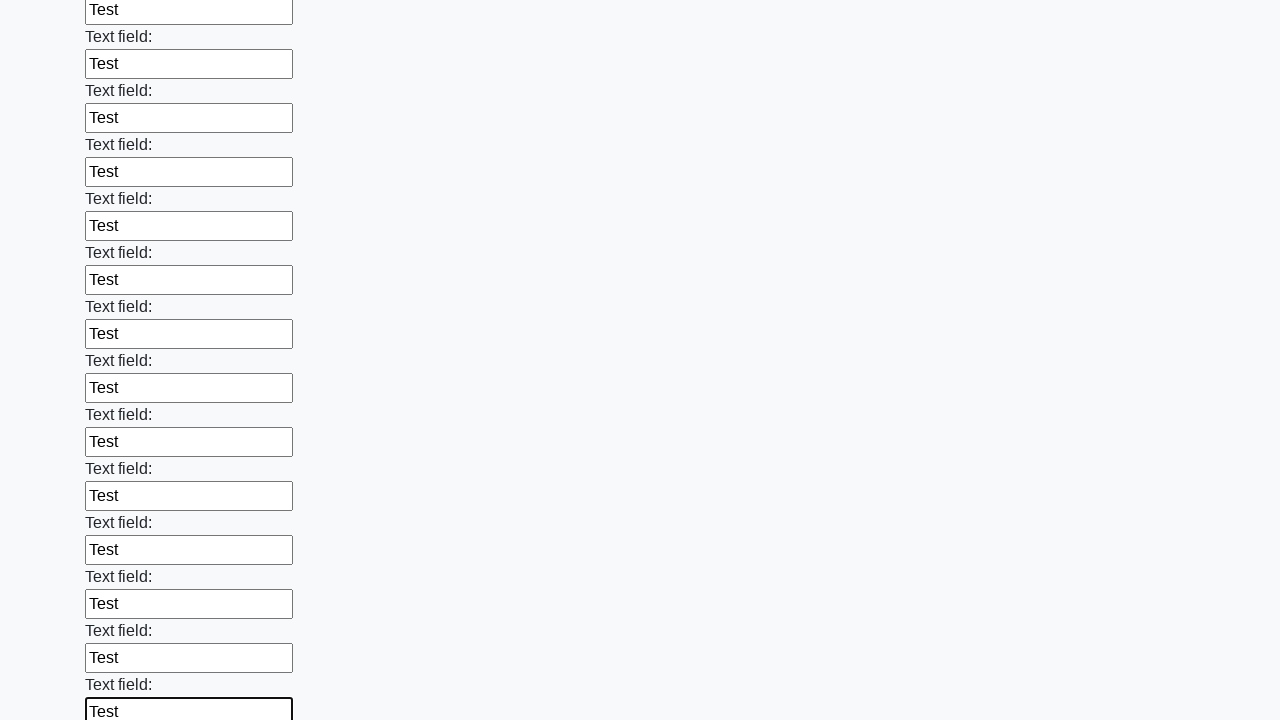

Filled input field with 'Test' on input >> nth=46
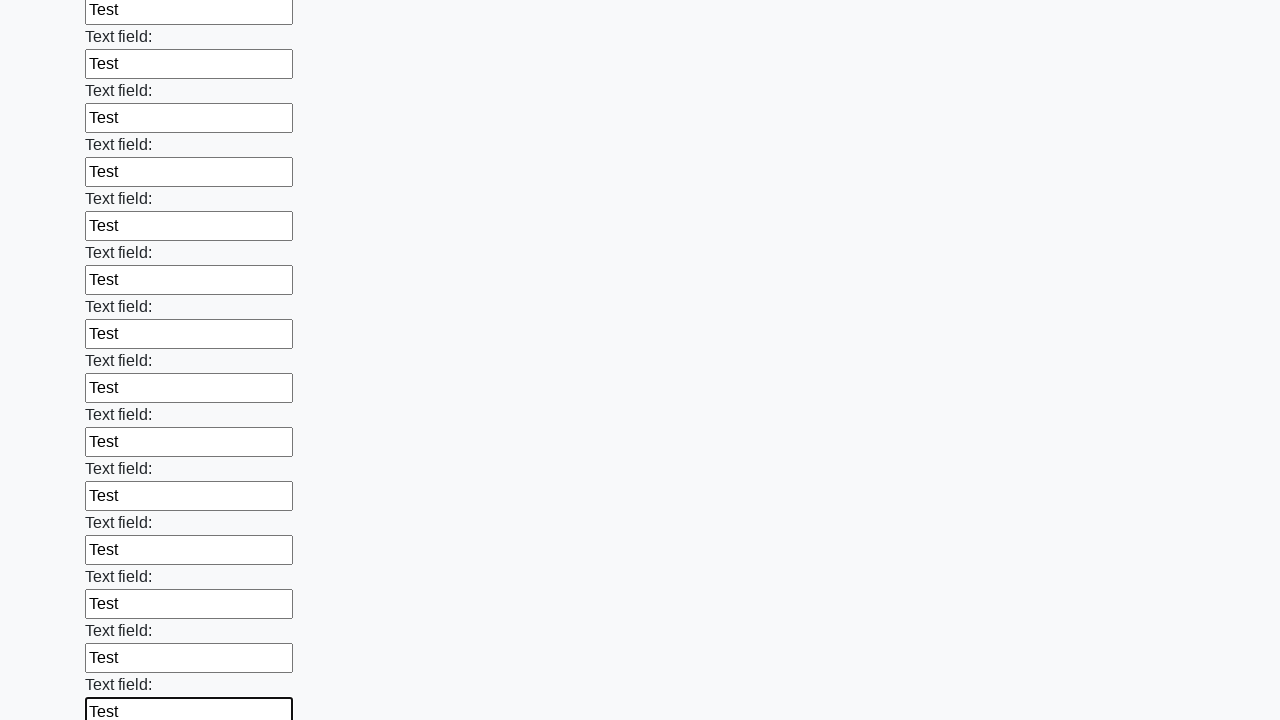

Filled input field with 'Test' on input >> nth=47
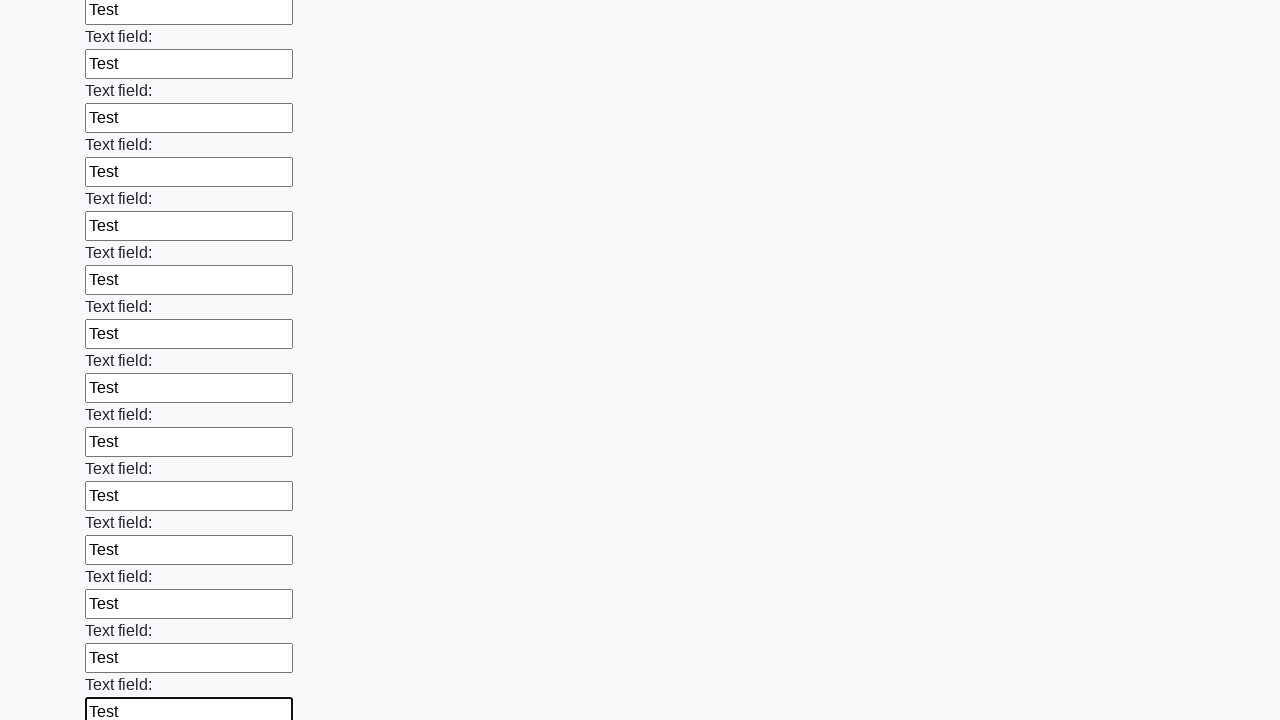

Filled input field with 'Test' on input >> nth=48
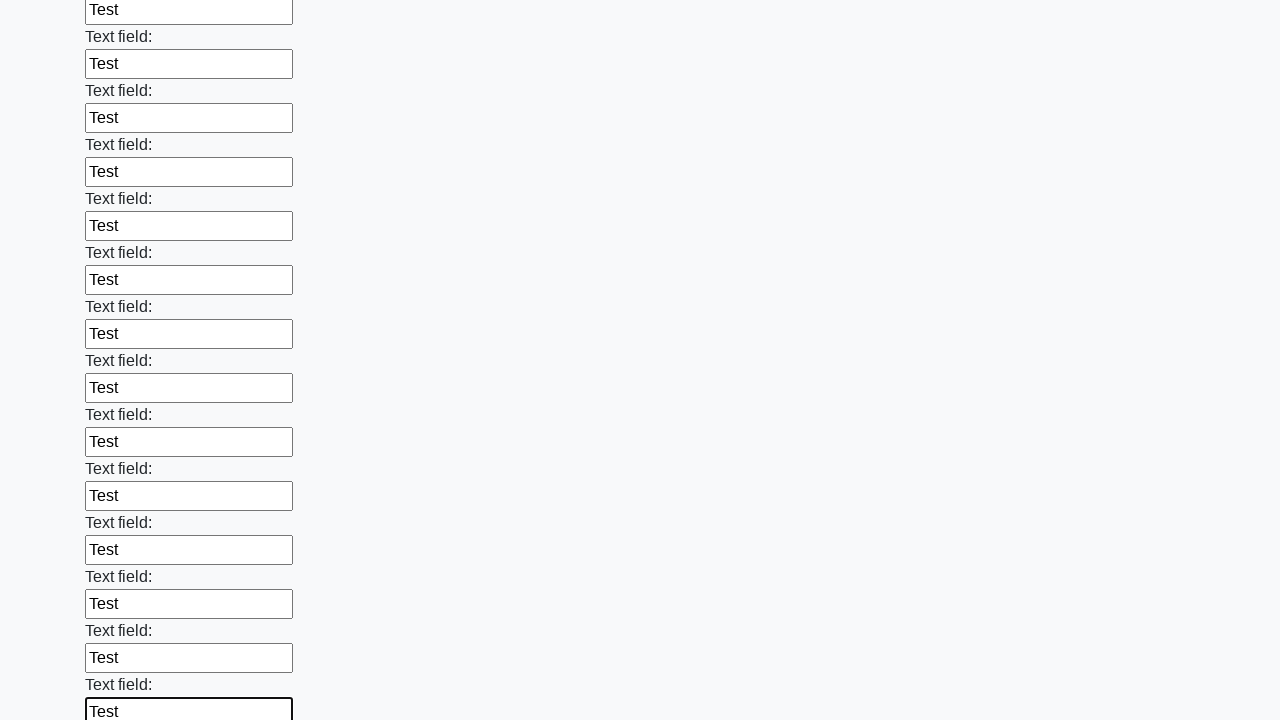

Filled input field with 'Test' on input >> nth=49
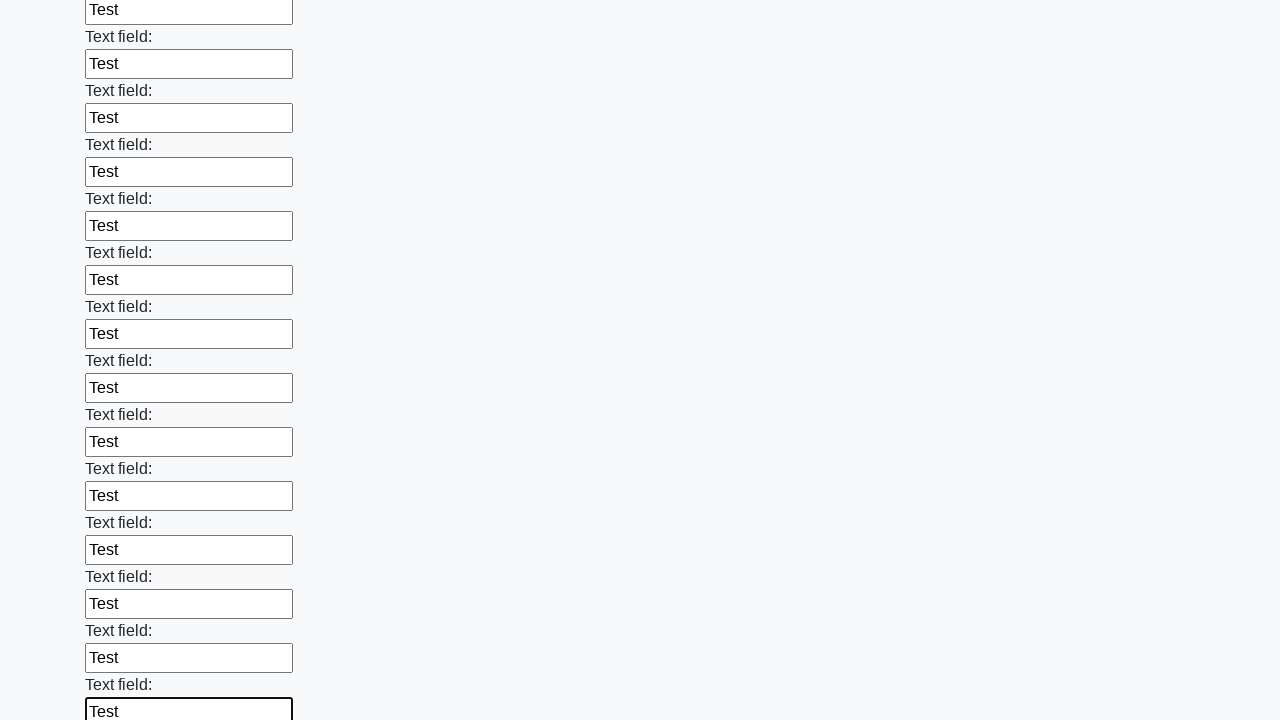

Filled input field with 'Test' on input >> nth=50
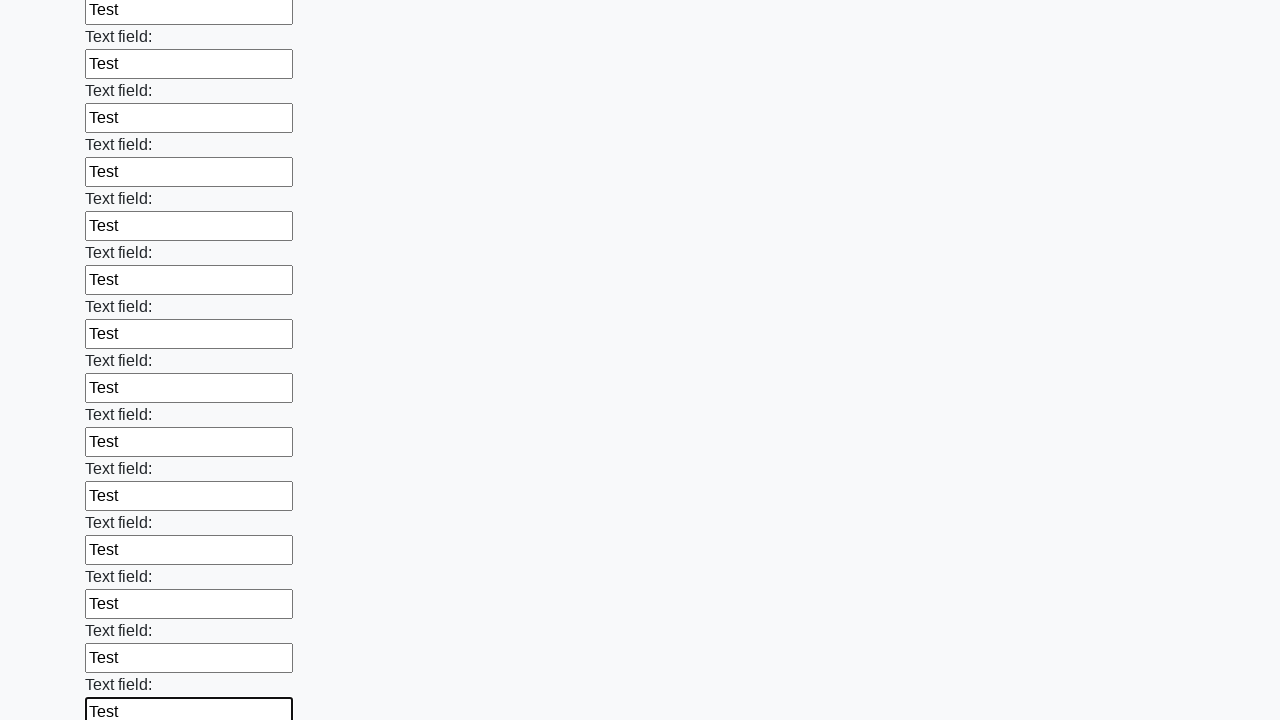

Filled input field with 'Test' on input >> nth=51
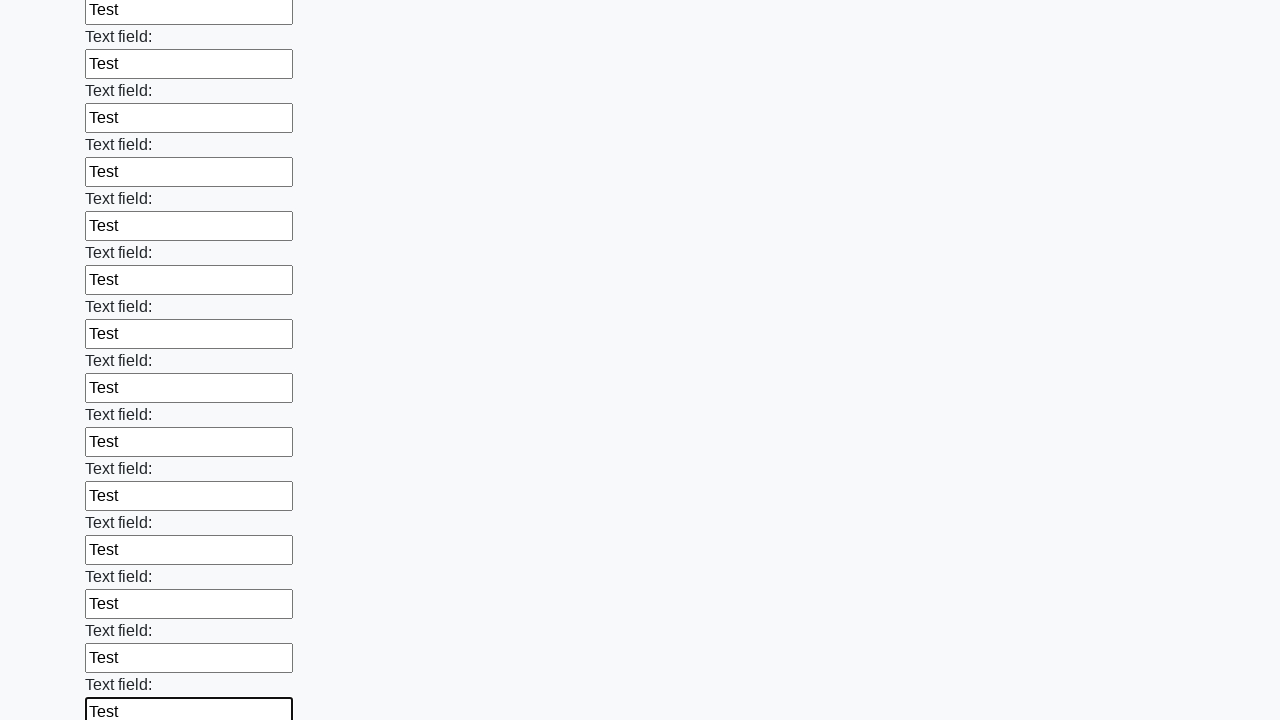

Filled input field with 'Test' on input >> nth=52
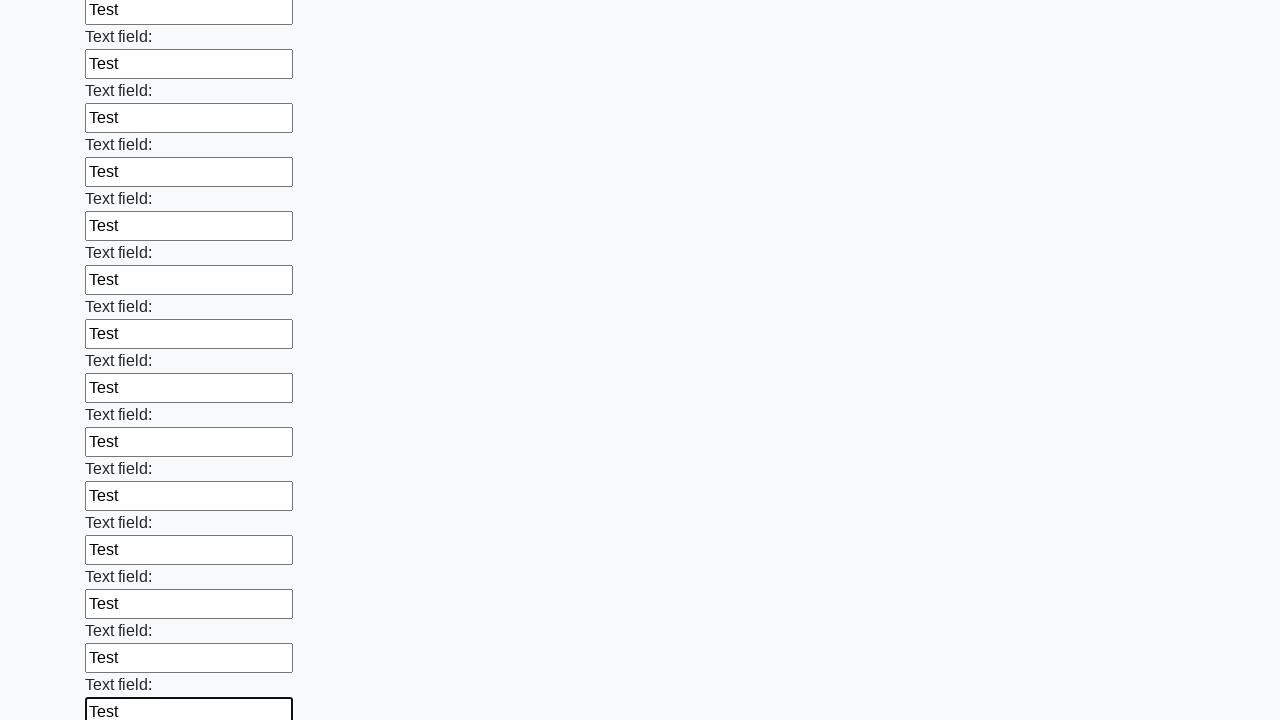

Filled input field with 'Test' on input >> nth=53
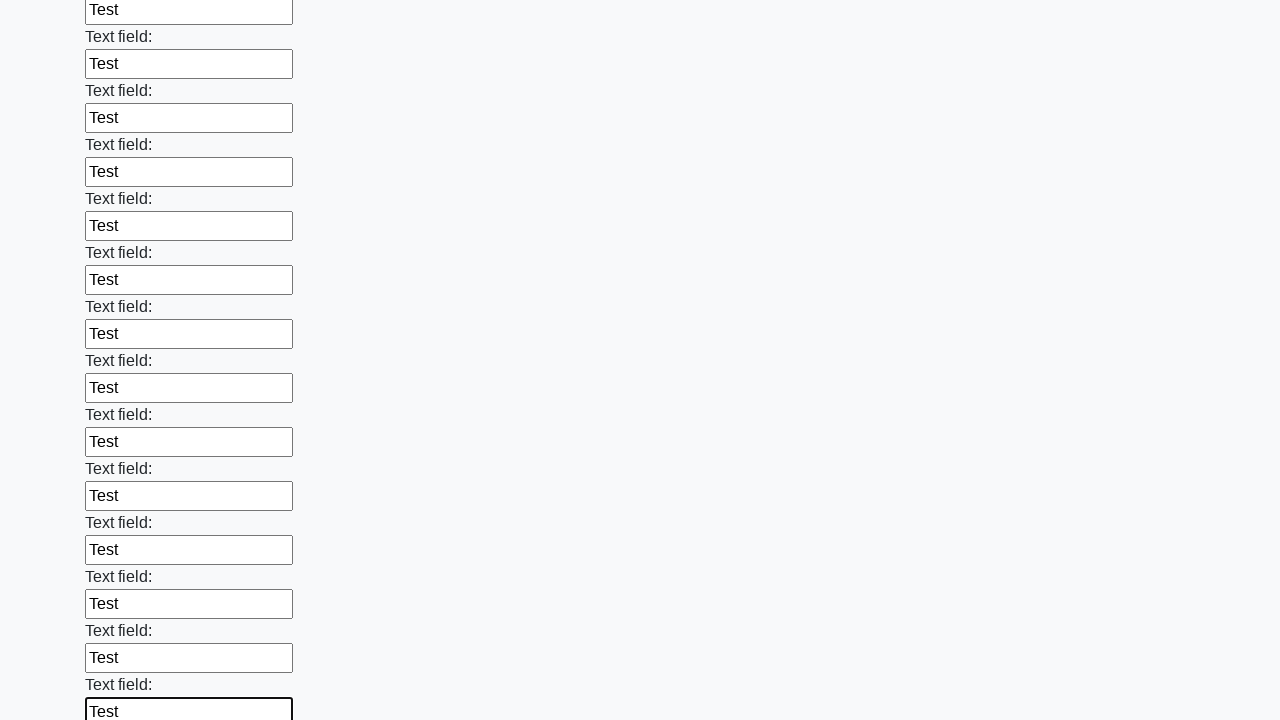

Filled input field with 'Test' on input >> nth=54
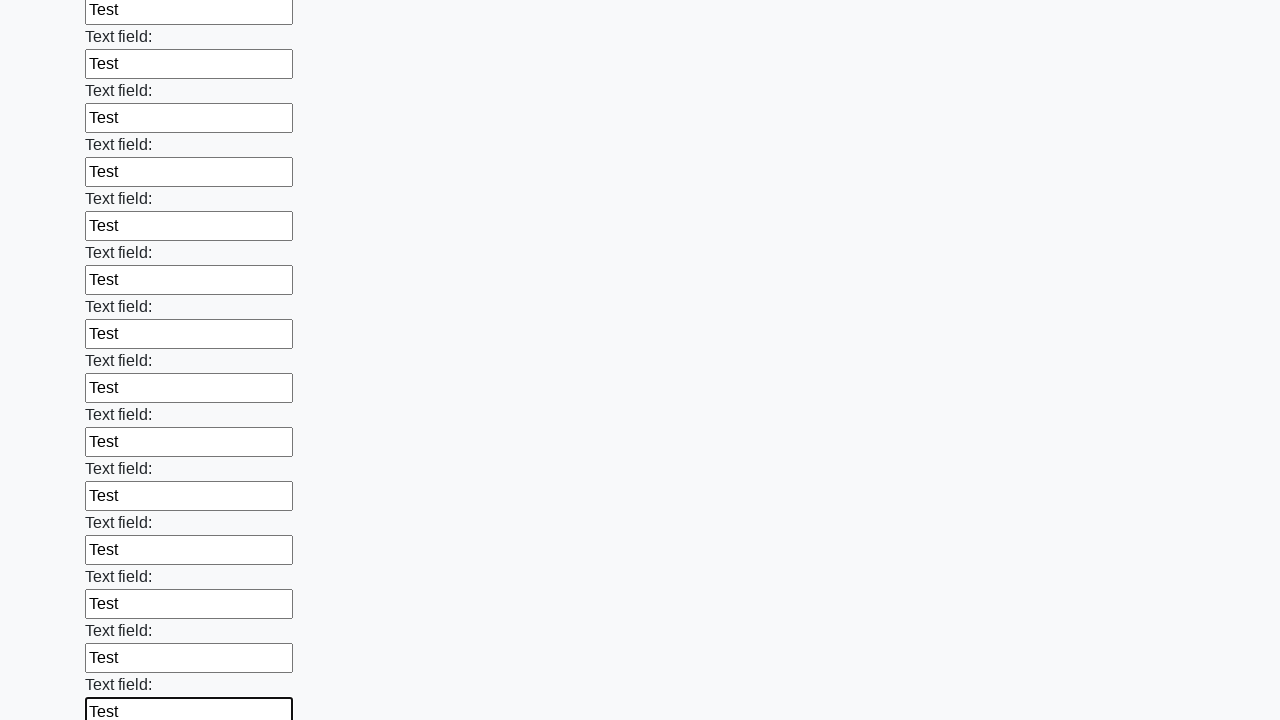

Filled input field with 'Test' on input >> nth=55
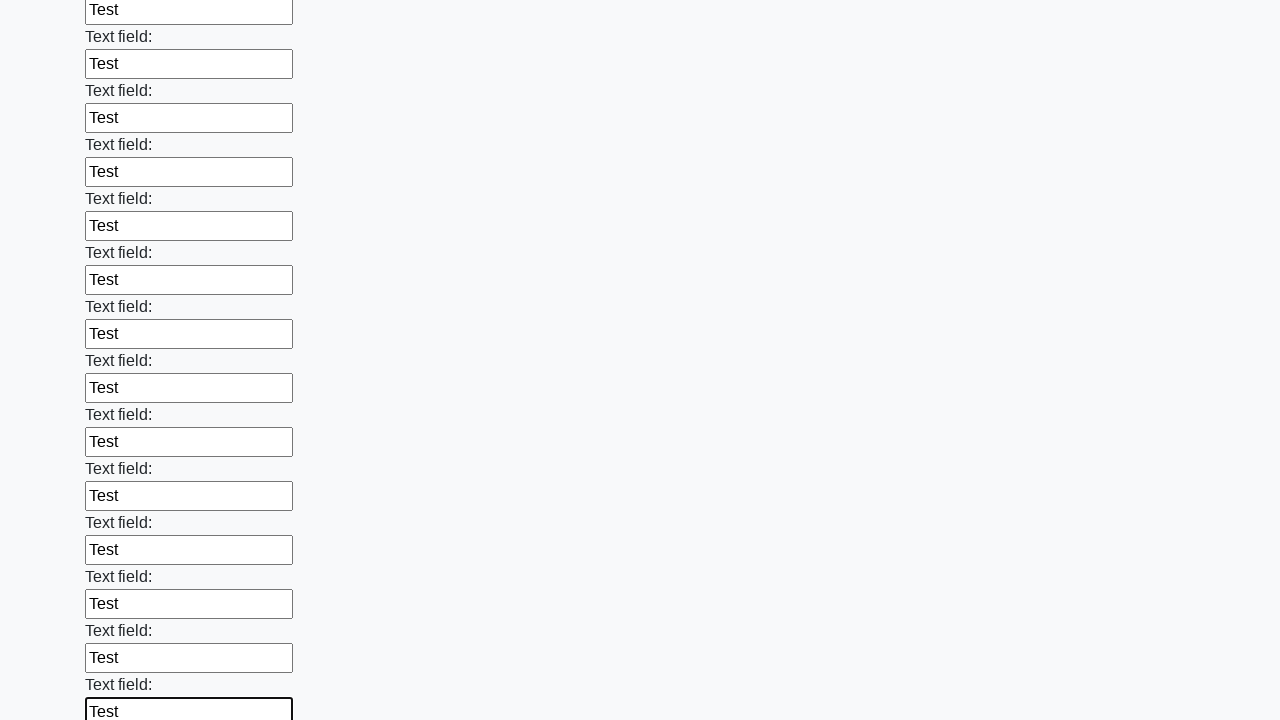

Filled input field with 'Test' on input >> nth=56
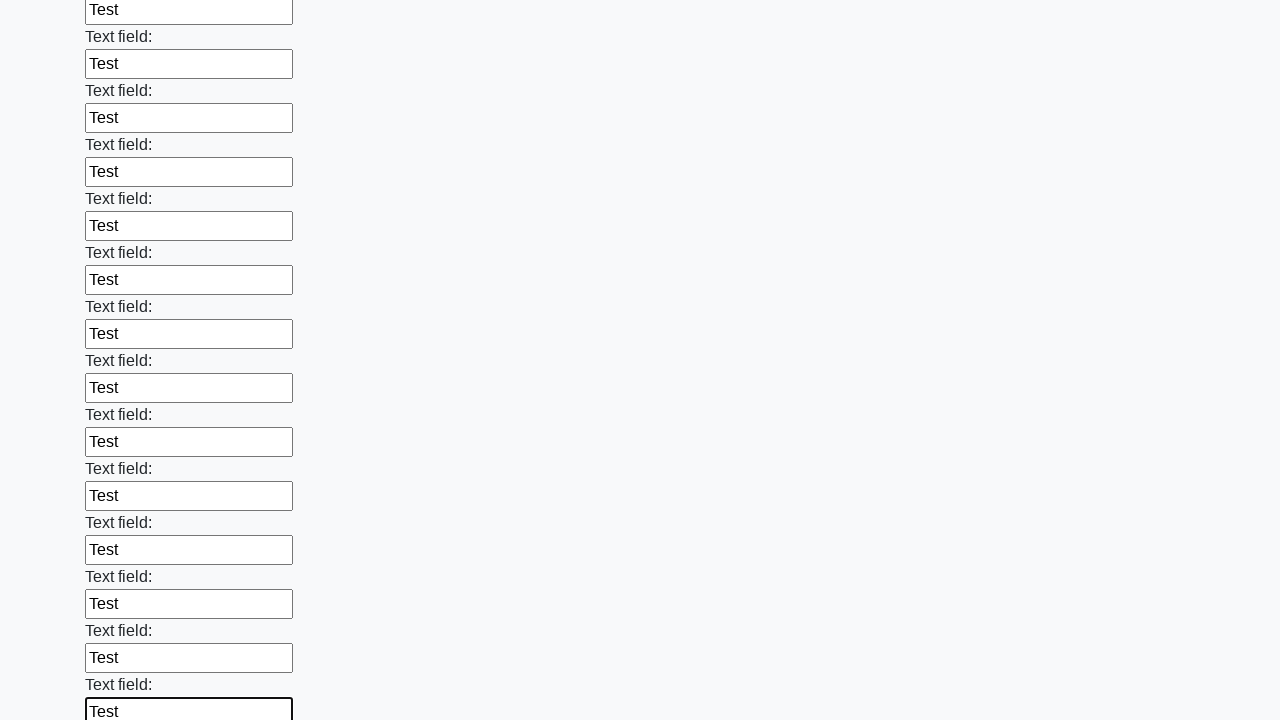

Filled input field with 'Test' on input >> nth=57
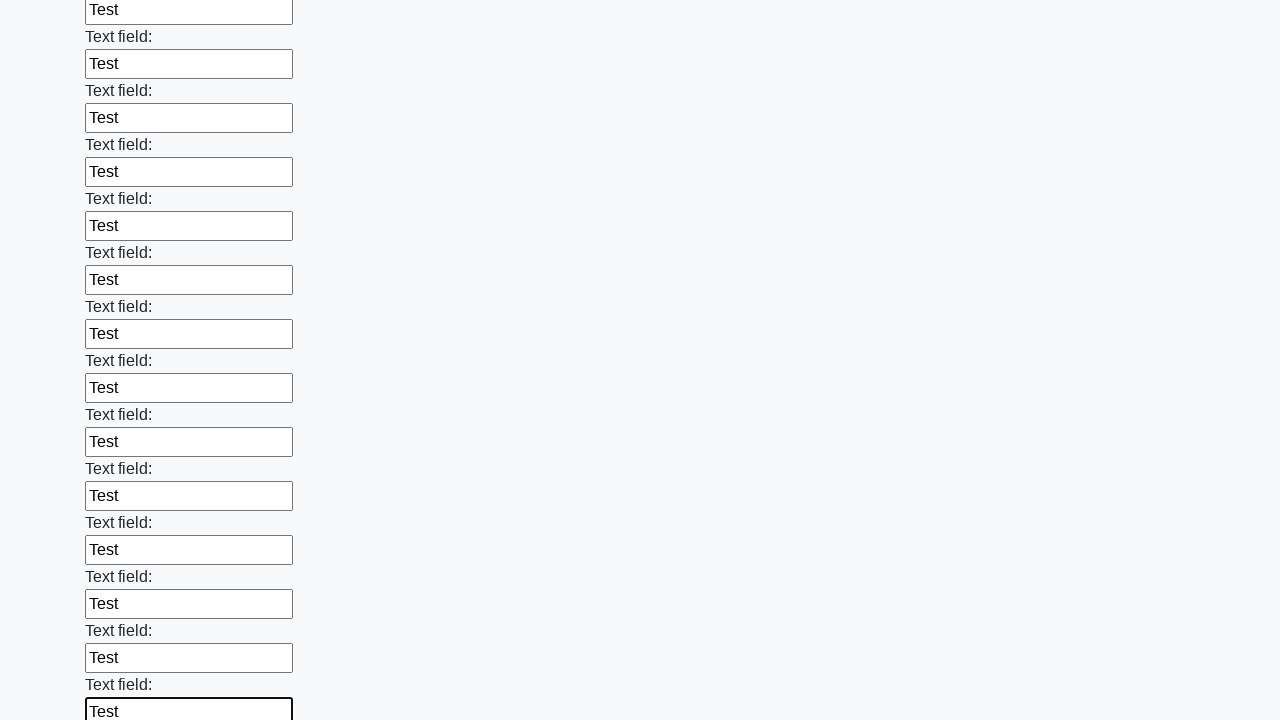

Filled input field with 'Test' on input >> nth=58
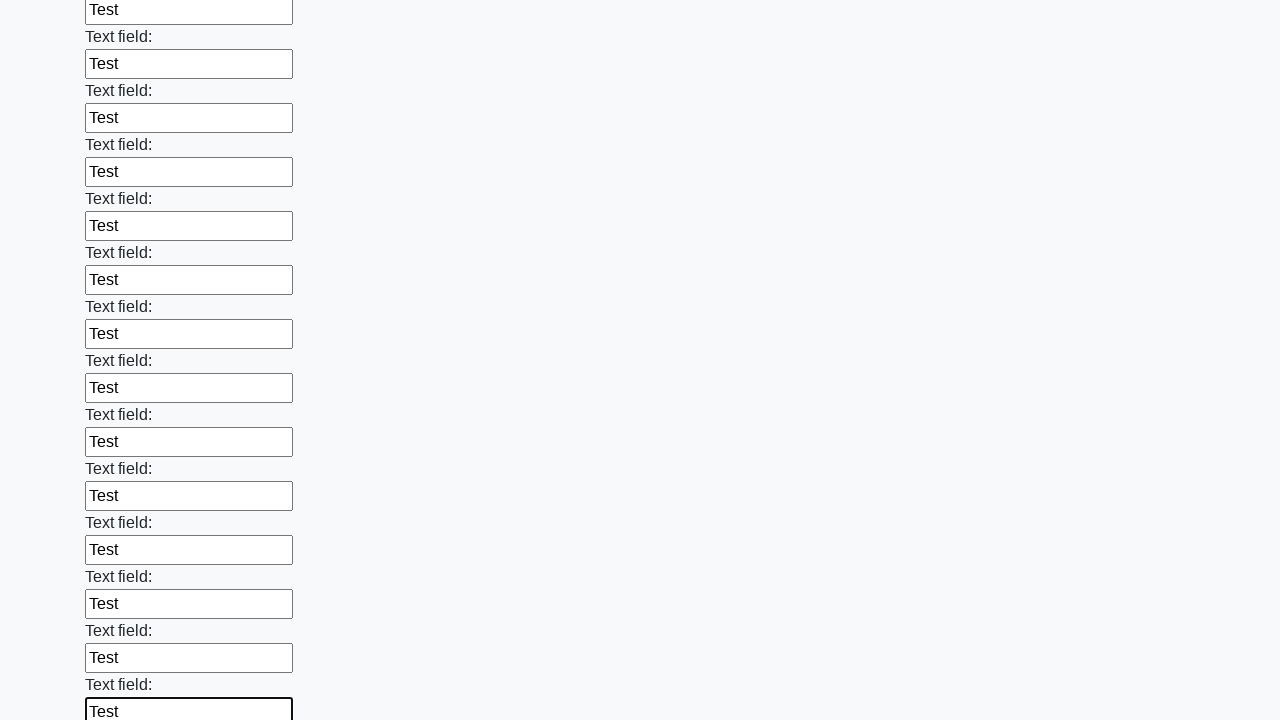

Filled input field with 'Test' on input >> nth=59
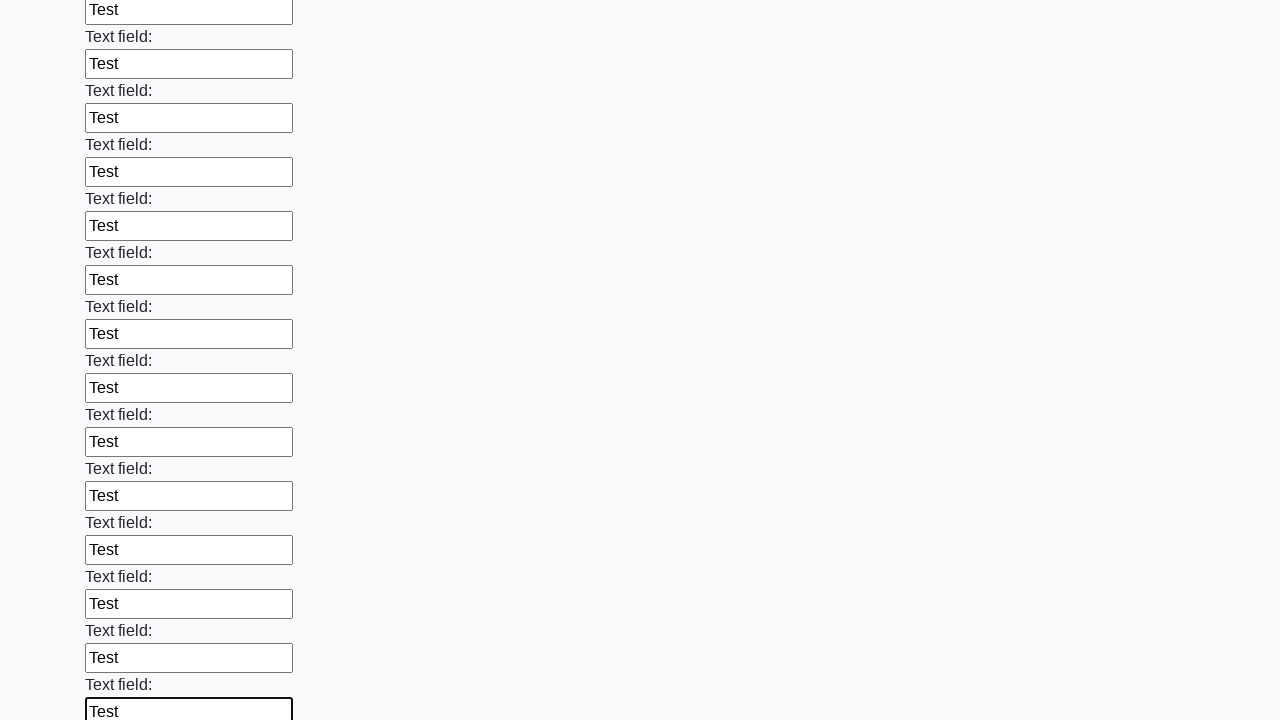

Filled input field with 'Test' on input >> nth=60
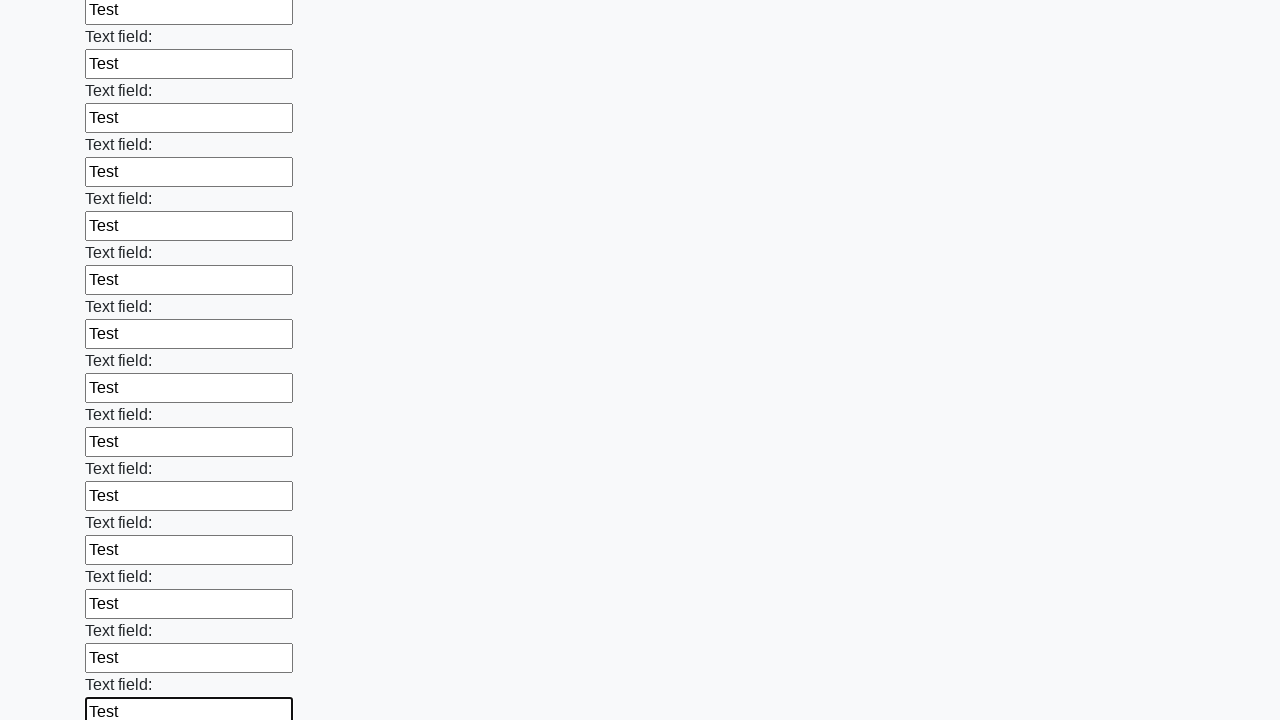

Filled input field with 'Test' on input >> nth=61
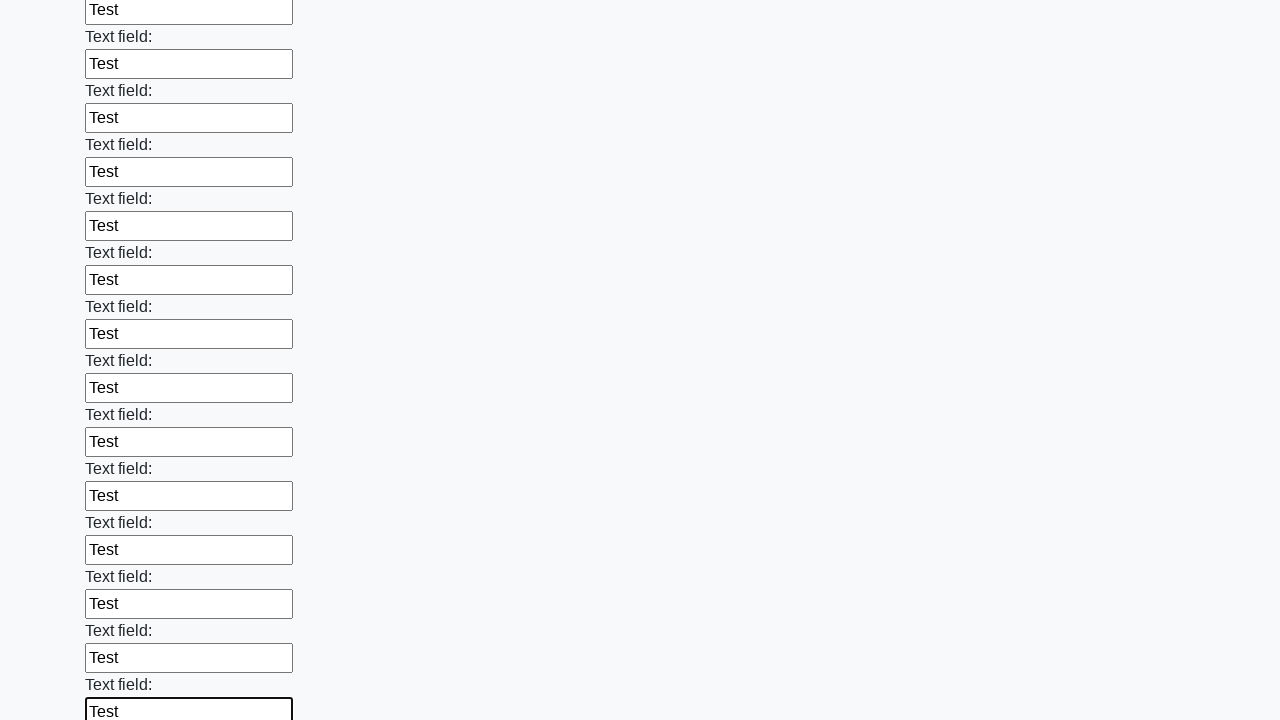

Filled input field with 'Test' on input >> nth=62
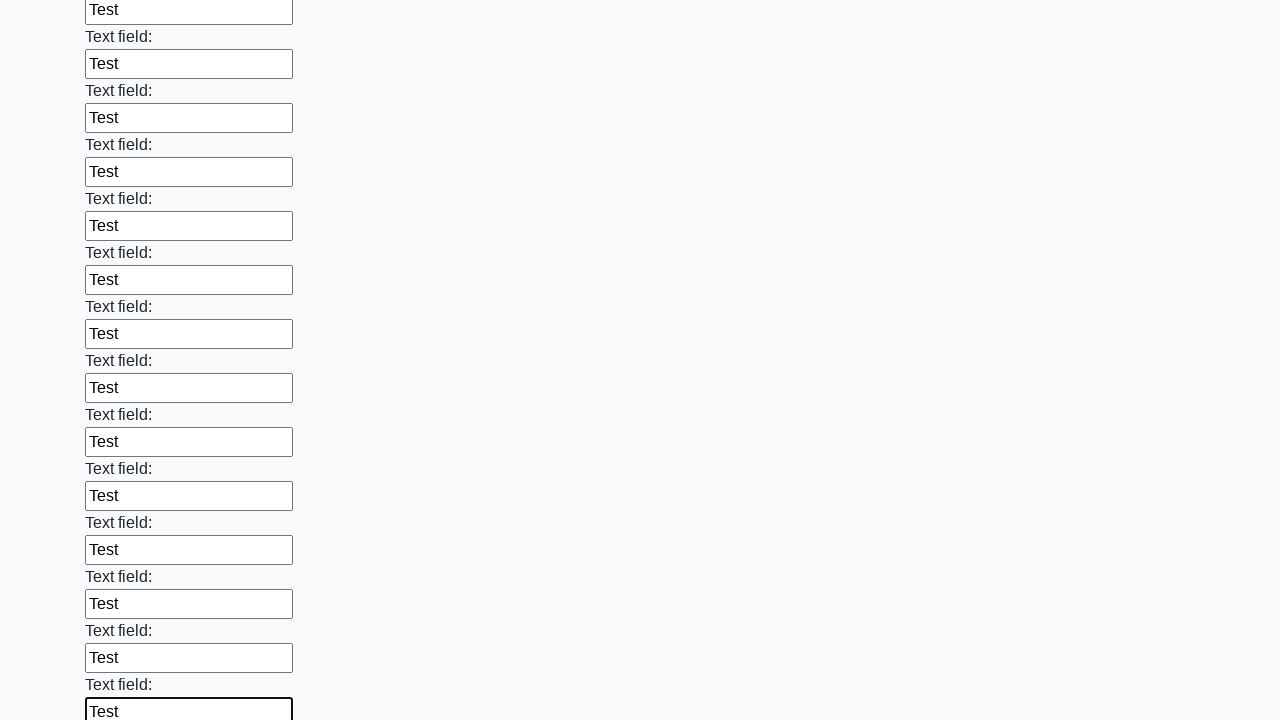

Filled input field with 'Test' on input >> nth=63
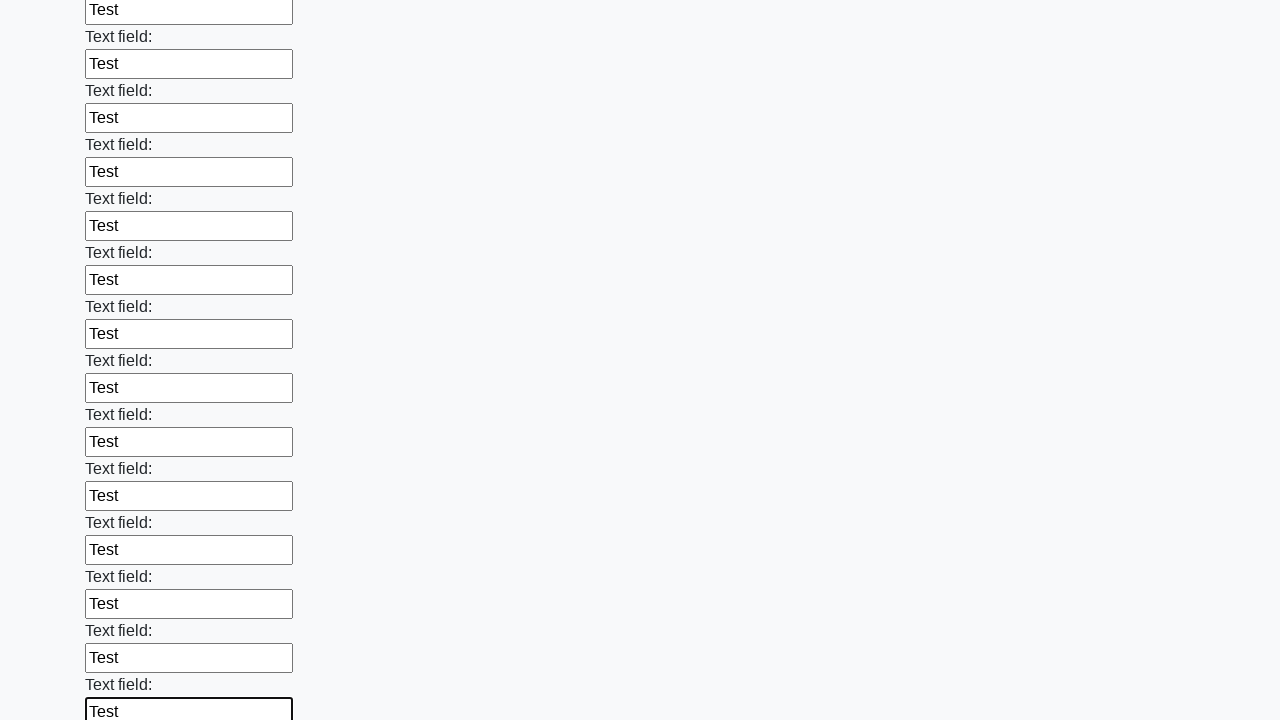

Filled input field with 'Test' on input >> nth=64
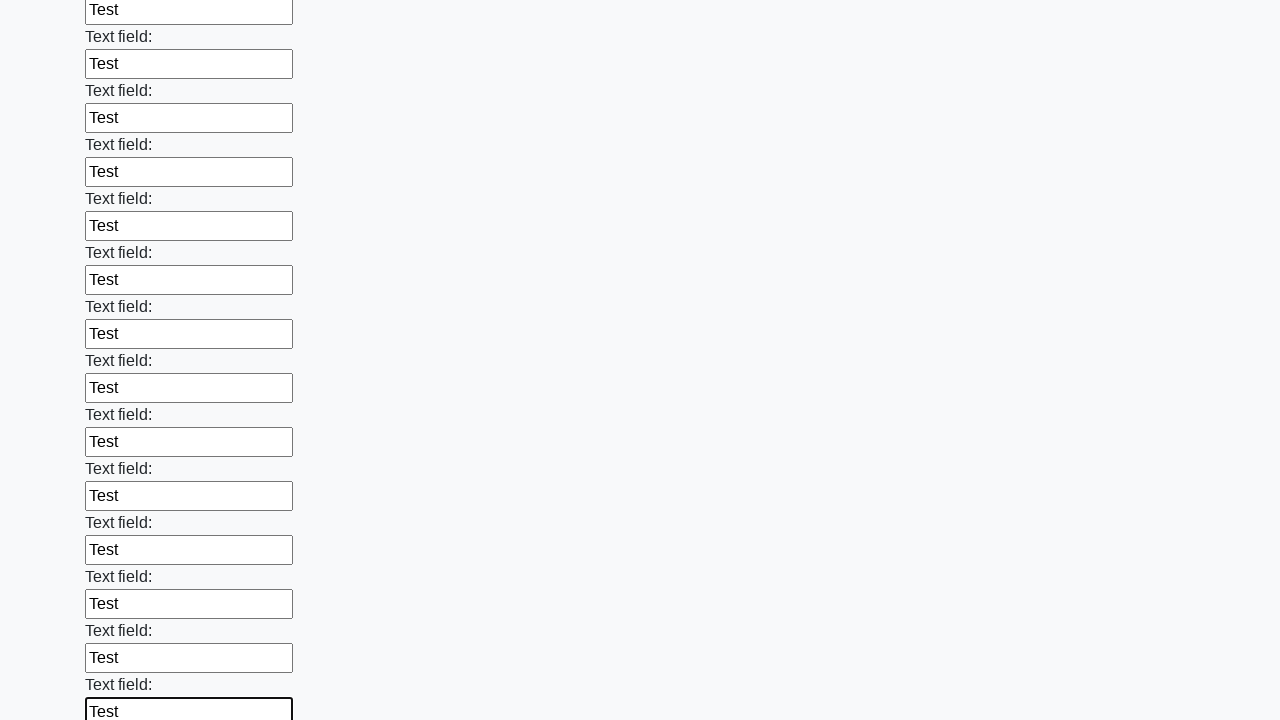

Filled input field with 'Test' on input >> nth=65
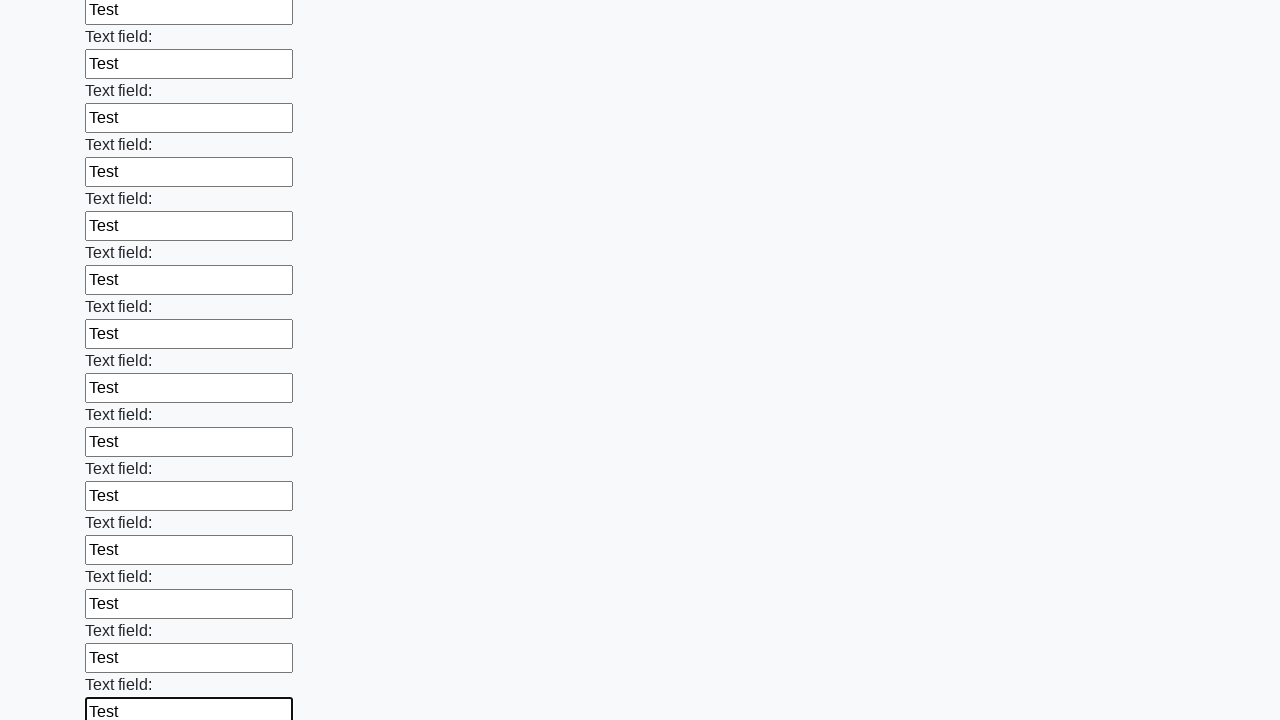

Filled input field with 'Test' on input >> nth=66
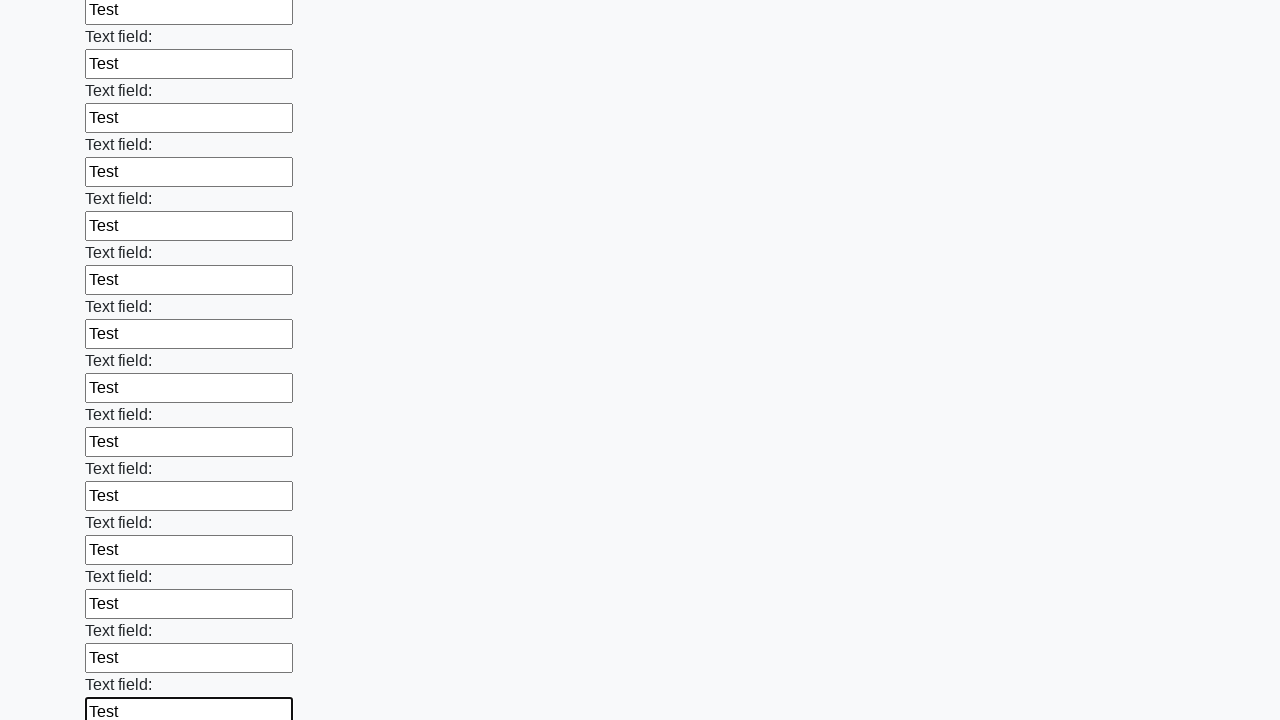

Filled input field with 'Test' on input >> nth=67
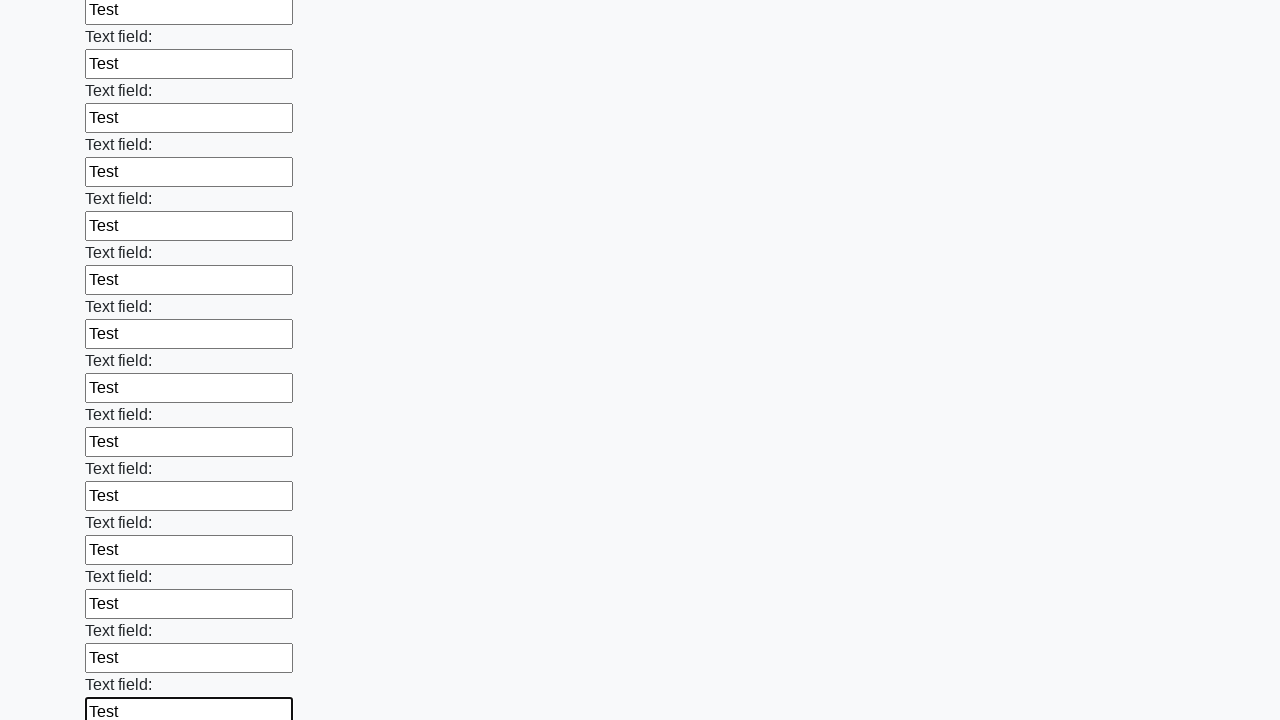

Filled input field with 'Test' on input >> nth=68
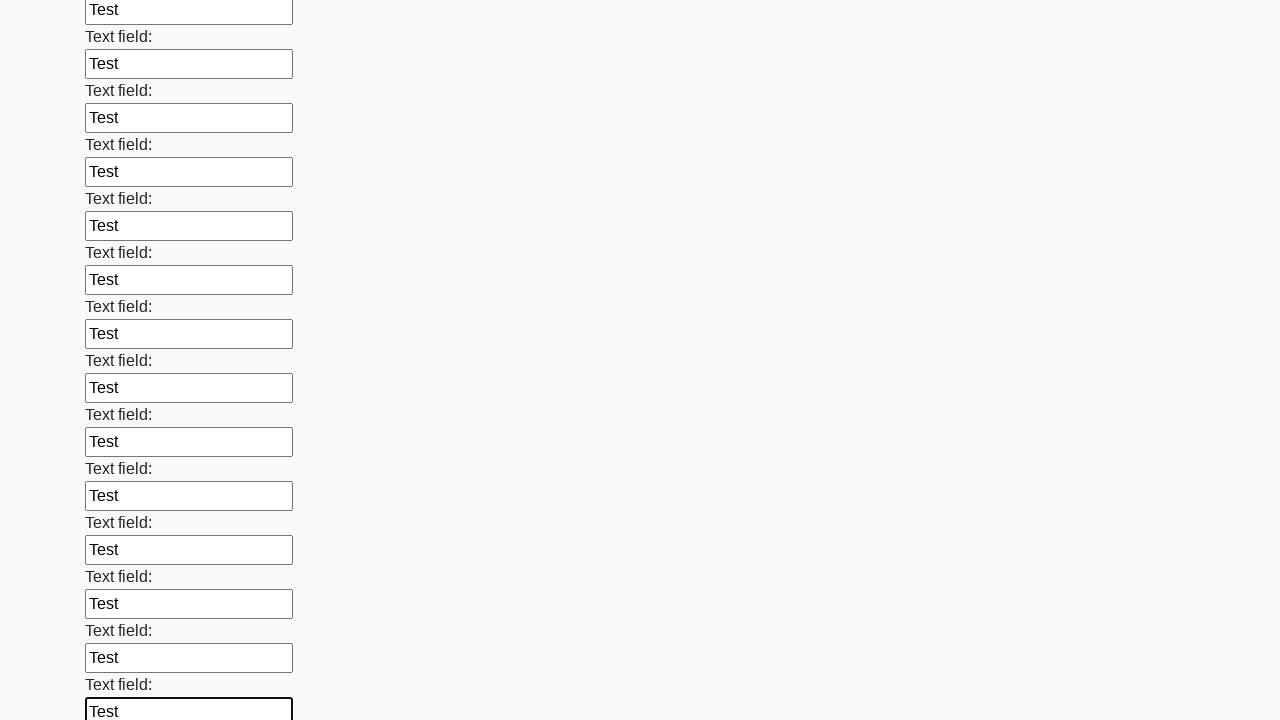

Filled input field with 'Test' on input >> nth=69
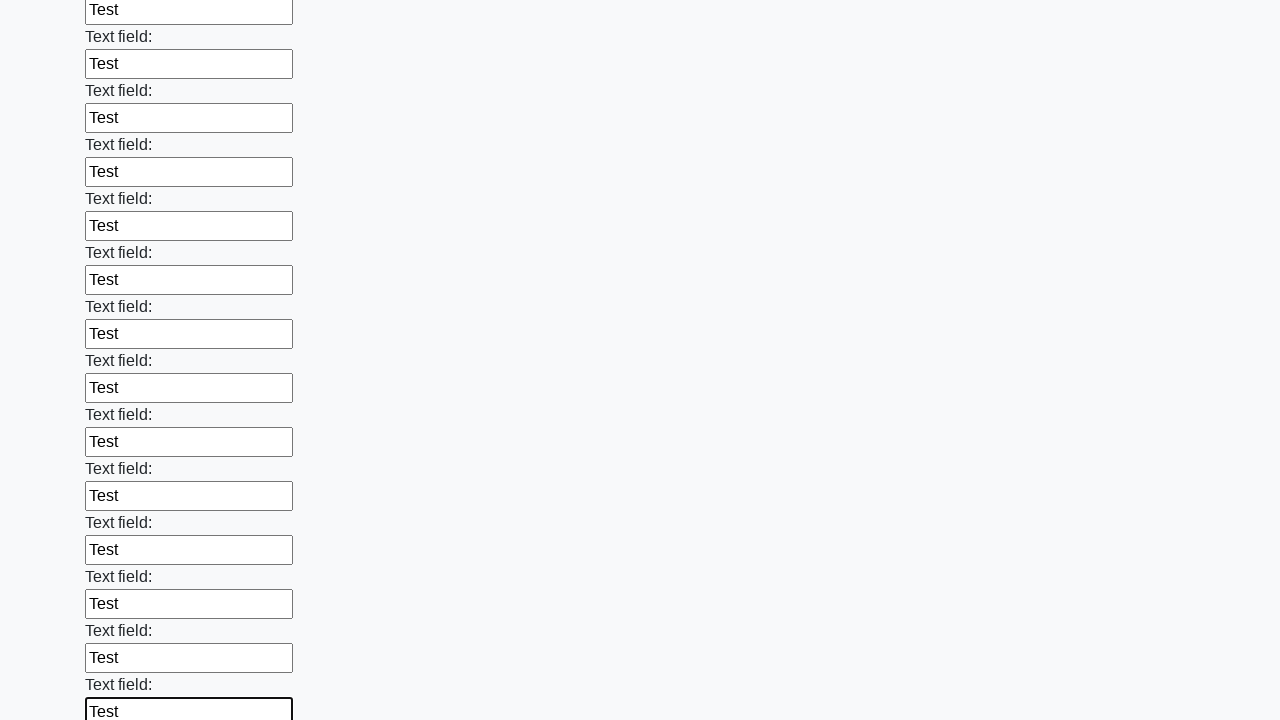

Filled input field with 'Test' on input >> nth=70
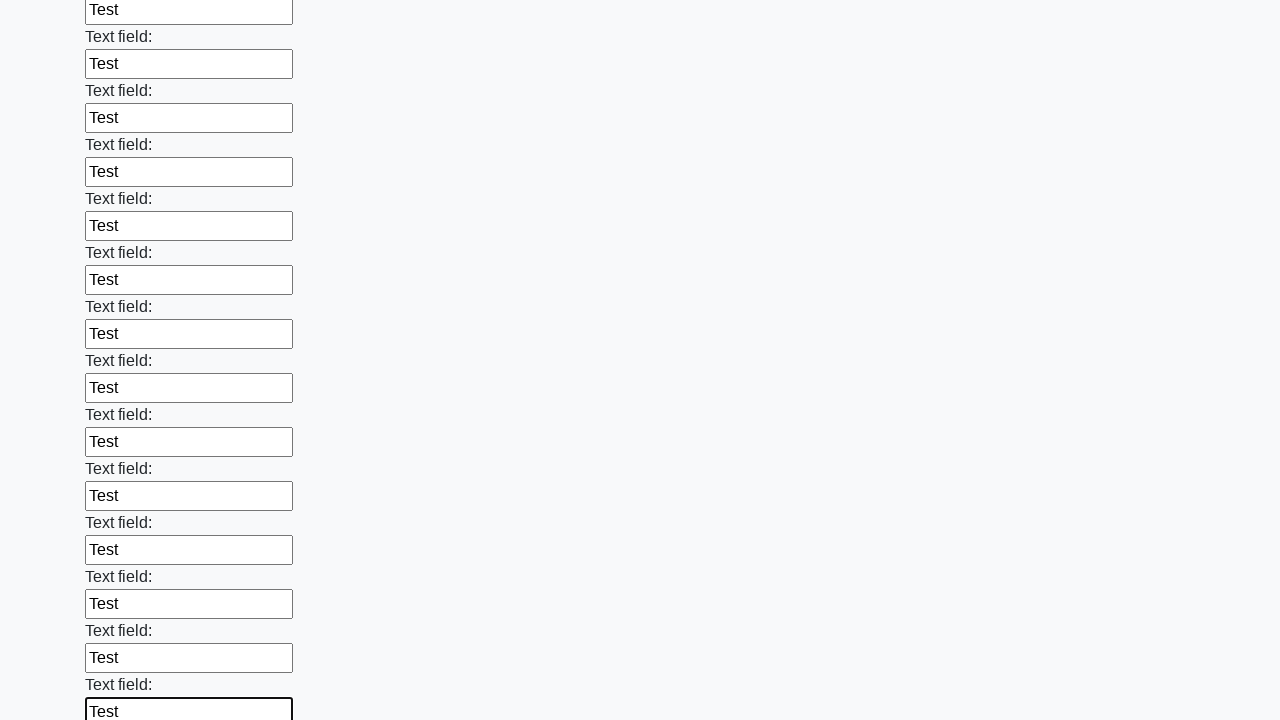

Filled input field with 'Test' on input >> nth=71
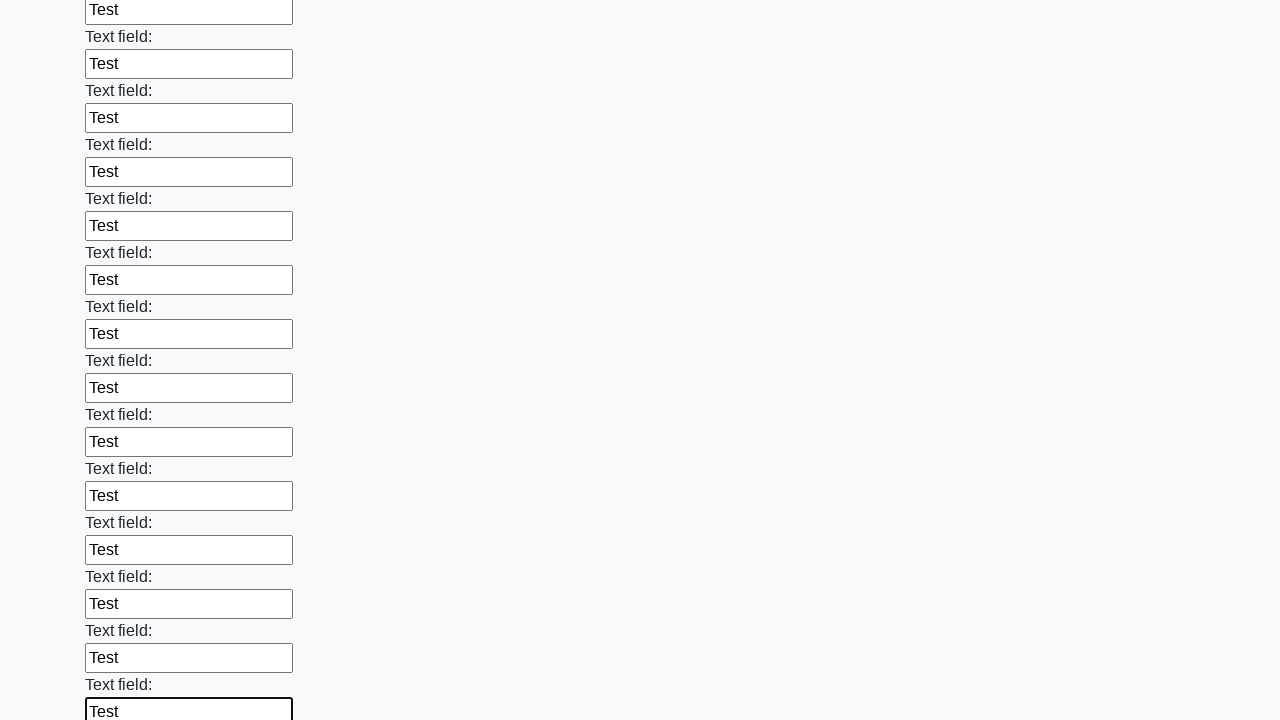

Filled input field with 'Test' on input >> nth=72
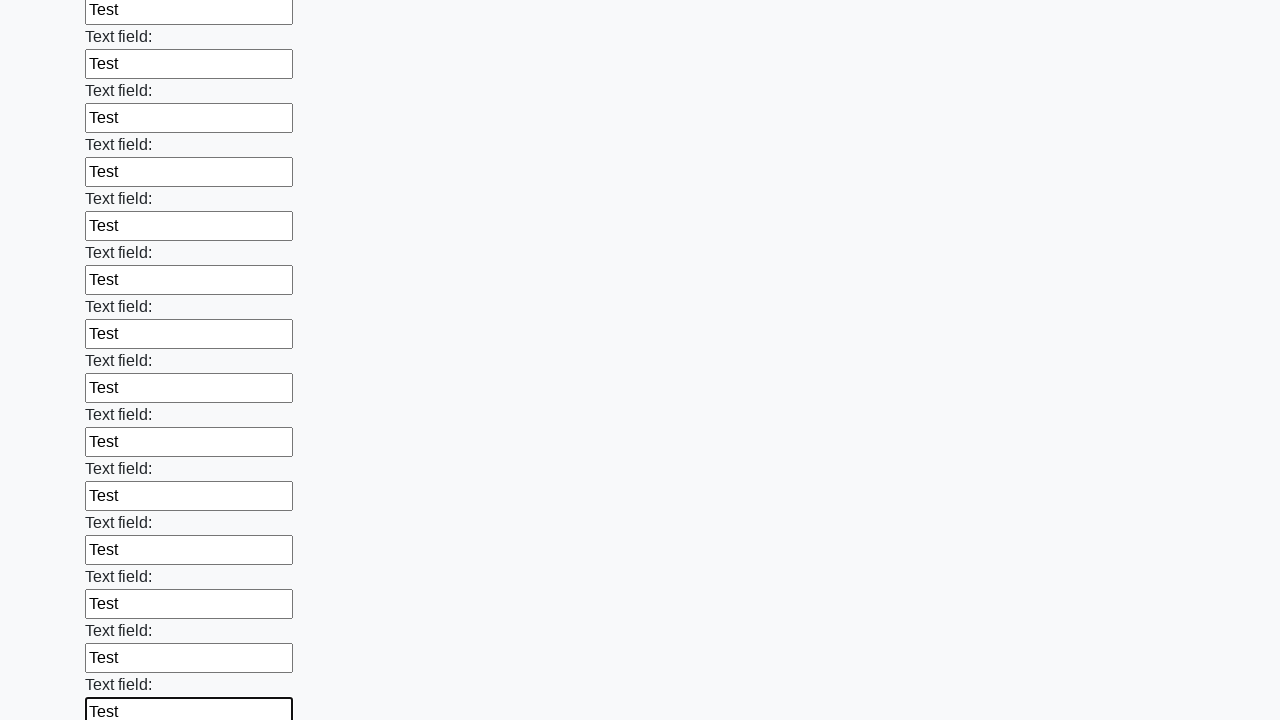

Filled input field with 'Test' on input >> nth=73
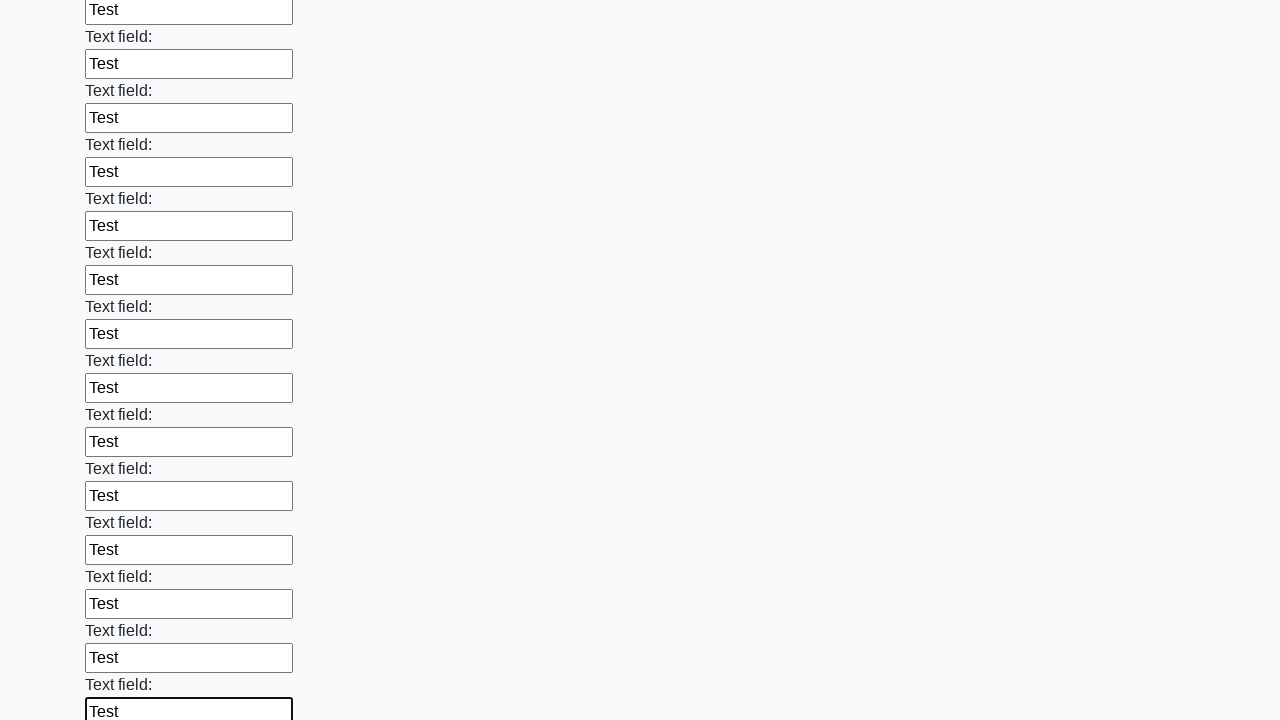

Filled input field with 'Test' on input >> nth=74
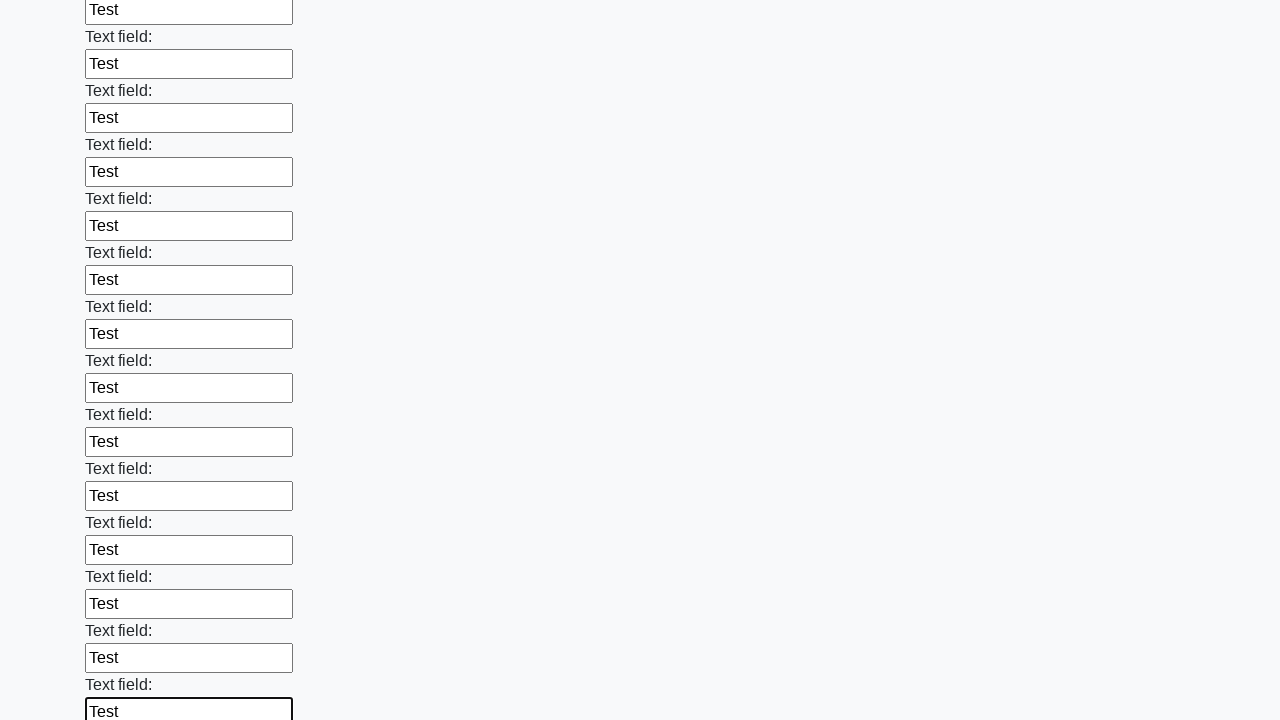

Filled input field with 'Test' on input >> nth=75
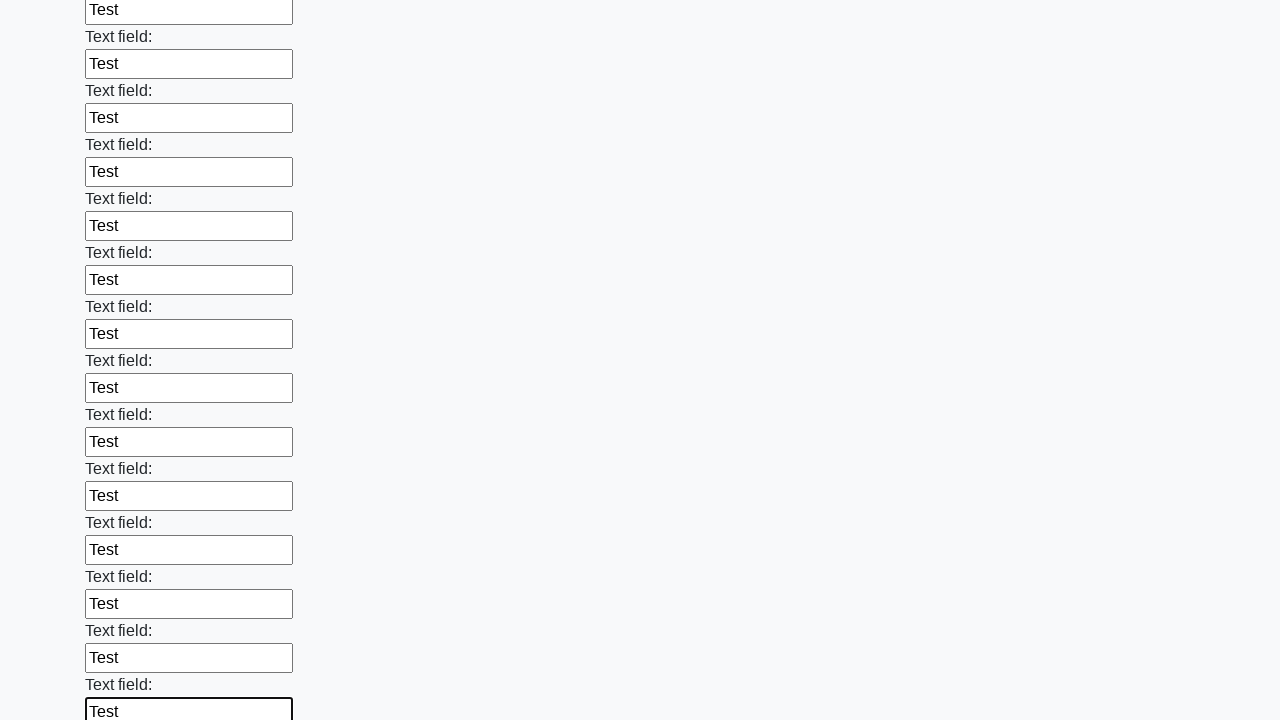

Filled input field with 'Test' on input >> nth=76
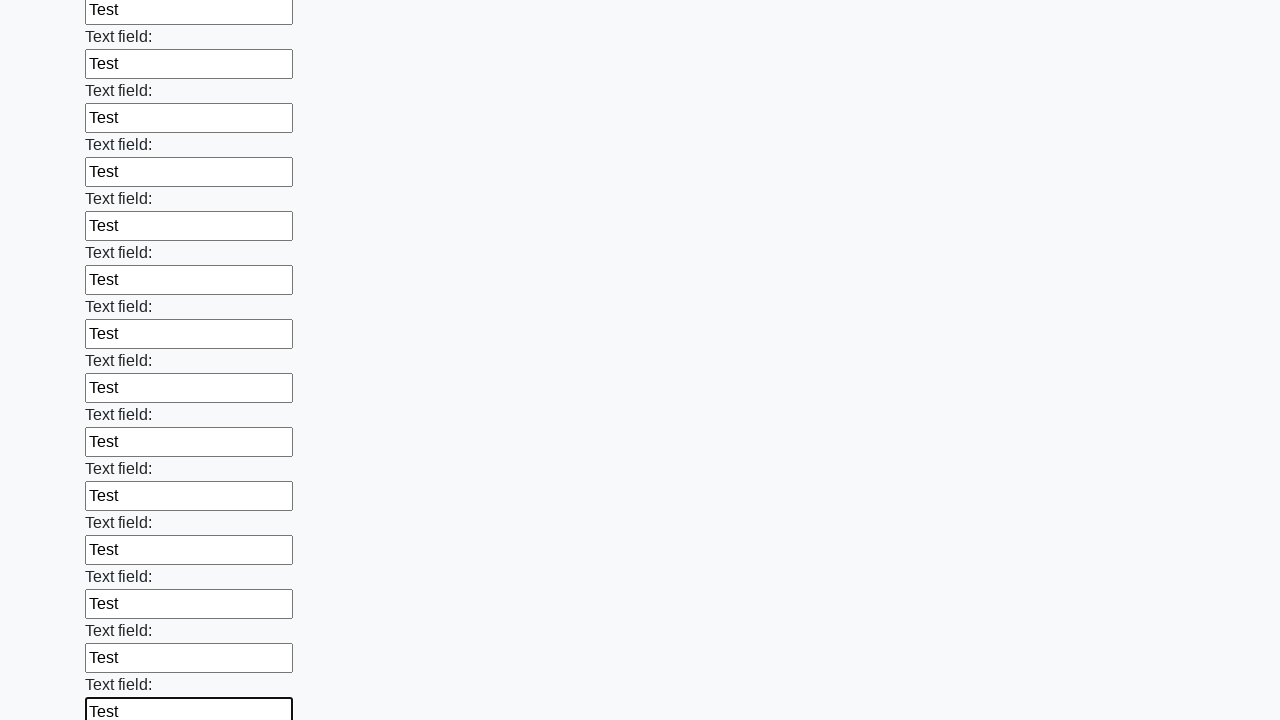

Filled input field with 'Test' on input >> nth=77
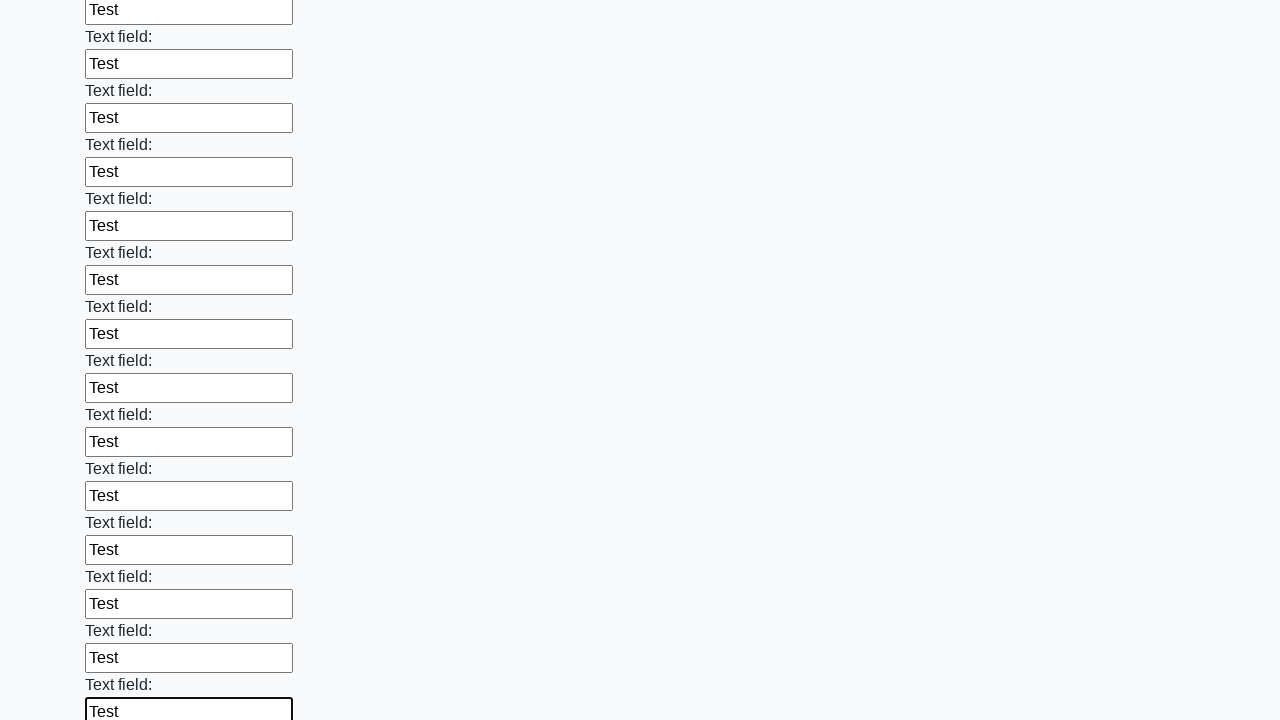

Filled input field with 'Test' on input >> nth=78
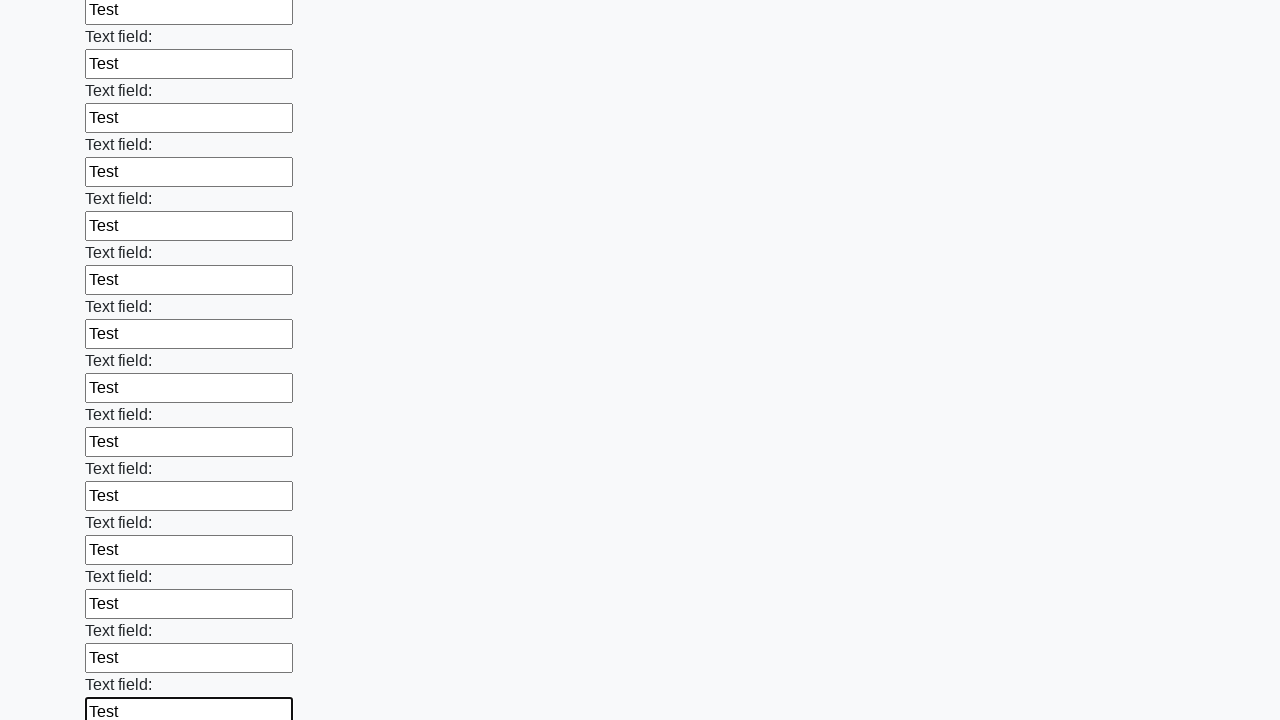

Filled input field with 'Test' on input >> nth=79
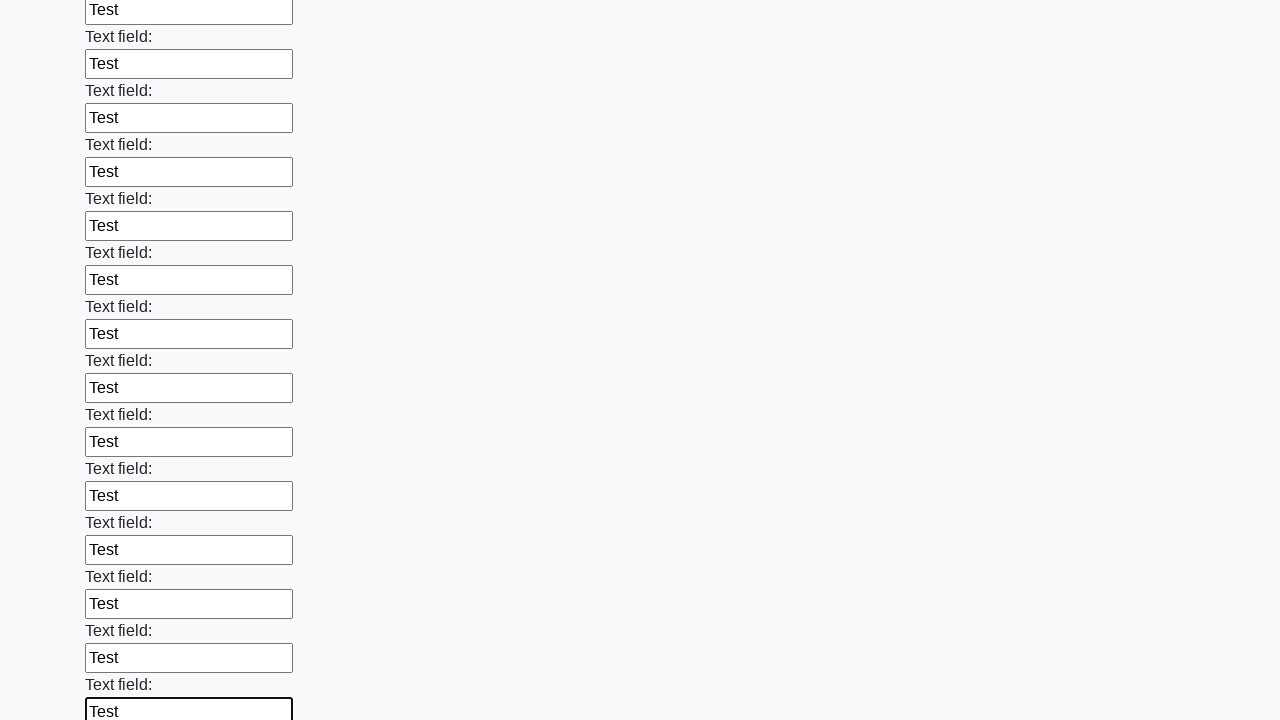

Filled input field with 'Test' on input >> nth=80
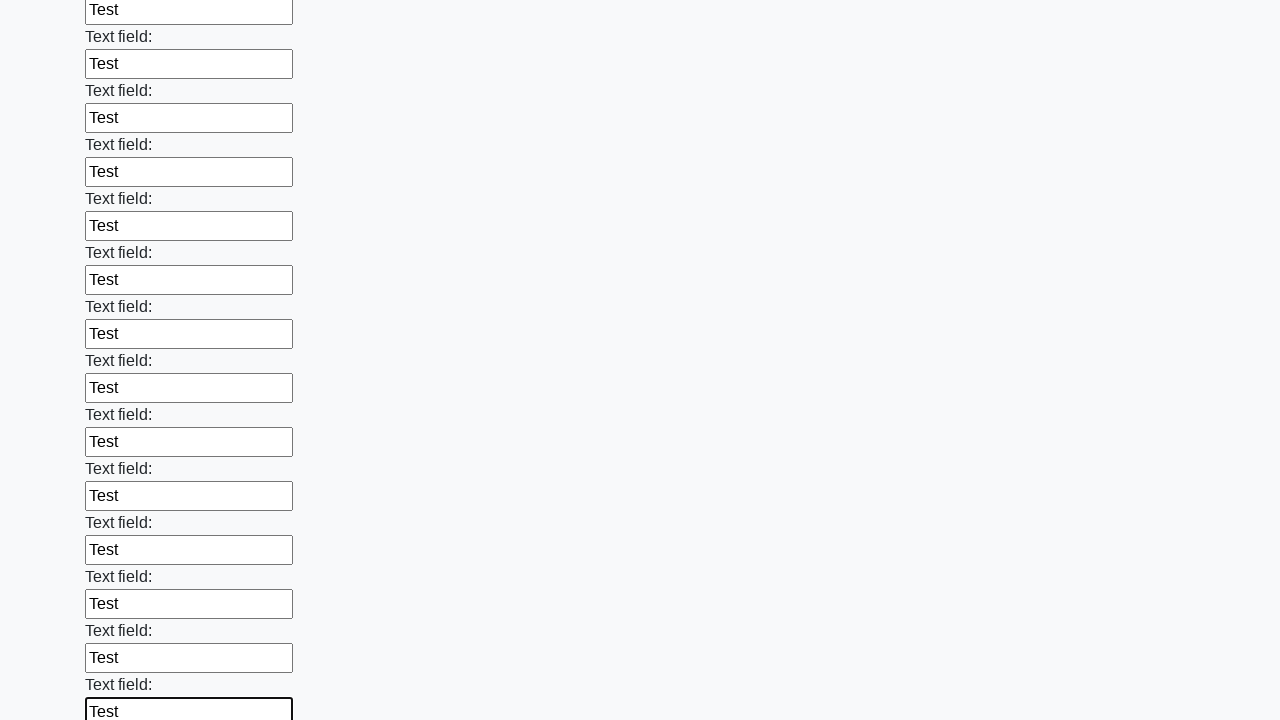

Filled input field with 'Test' on input >> nth=81
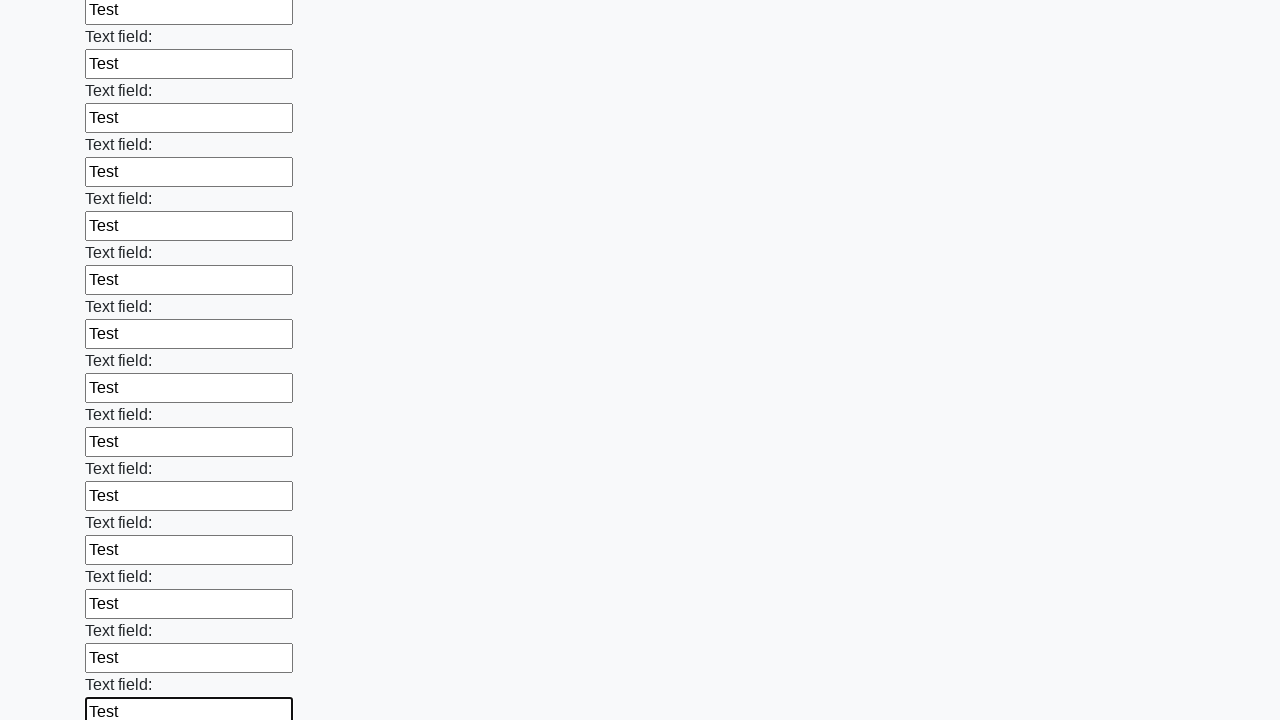

Filled input field with 'Test' on input >> nth=82
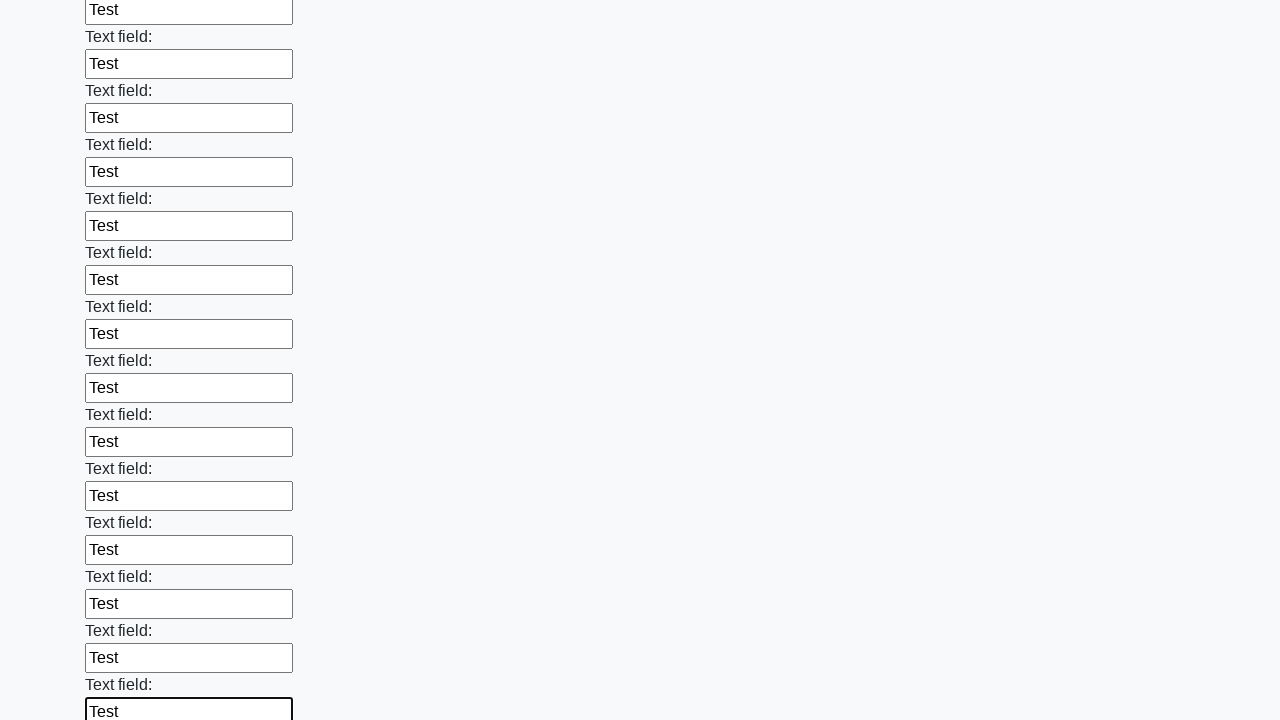

Filled input field with 'Test' on input >> nth=83
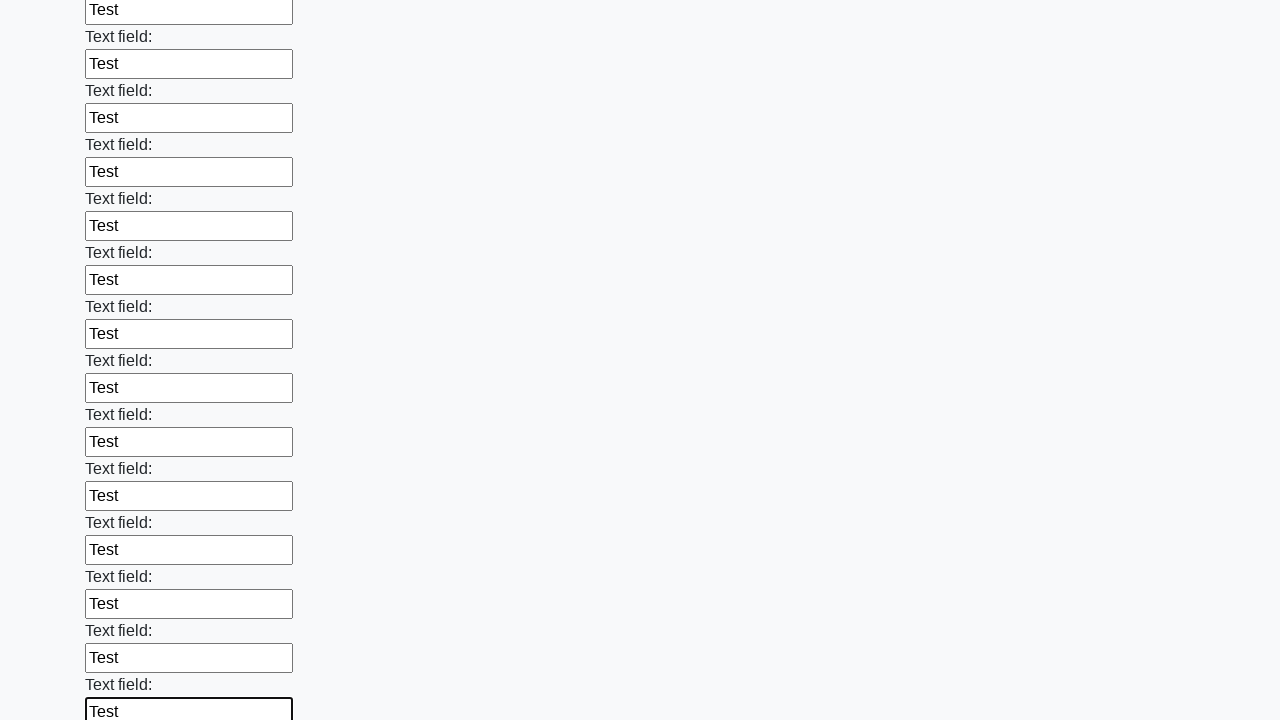

Filled input field with 'Test' on input >> nth=84
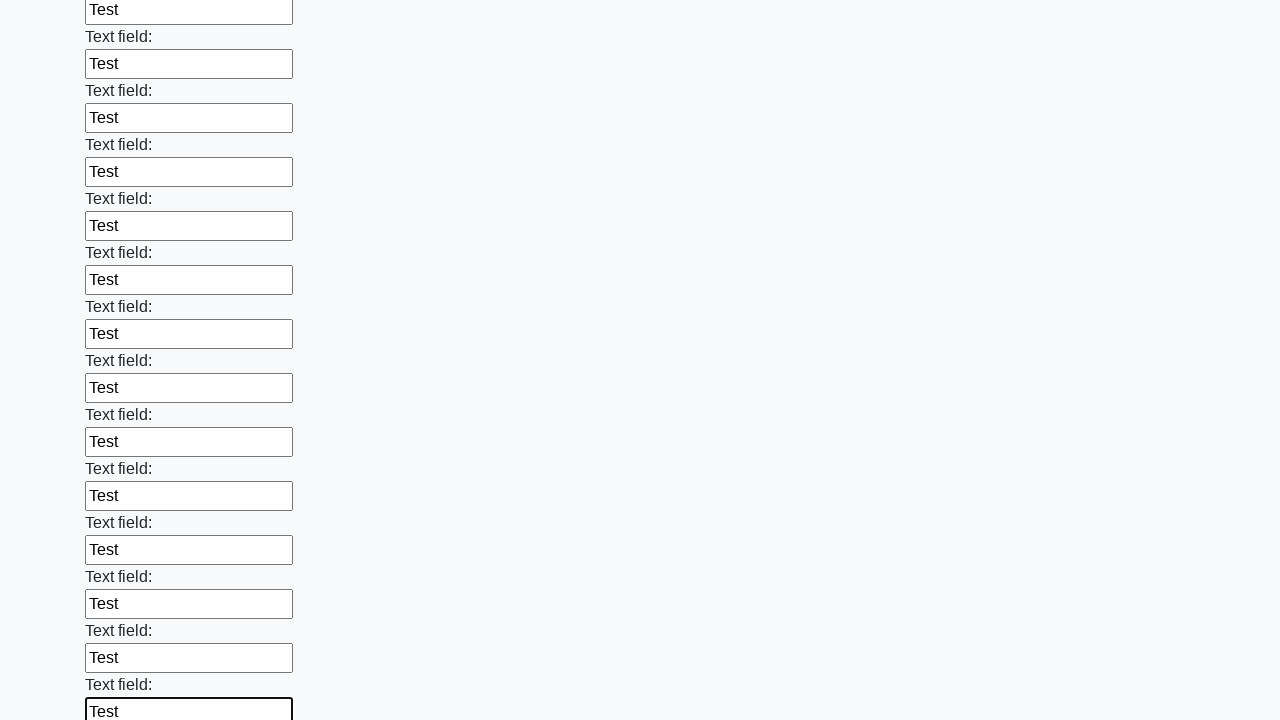

Filled input field with 'Test' on input >> nth=85
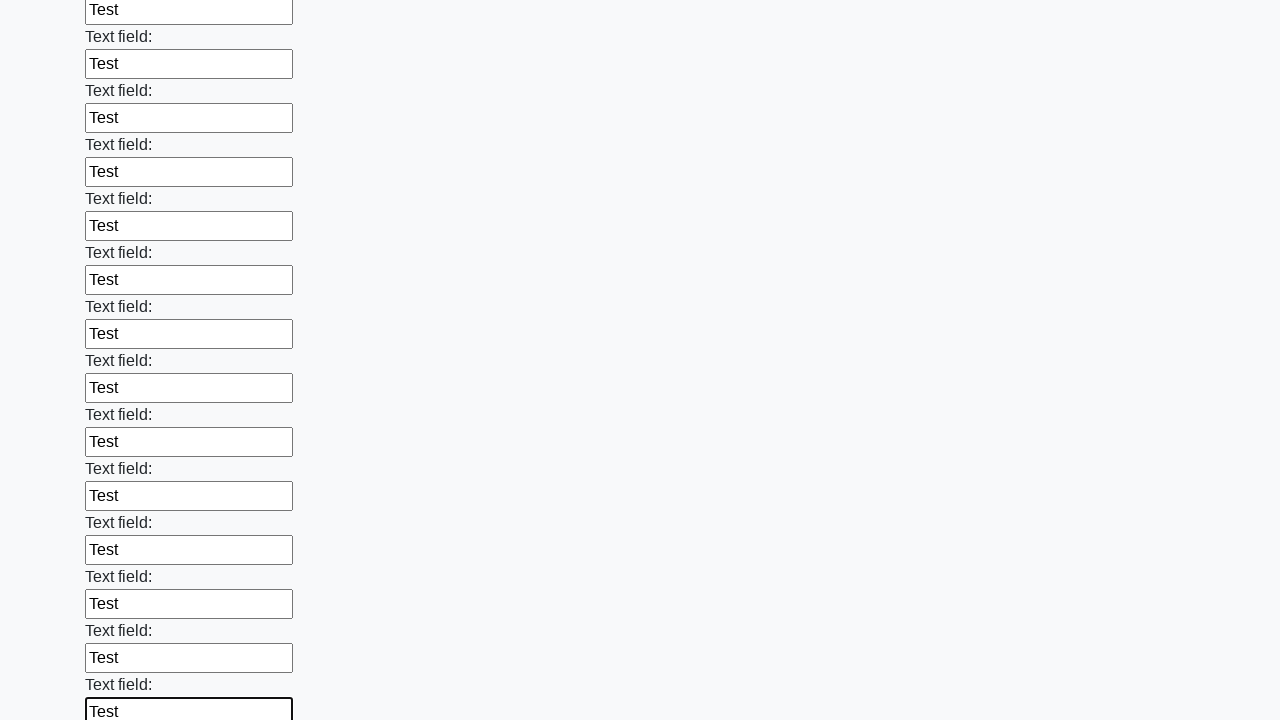

Filled input field with 'Test' on input >> nth=86
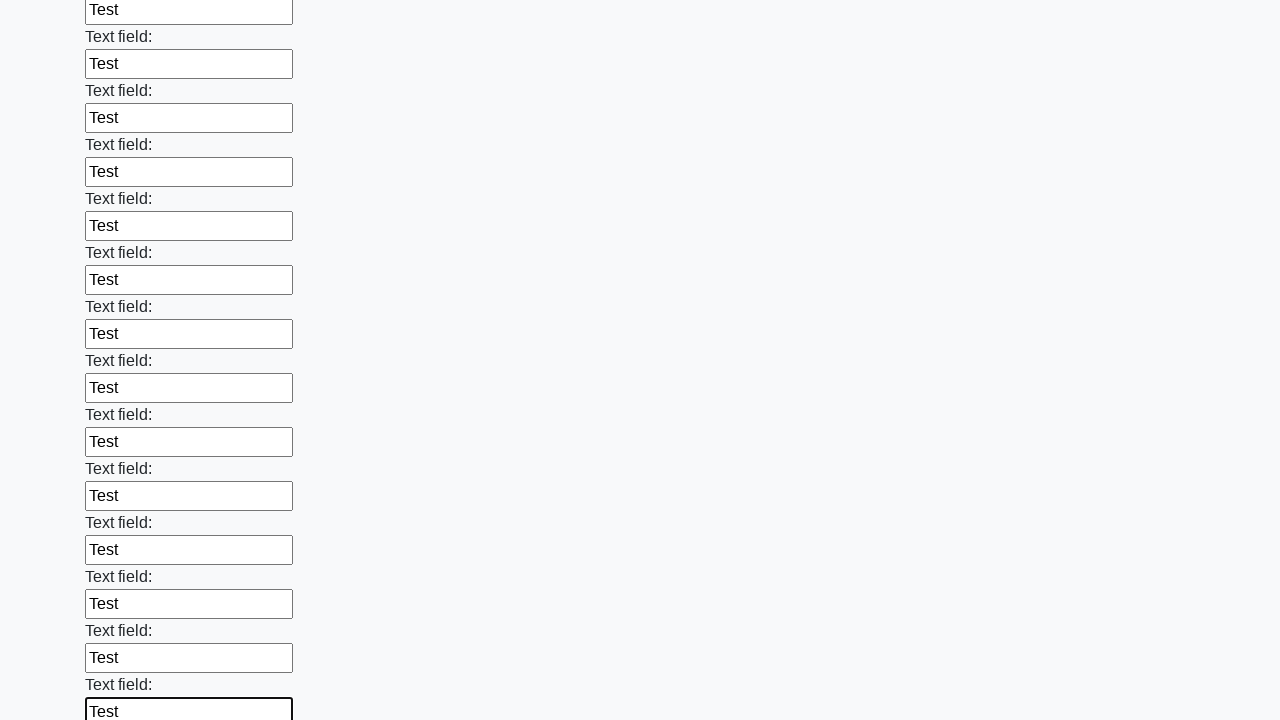

Filled input field with 'Test' on input >> nth=87
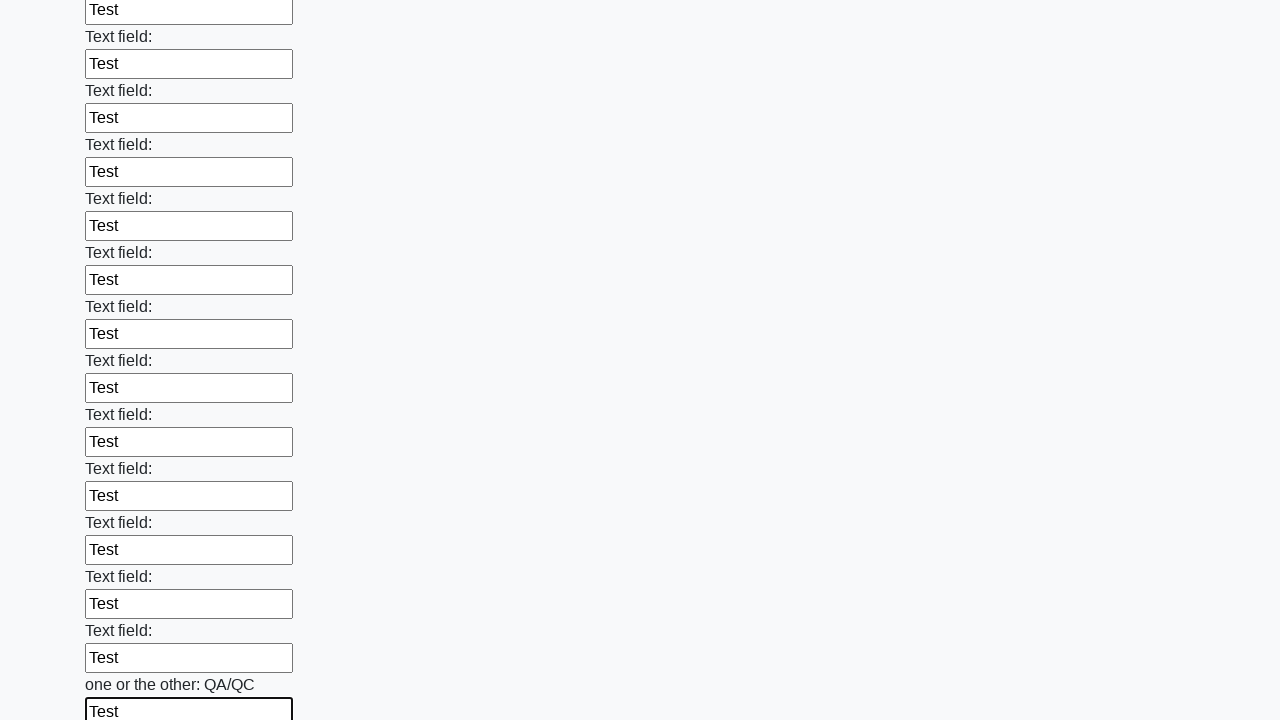

Filled input field with 'Test' on input >> nth=88
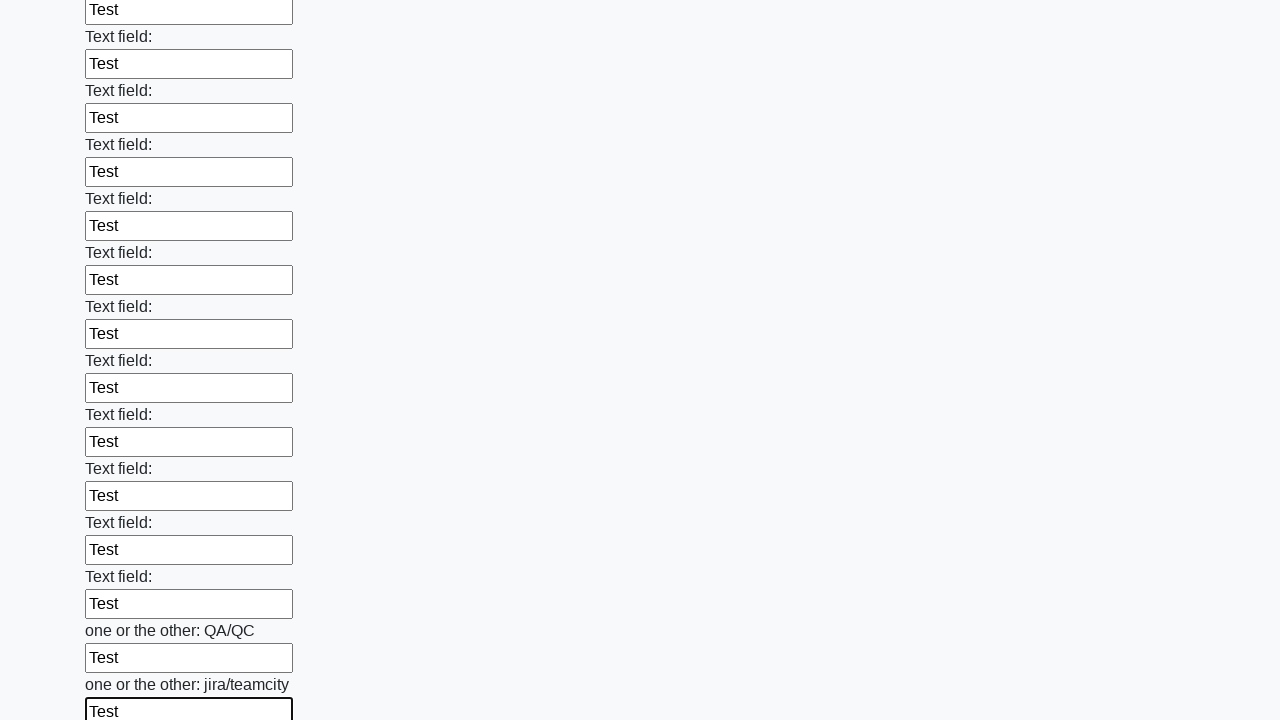

Filled input field with 'Test' on input >> nth=89
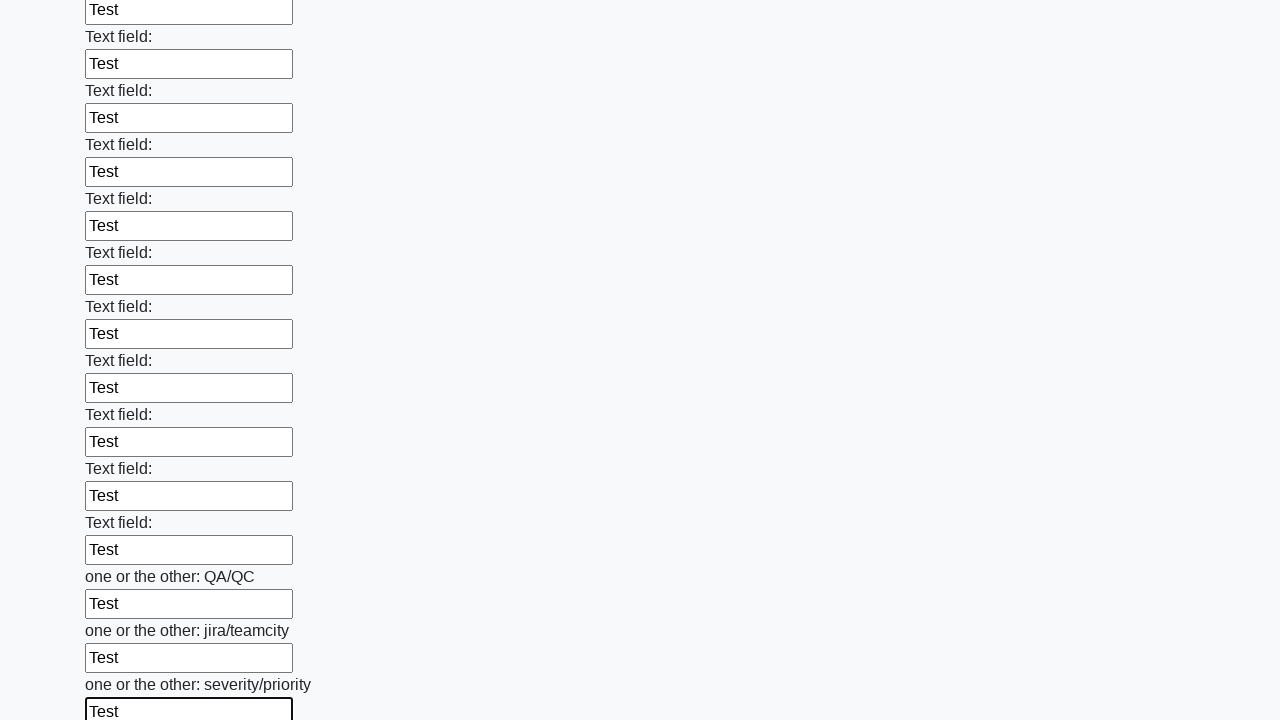

Filled input field with 'Test' on input >> nth=90
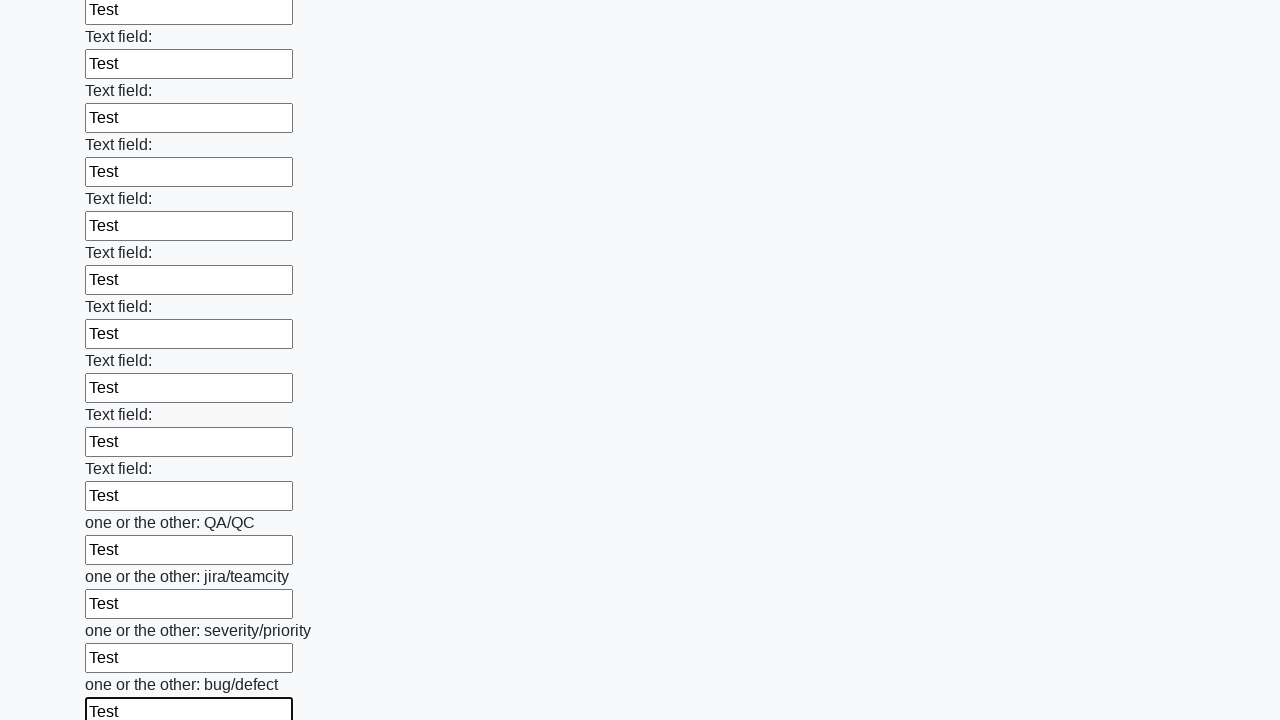

Filled input field with 'Test' on input >> nth=91
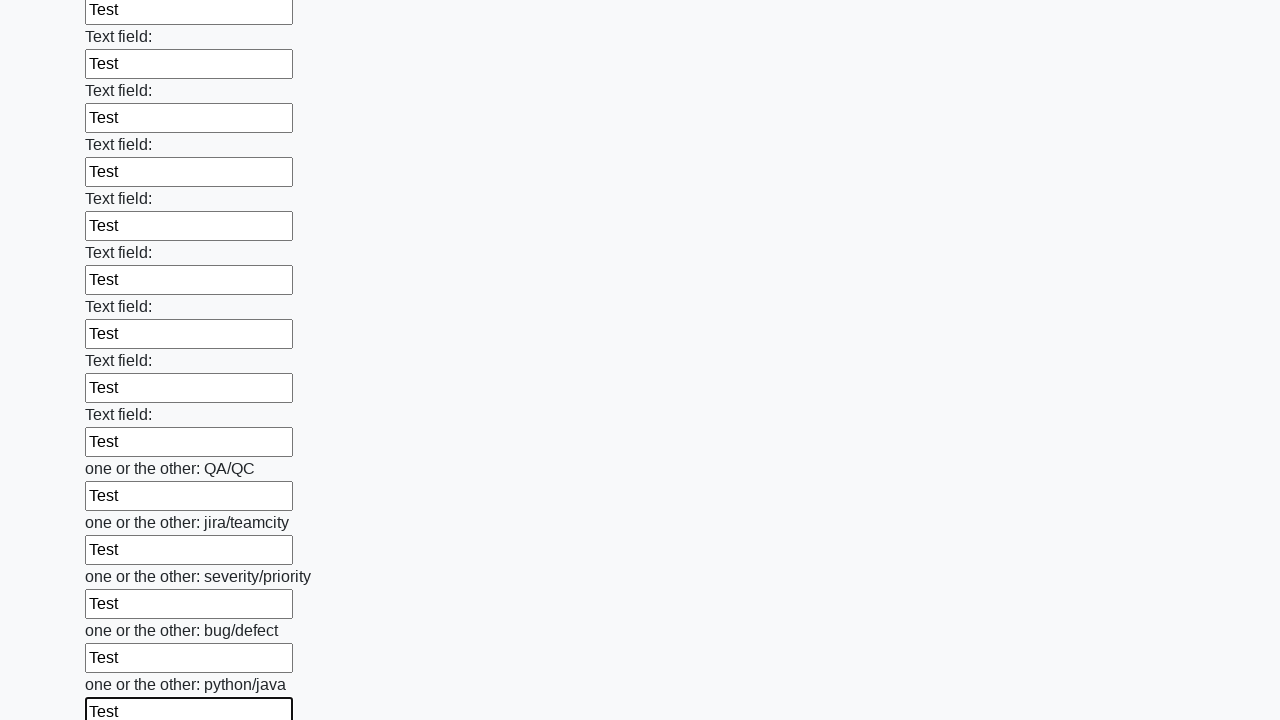

Filled input field with 'Test' on input >> nth=92
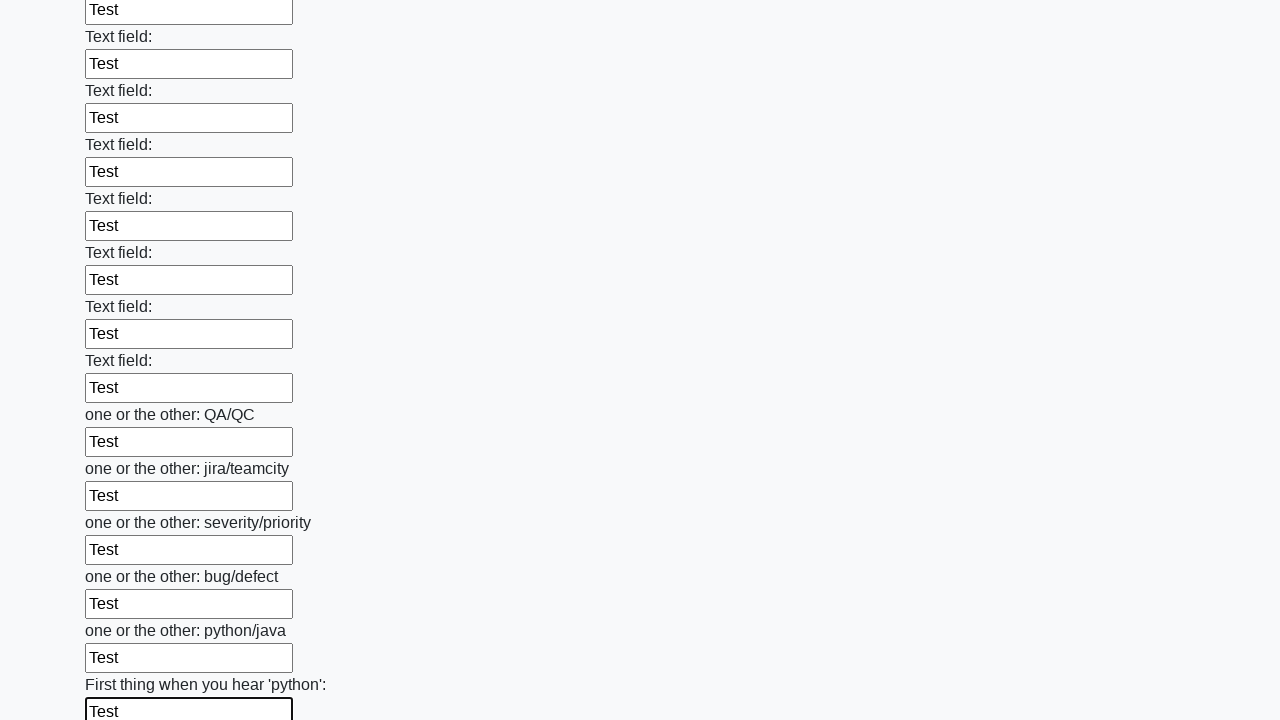

Filled input field with 'Test' on input >> nth=93
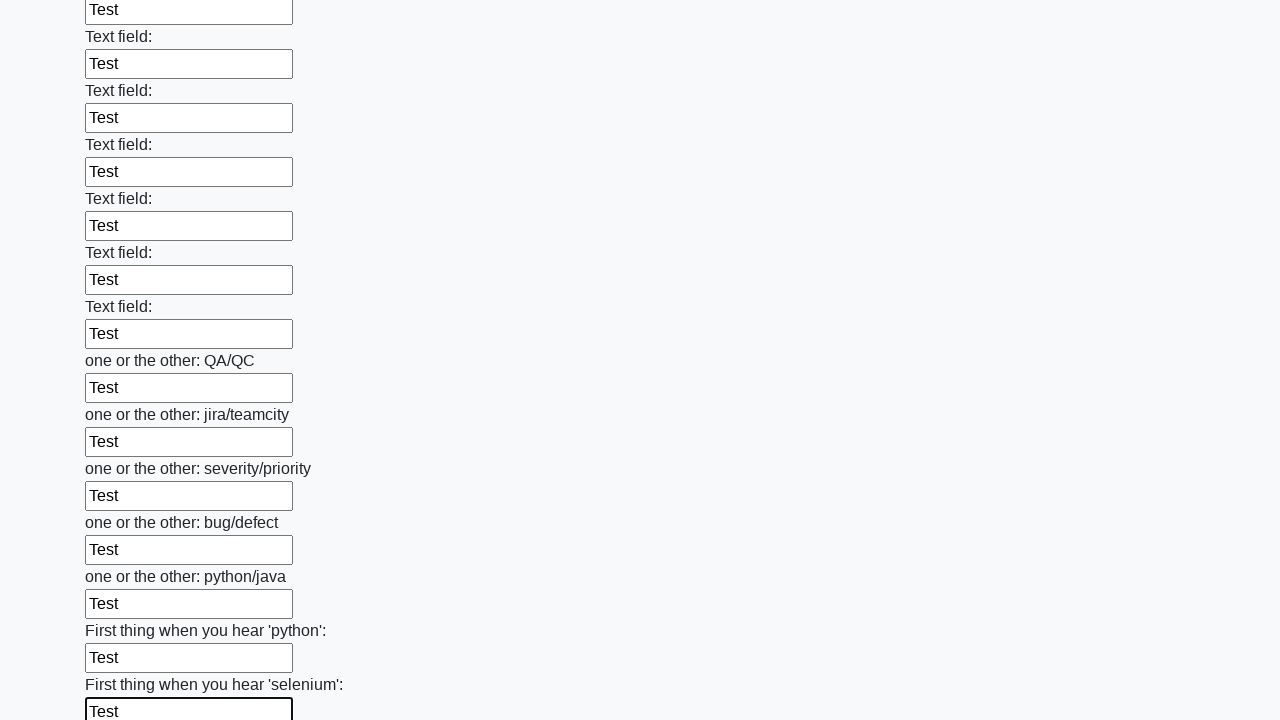

Filled input field with 'Test' on input >> nth=94
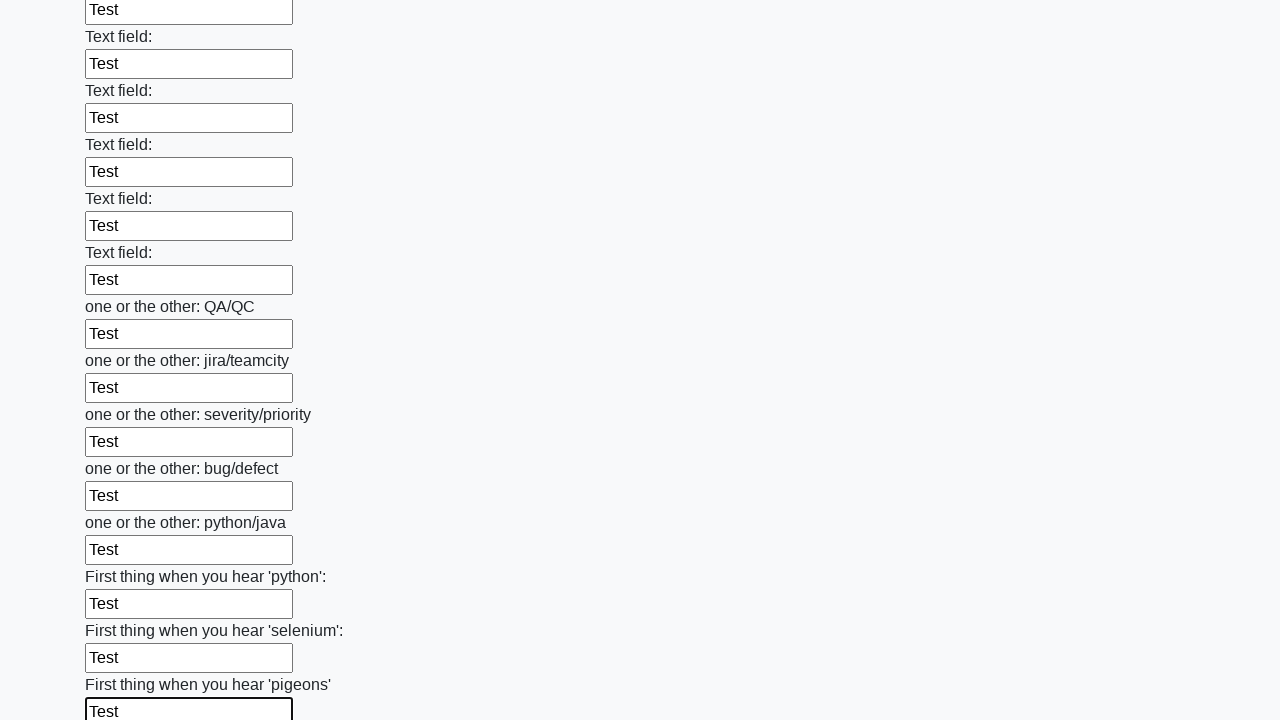

Filled input field with 'Test' on input >> nth=95
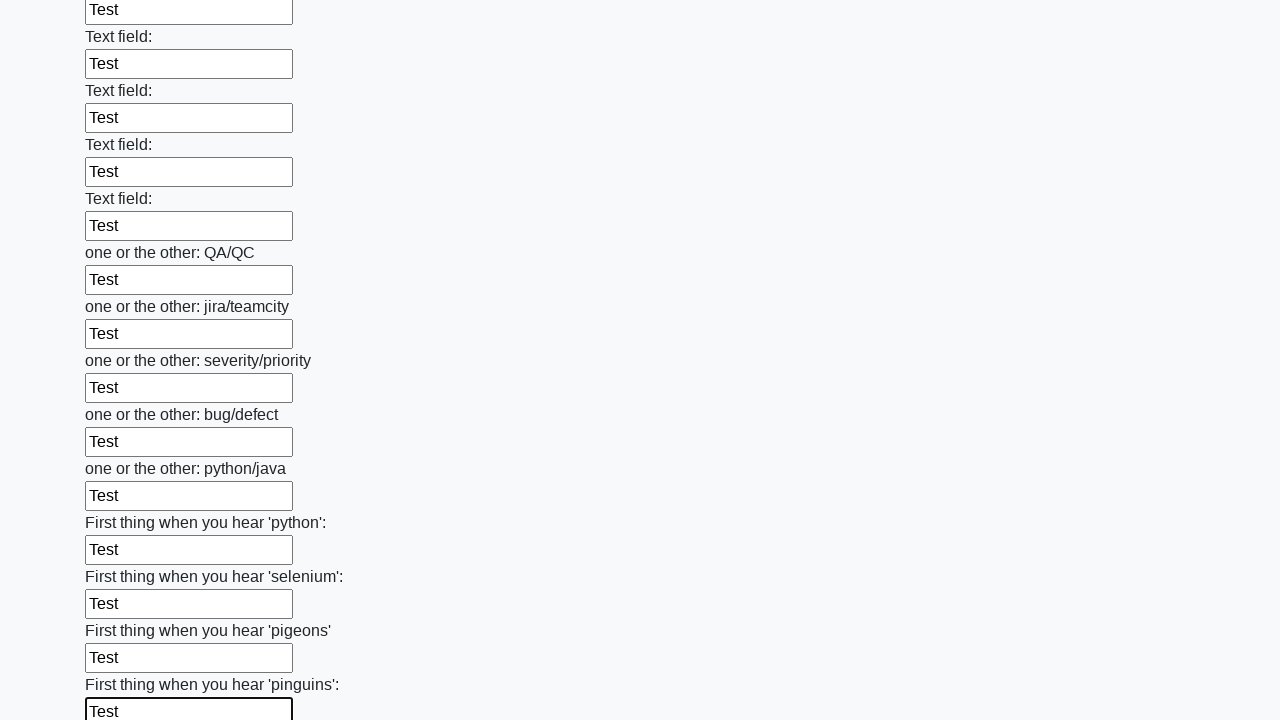

Filled input field with 'Test' on input >> nth=96
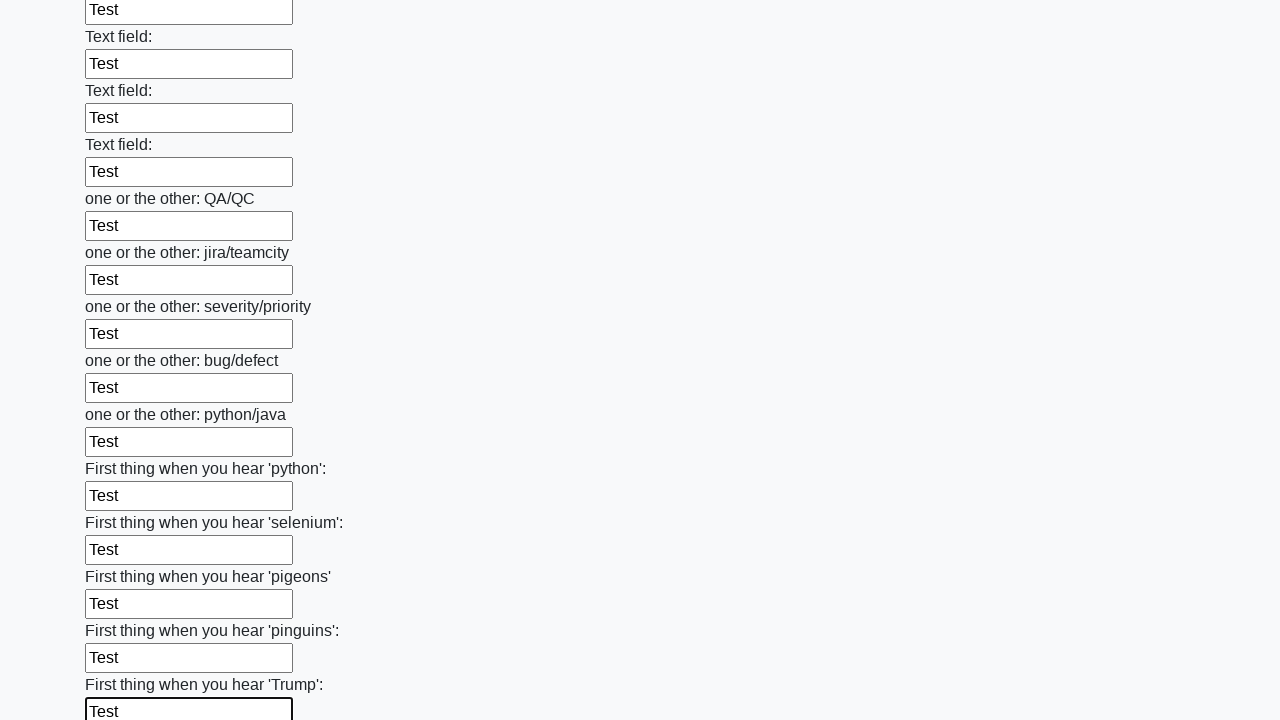

Filled input field with 'Test' on input >> nth=97
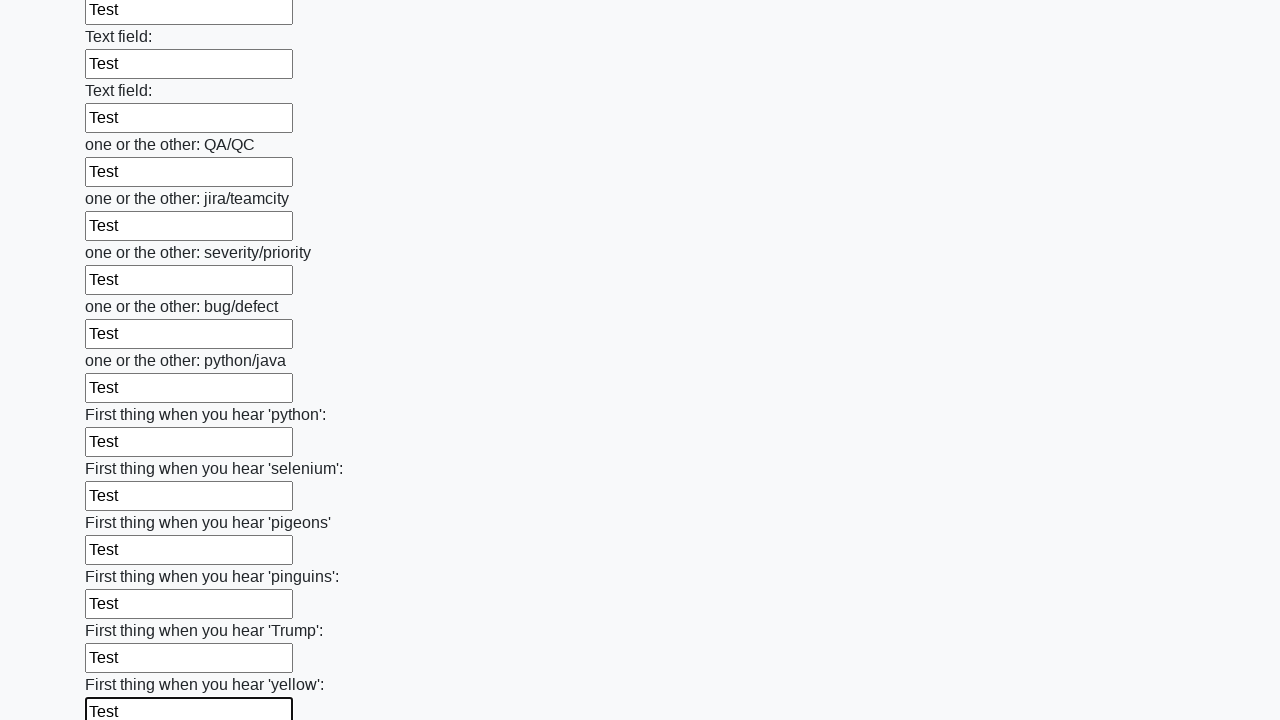

Filled input field with 'Test' on input >> nth=98
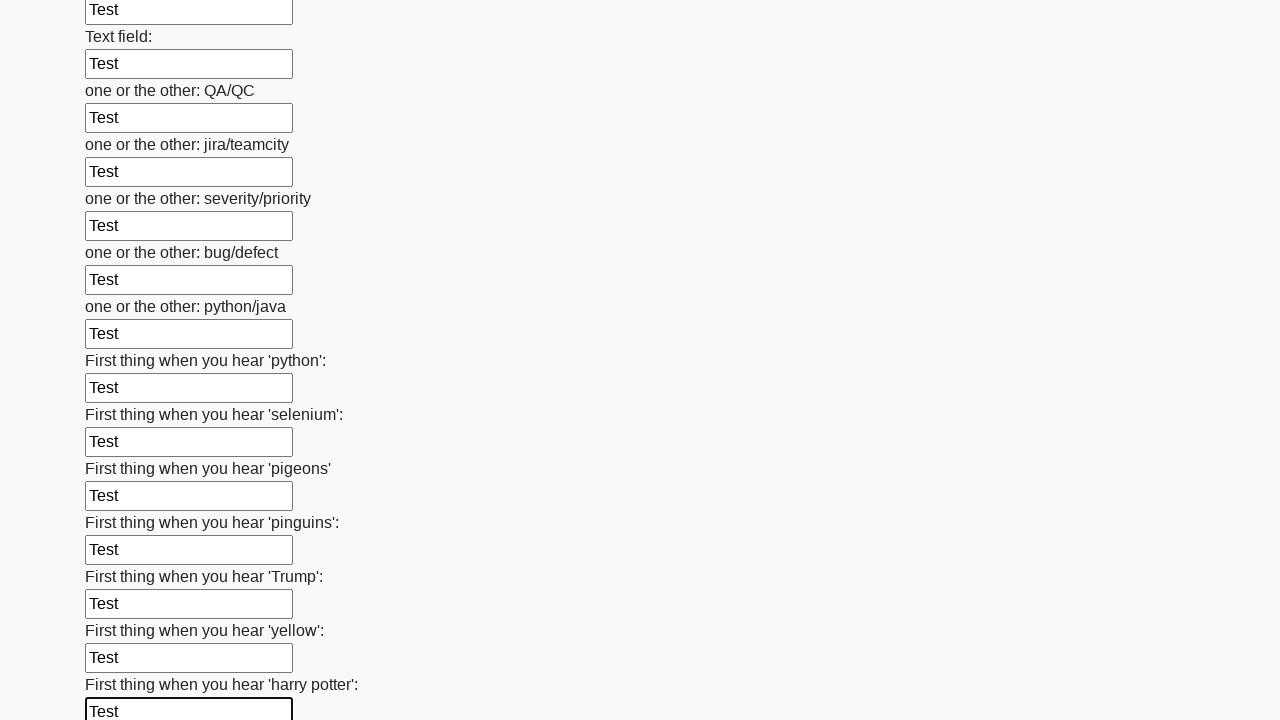

Filled input field with 'Test' on input >> nth=99
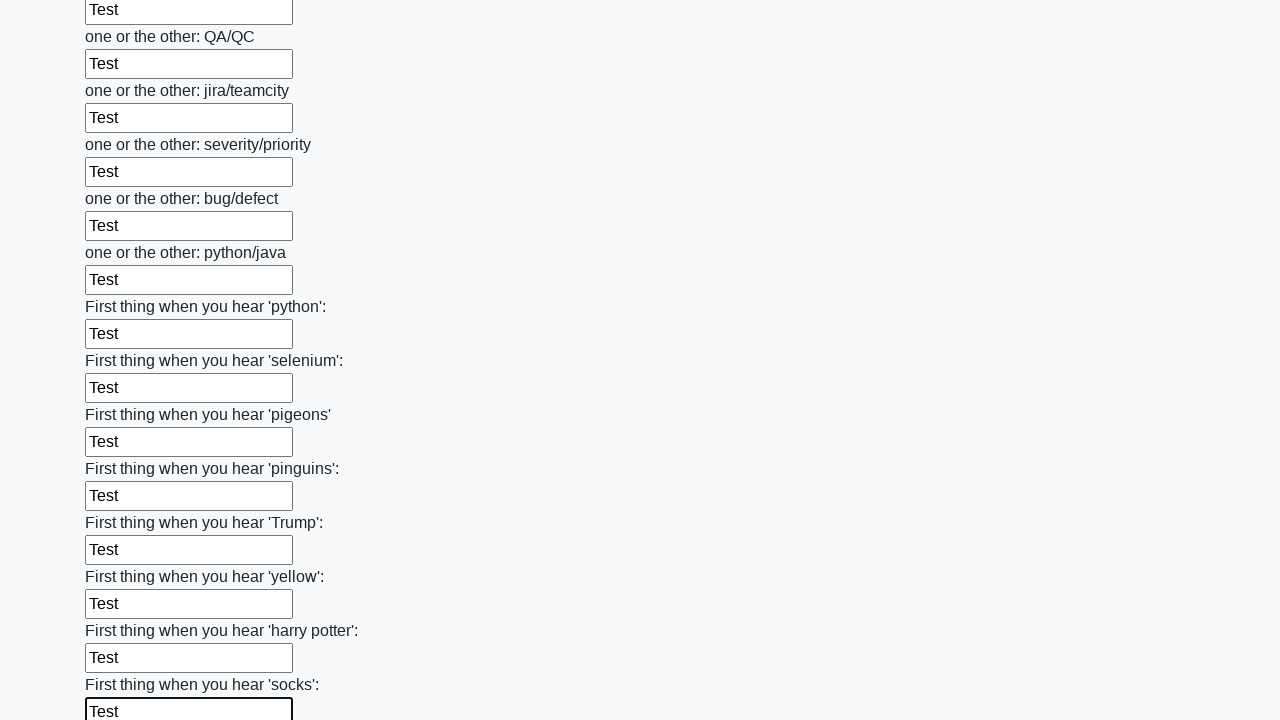

Clicked the submit button to submit the form at (123, 611) on button.btn
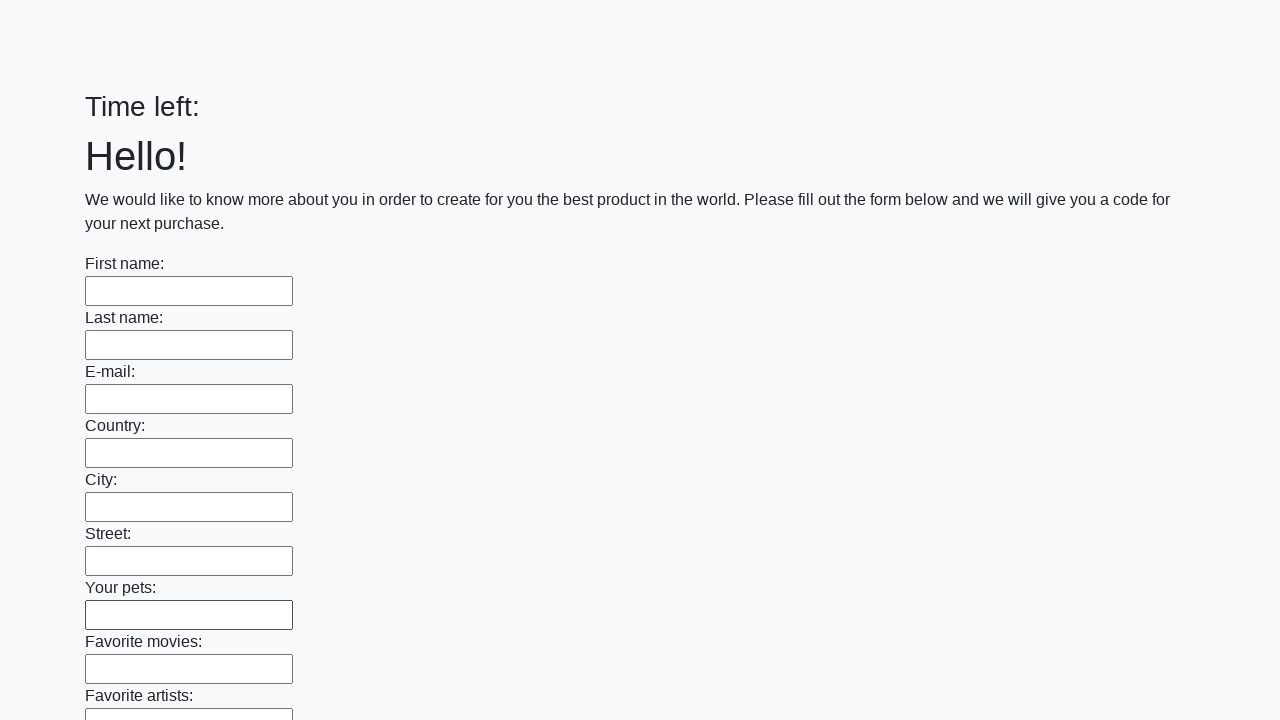

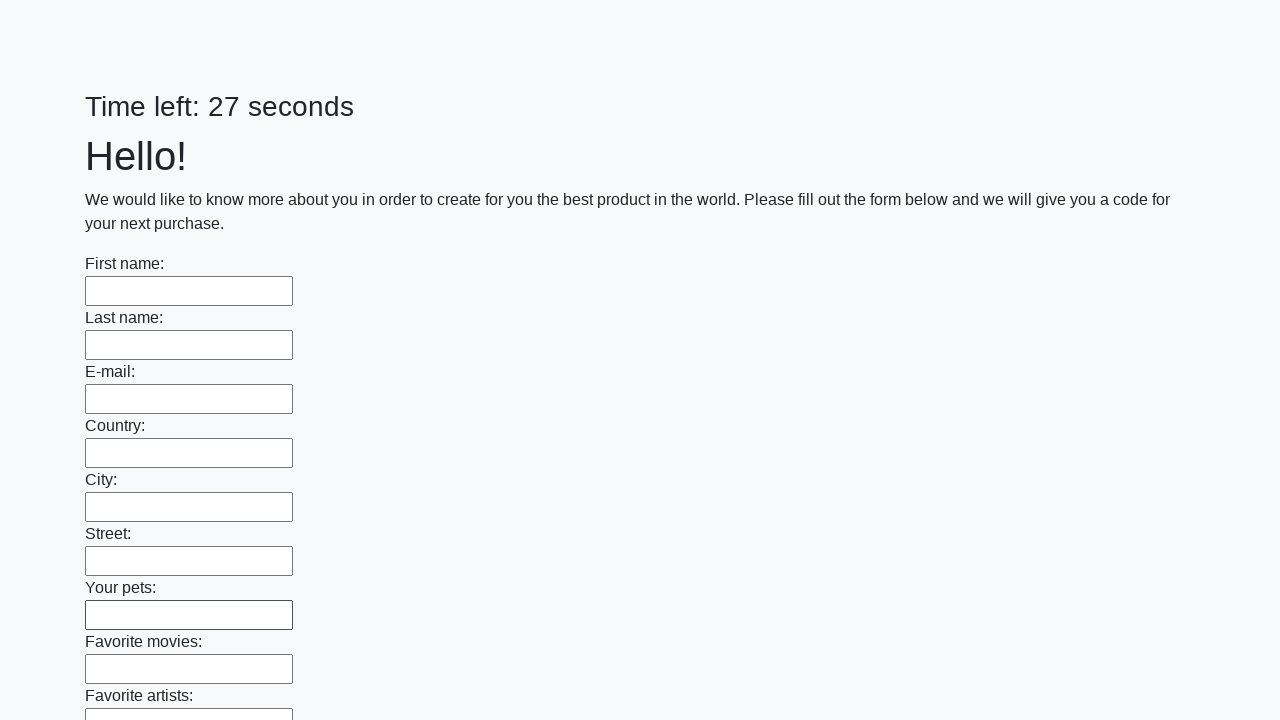